Tests filling a large form with multiple input fields by entering the same text into all input elements and submitting the form

Starting URL: http://suninjuly.github.io/huge_form.html

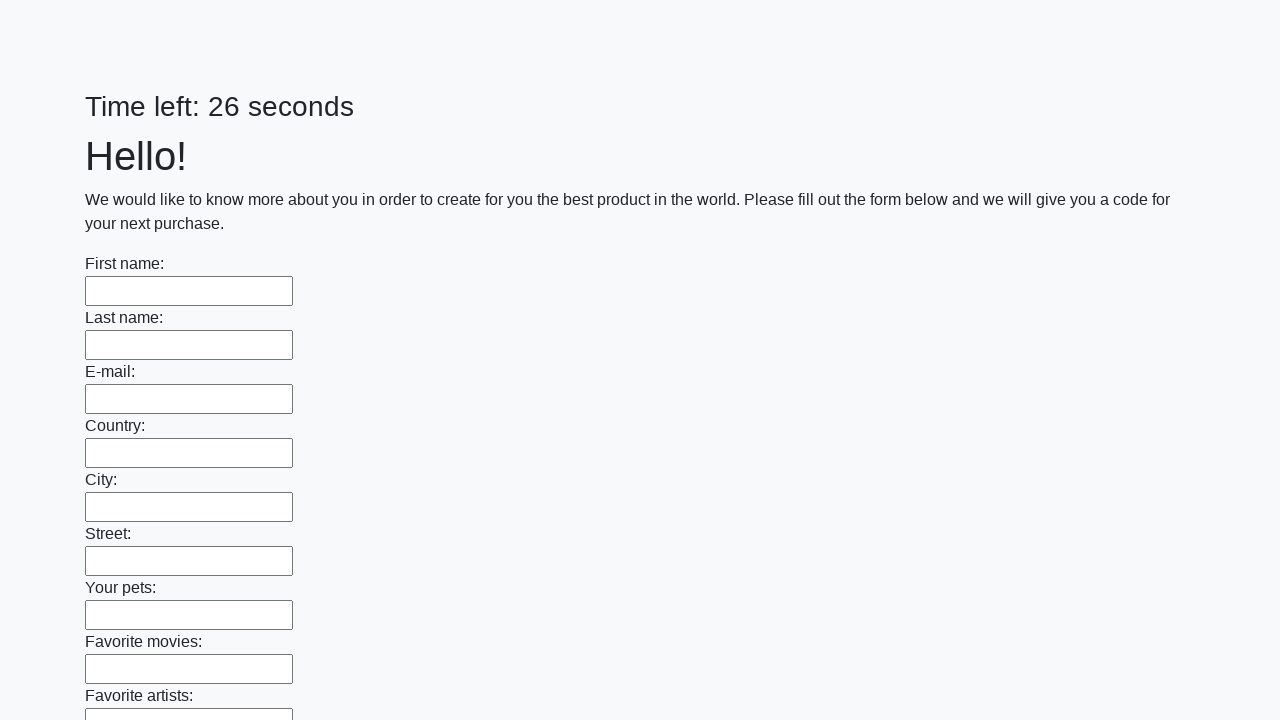

Navigated to huge form page
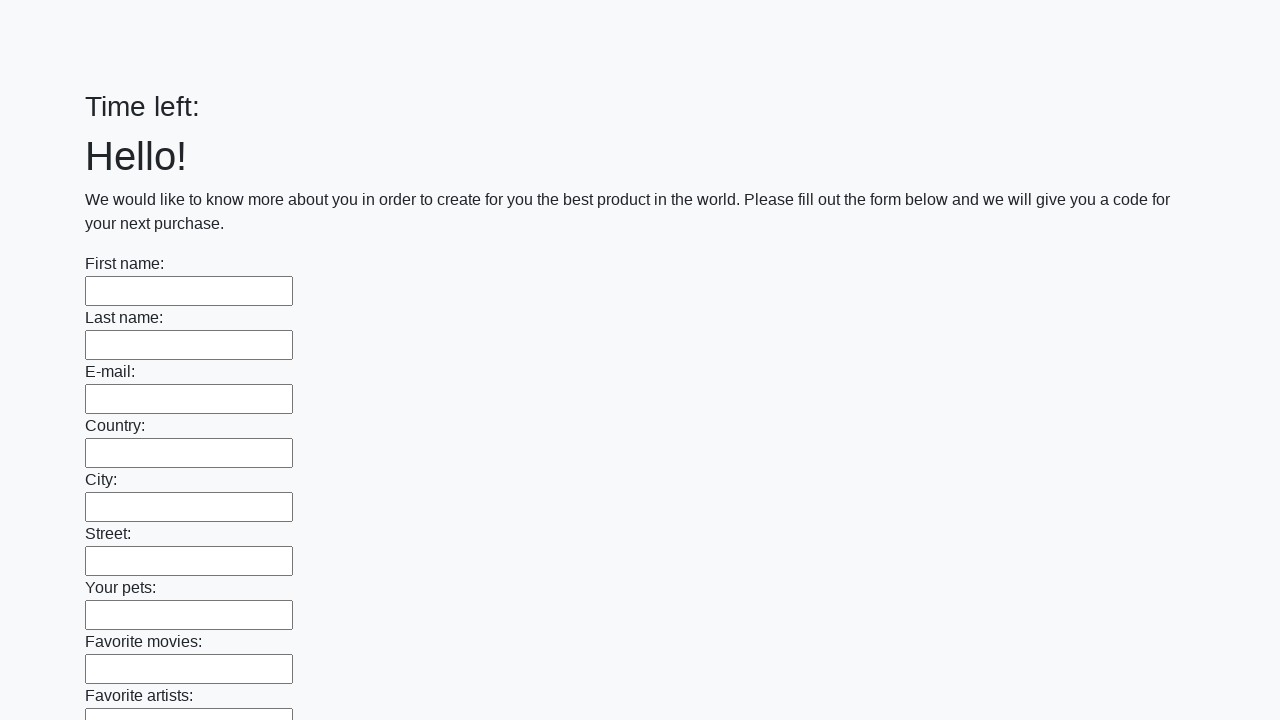

Filled input field with 'Каво?' on input >> nth=0
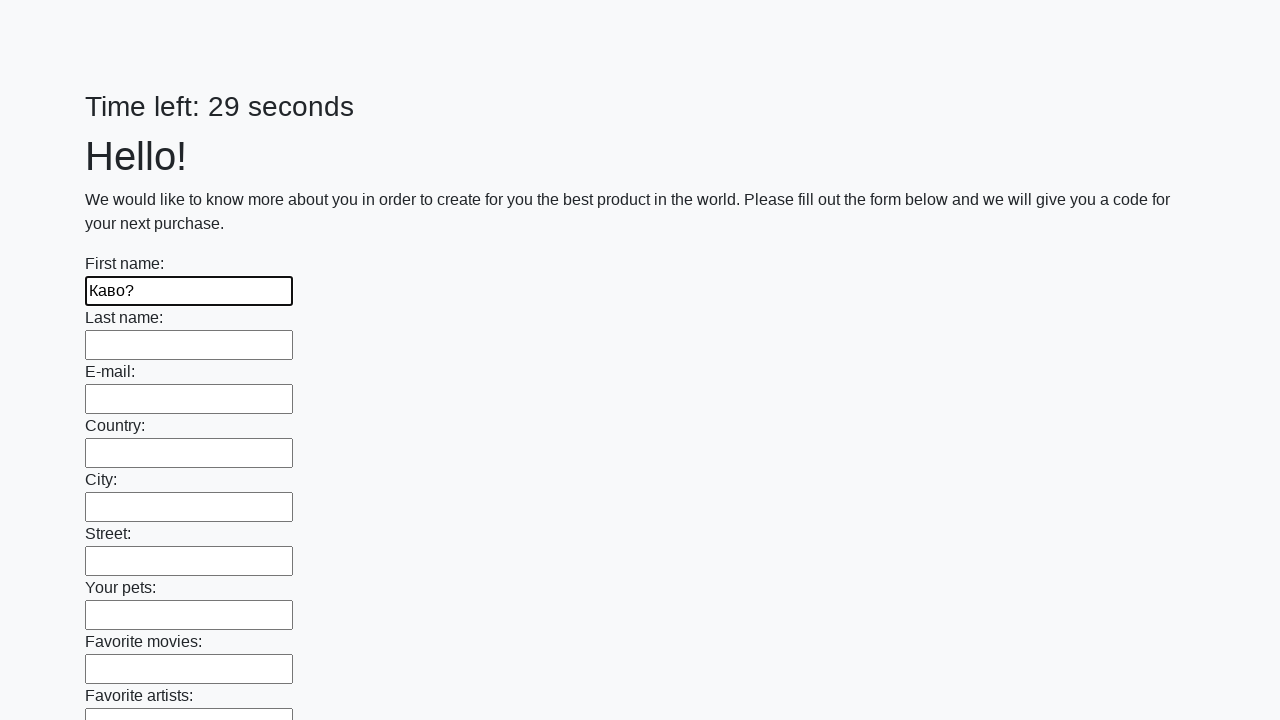

Filled input field with 'Каво?' on input >> nth=1
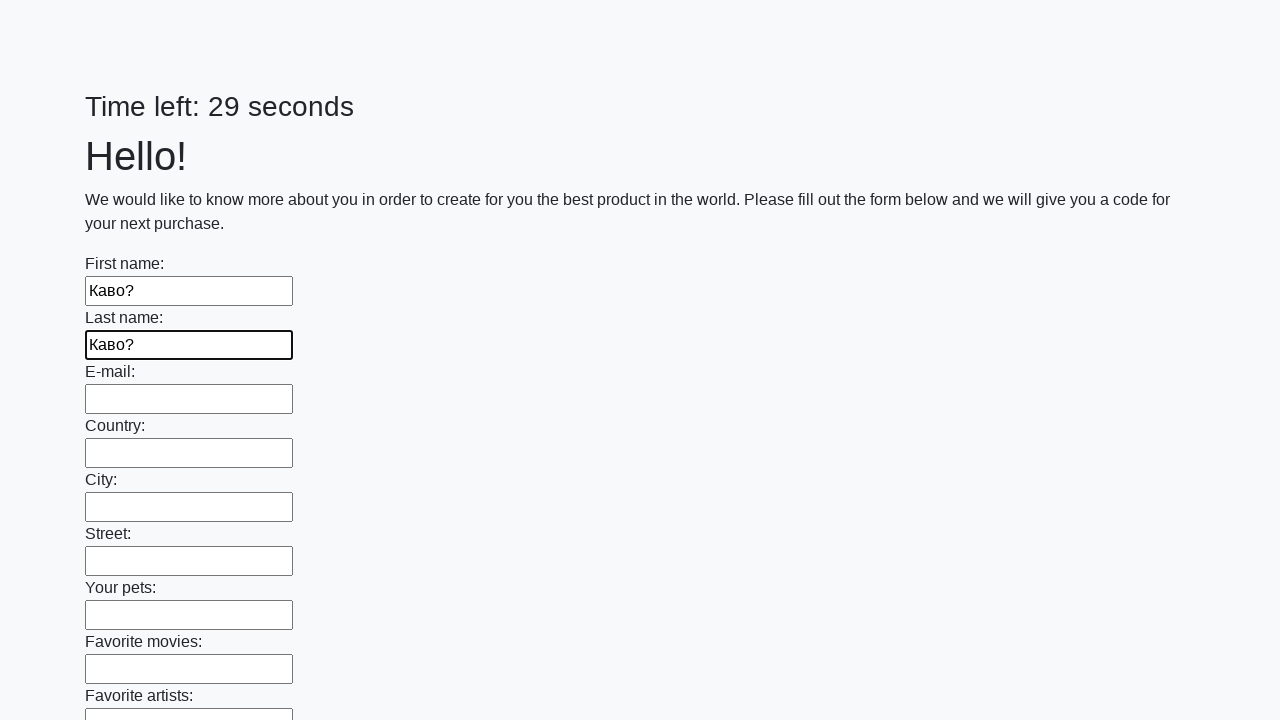

Filled input field with 'Каво?' on input >> nth=2
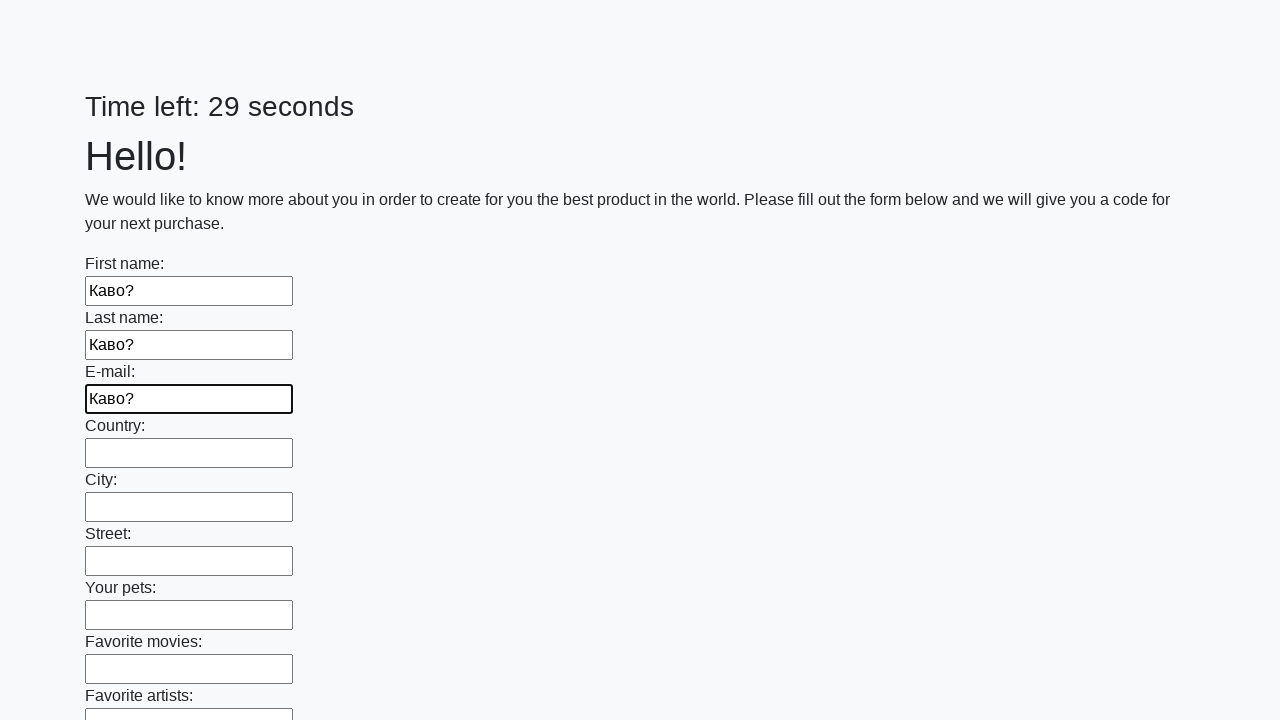

Filled input field with 'Каво?' on input >> nth=3
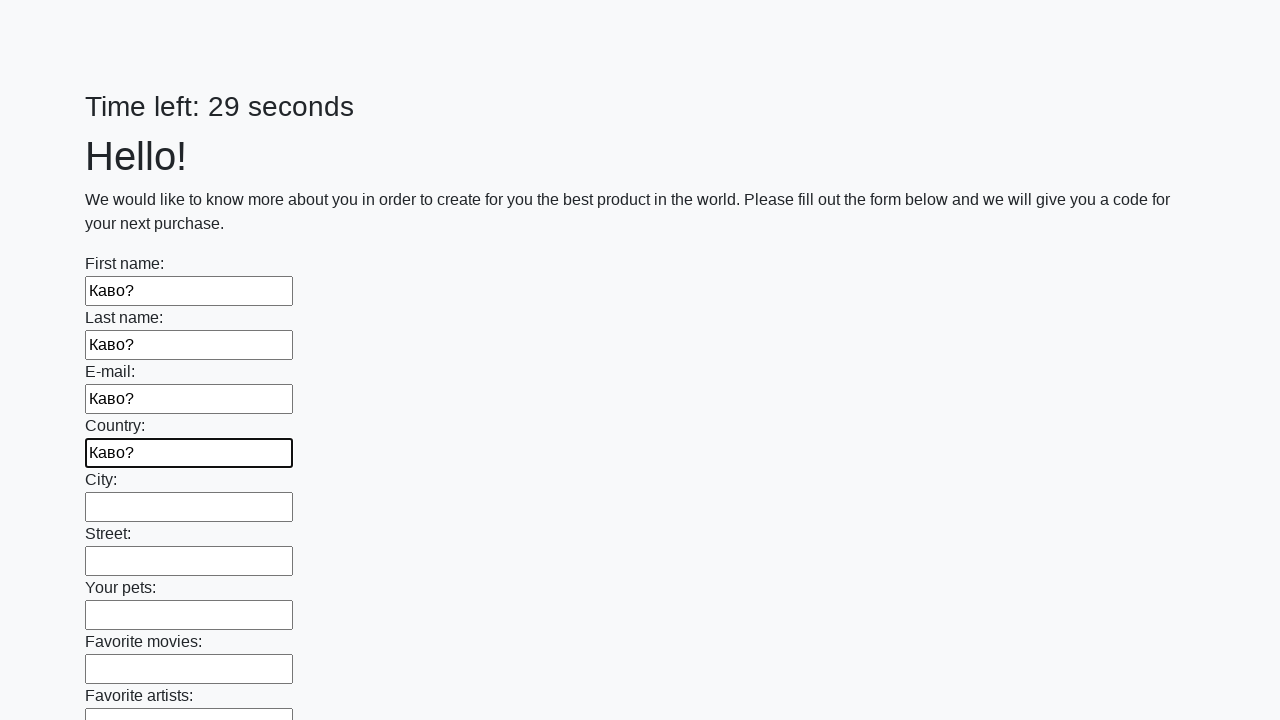

Filled input field with 'Каво?' on input >> nth=4
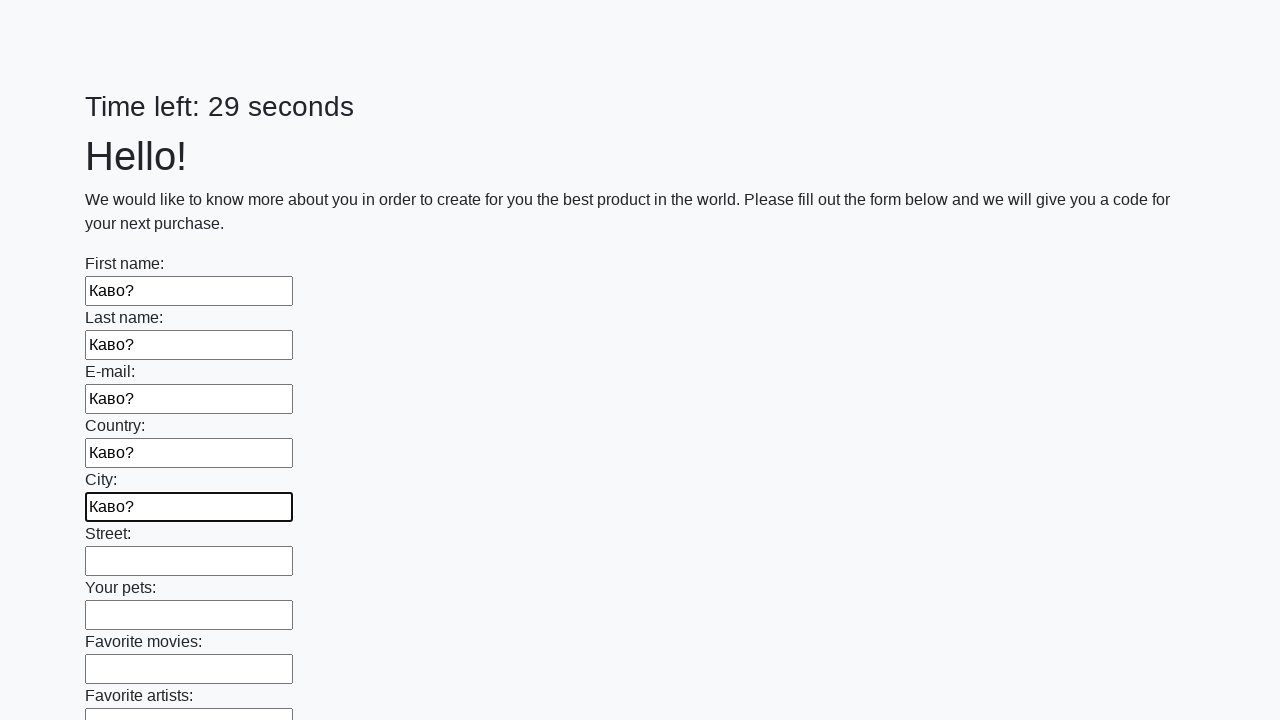

Filled input field with 'Каво?' on input >> nth=5
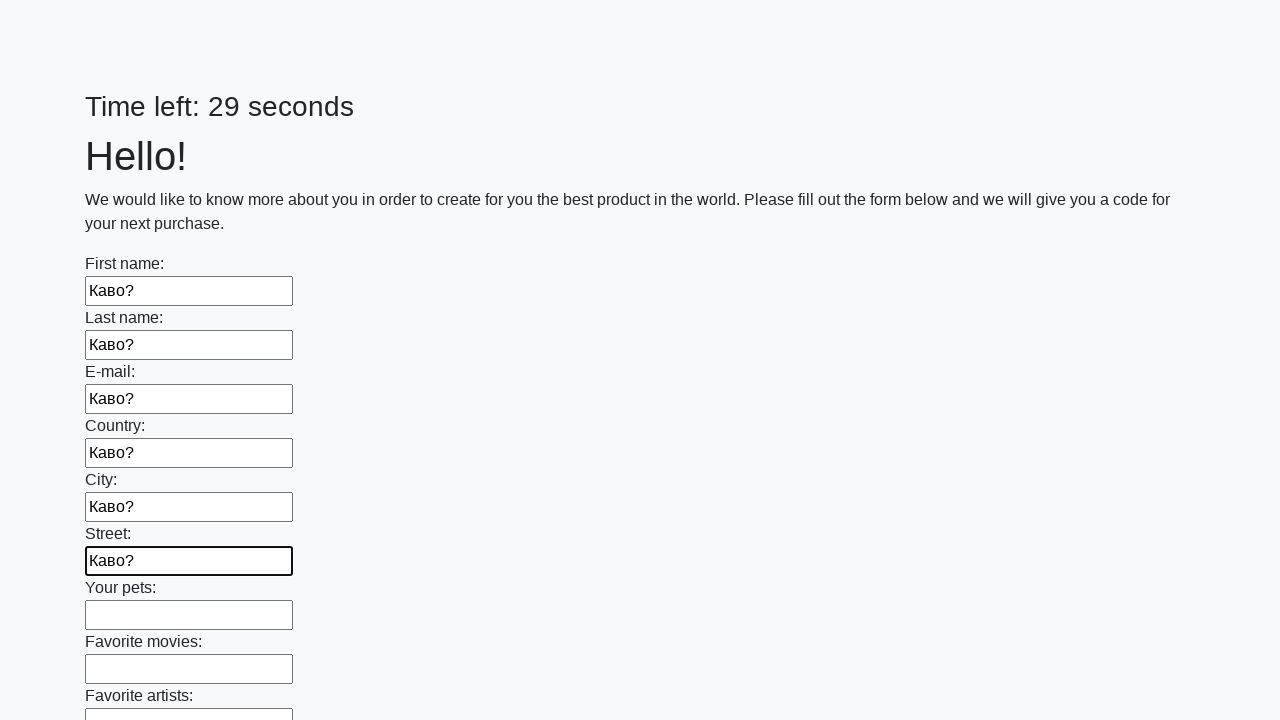

Filled input field with 'Каво?' on input >> nth=6
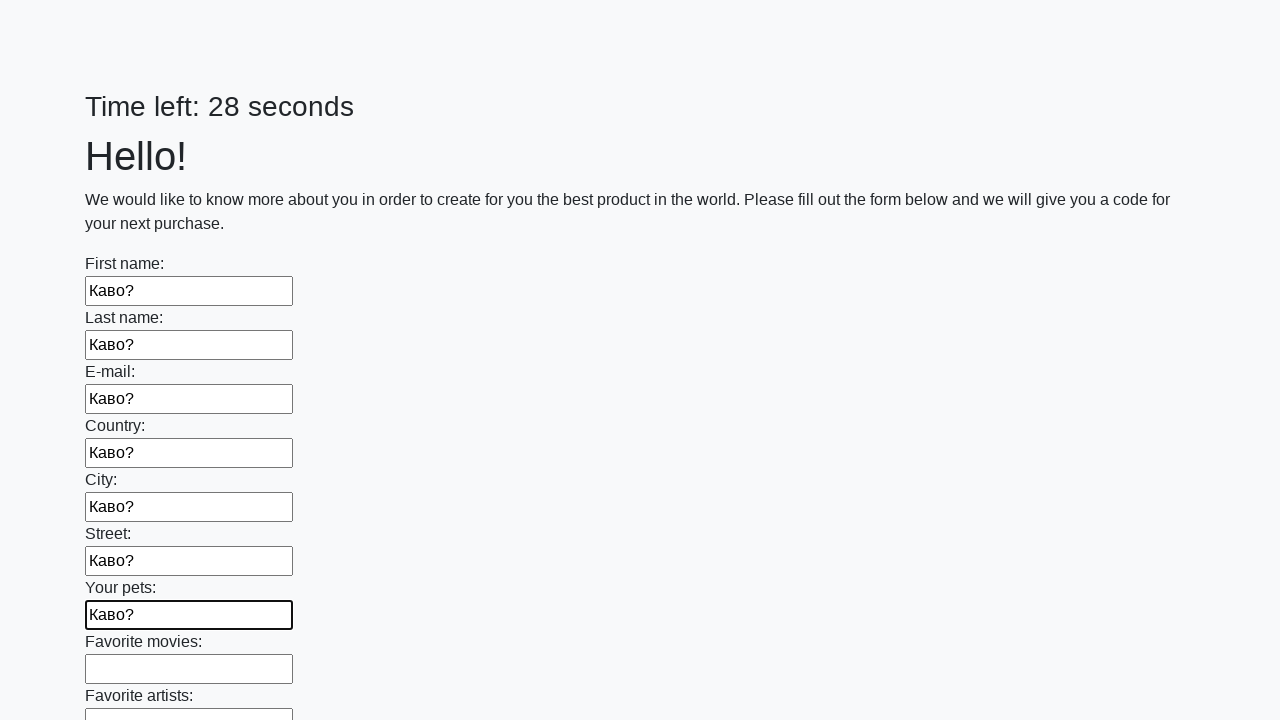

Filled input field with 'Каво?' on input >> nth=7
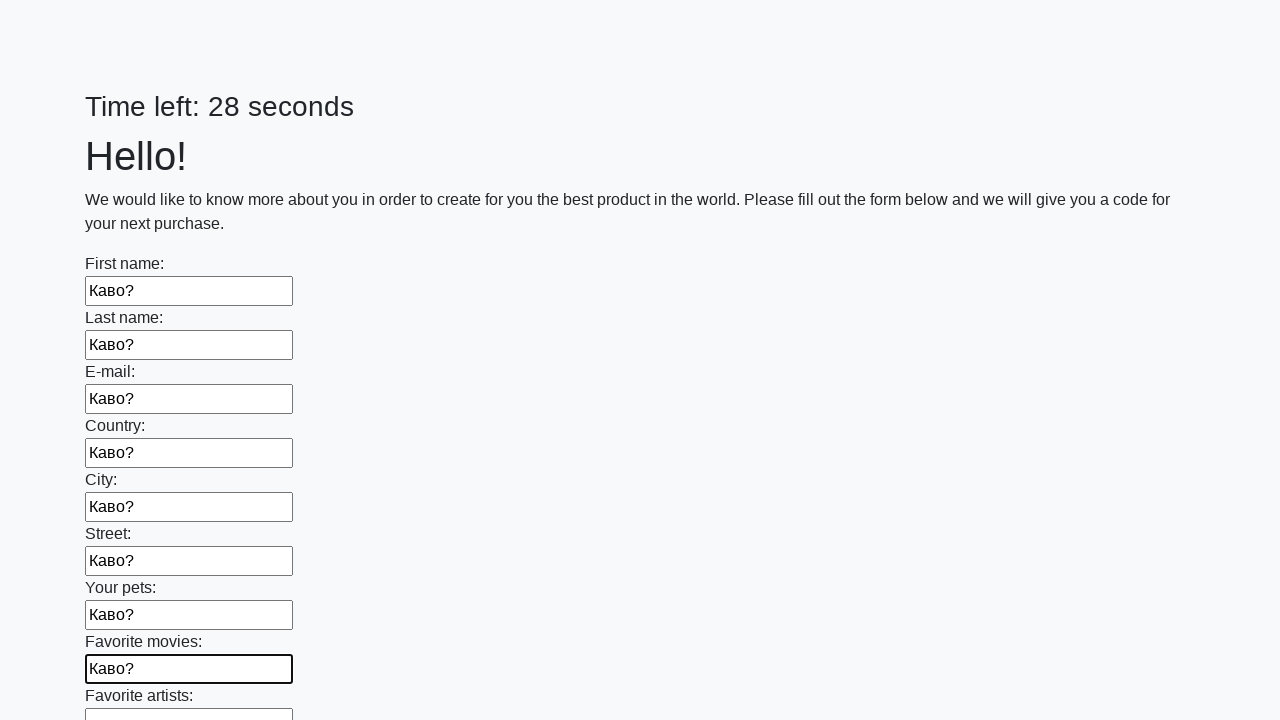

Filled input field with 'Каво?' on input >> nth=8
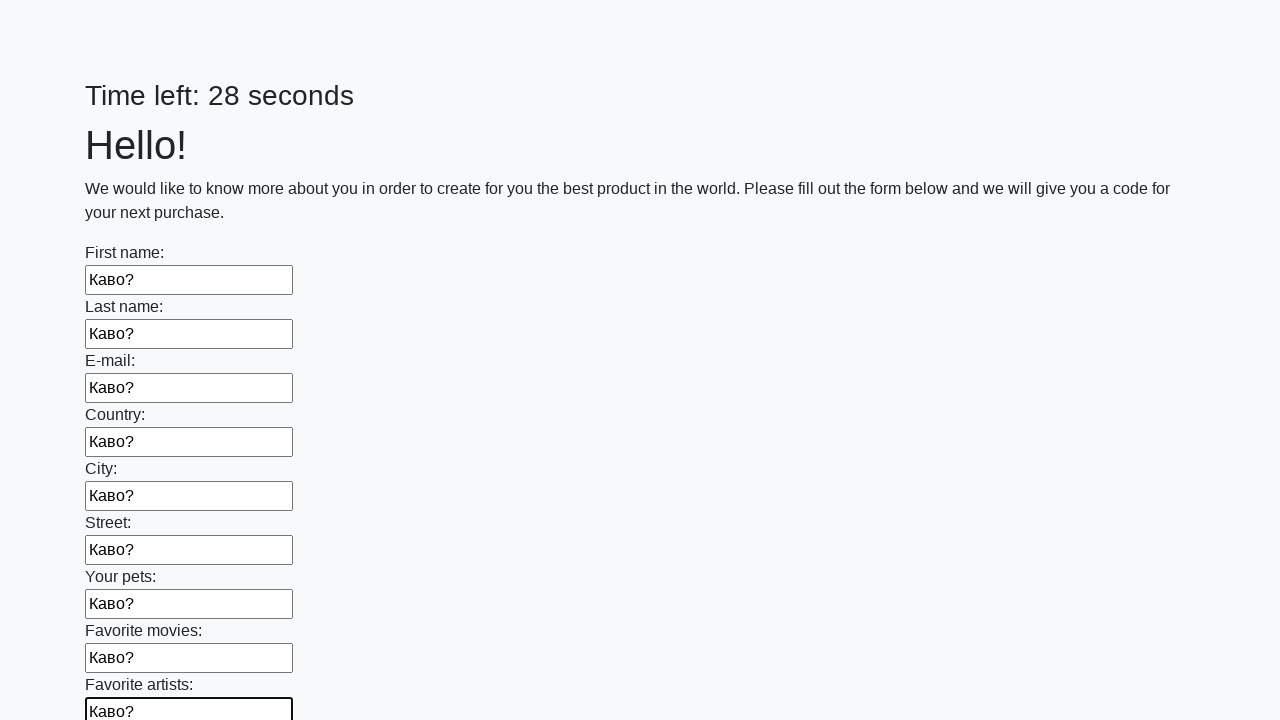

Filled input field with 'Каво?' on input >> nth=9
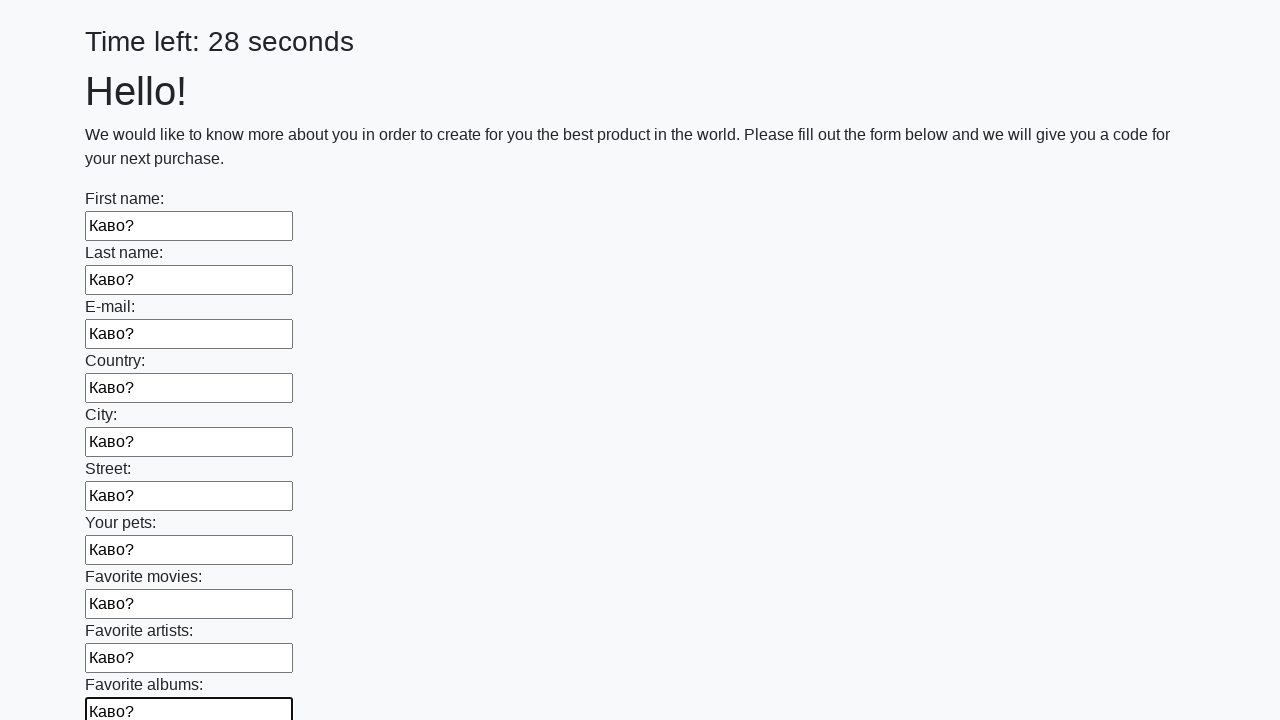

Filled input field with 'Каво?' on input >> nth=10
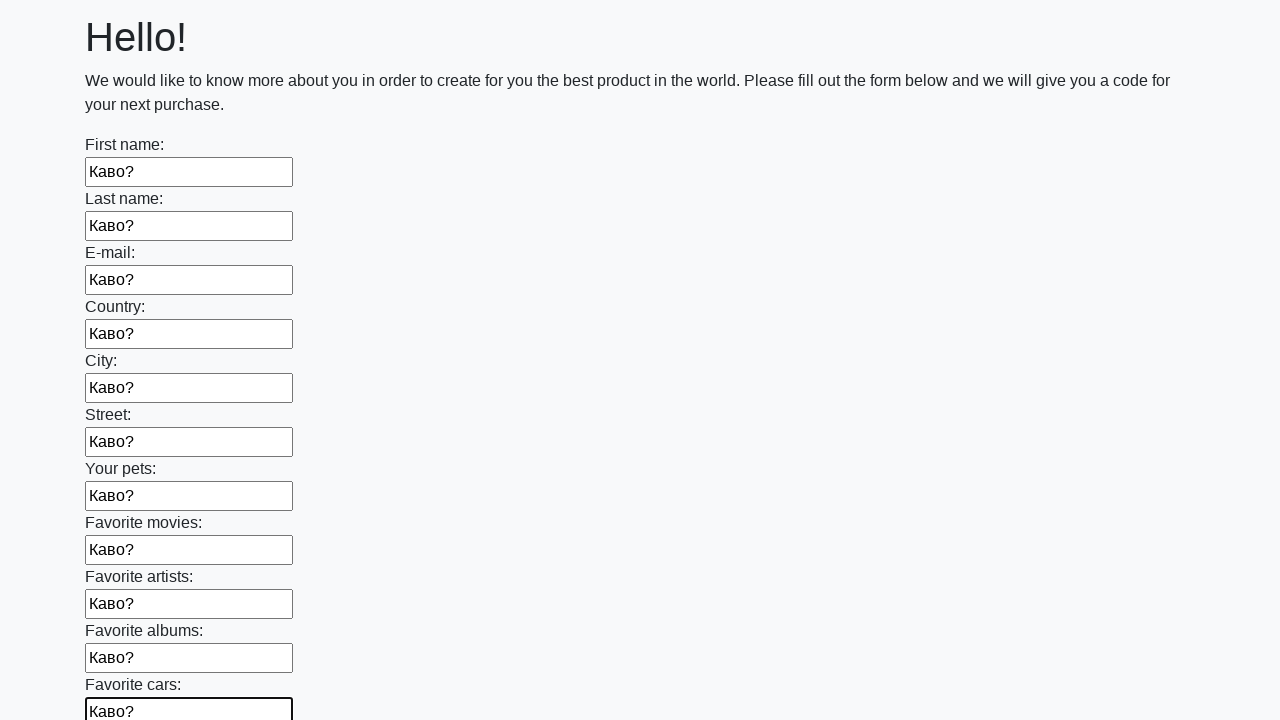

Filled input field with 'Каво?' on input >> nth=11
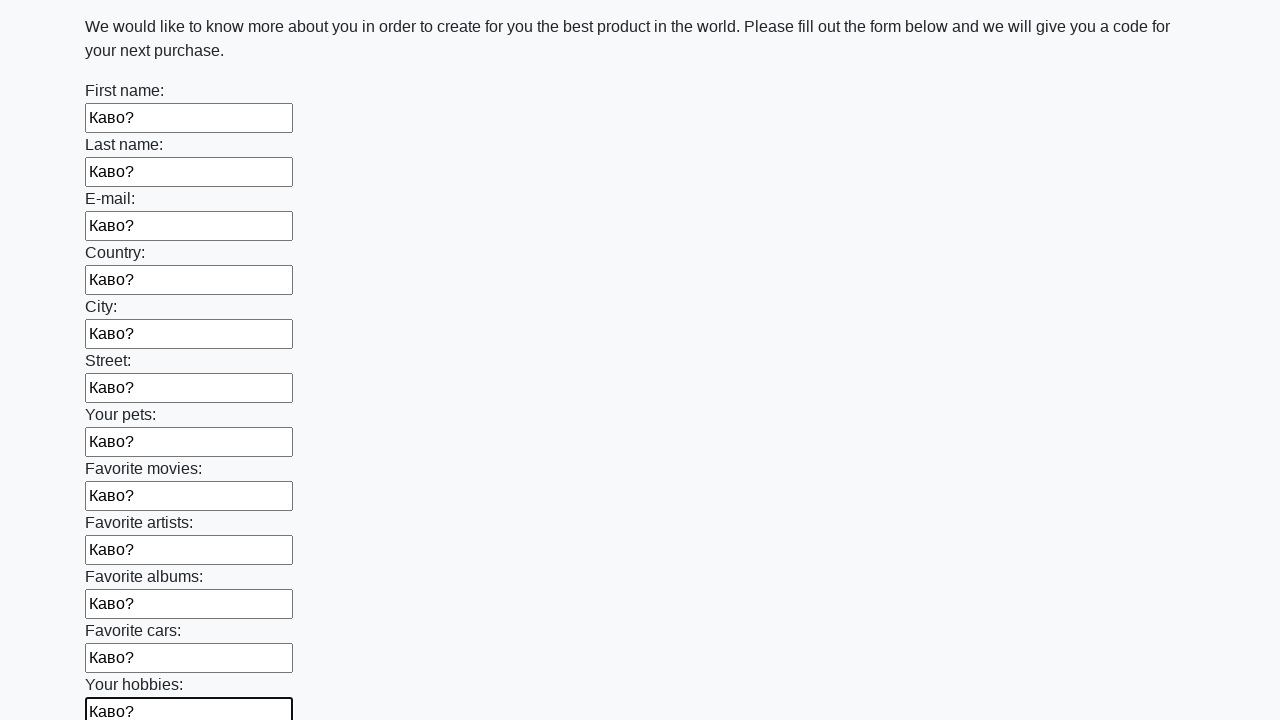

Filled input field with 'Каво?' on input >> nth=12
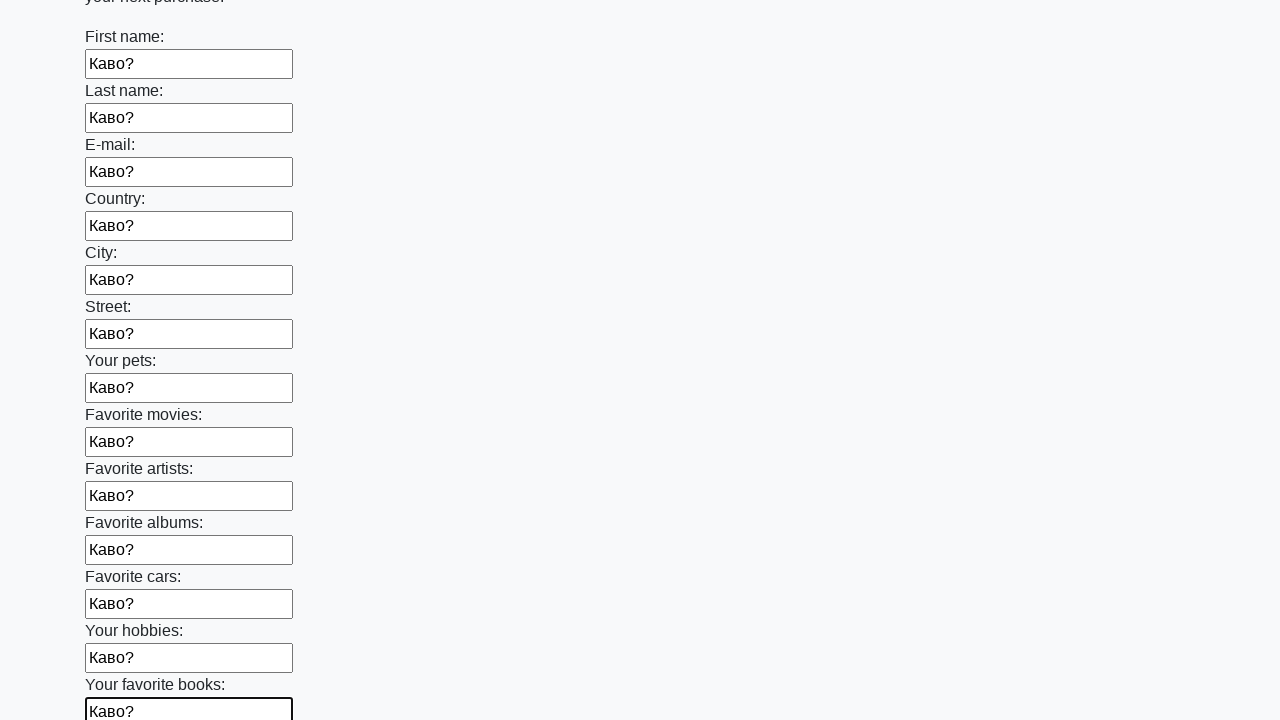

Filled input field with 'Каво?' on input >> nth=13
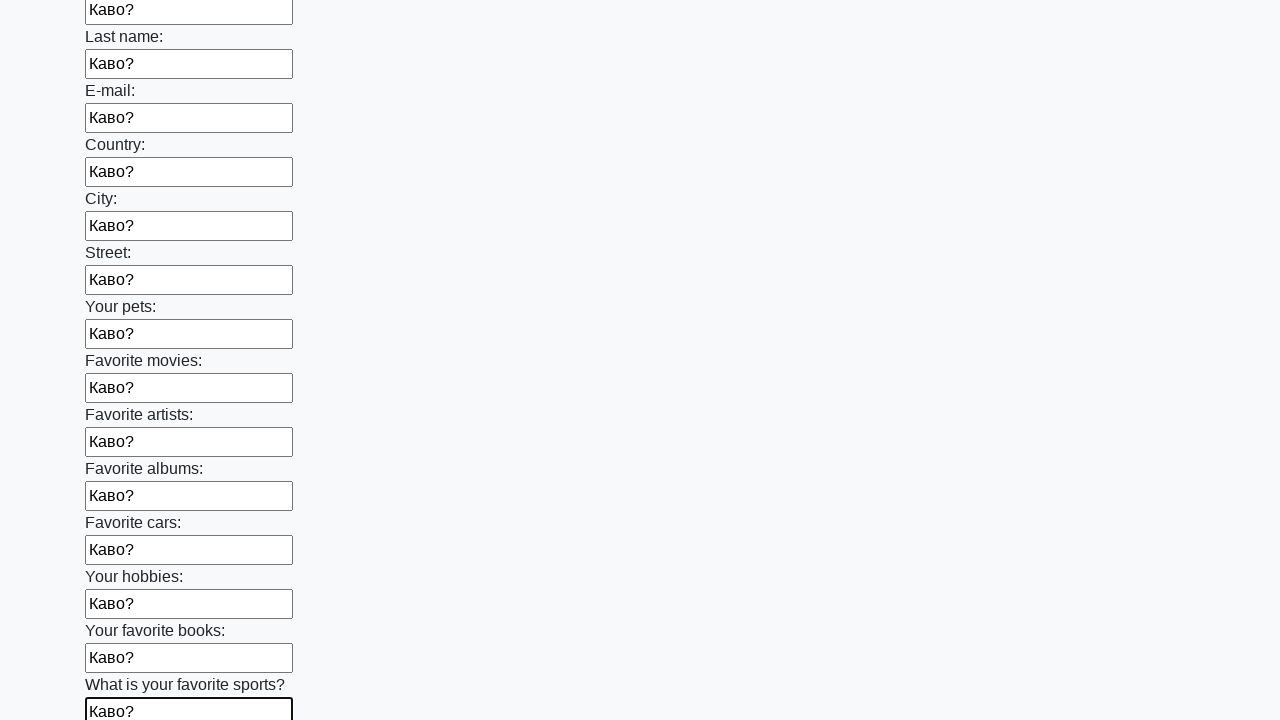

Filled input field with 'Каво?' on input >> nth=14
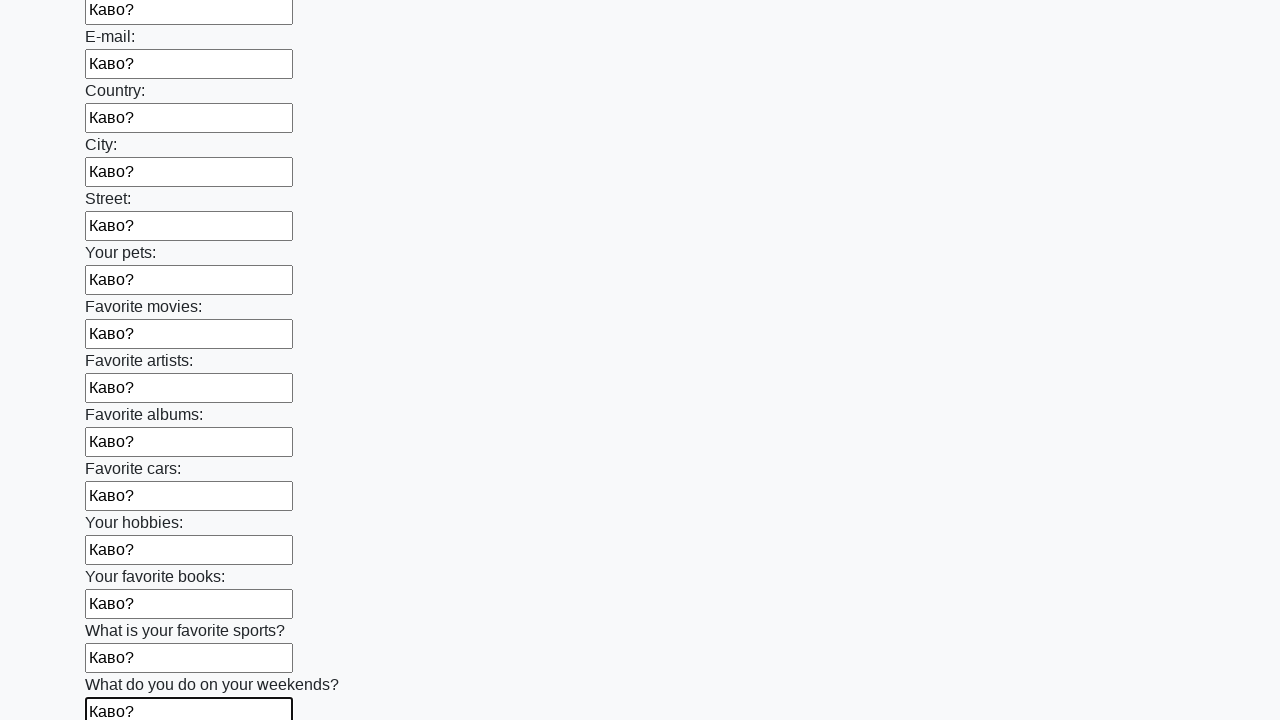

Filled input field with 'Каво?' on input >> nth=15
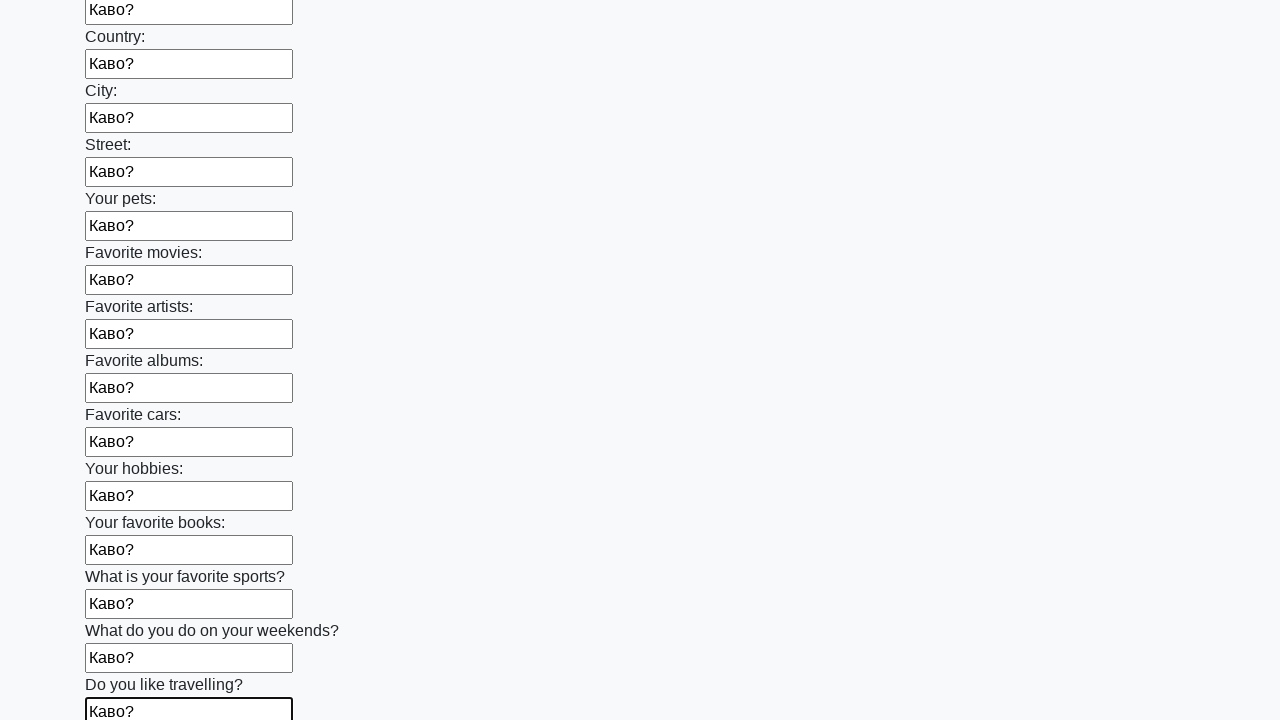

Filled input field with 'Каво?' on input >> nth=16
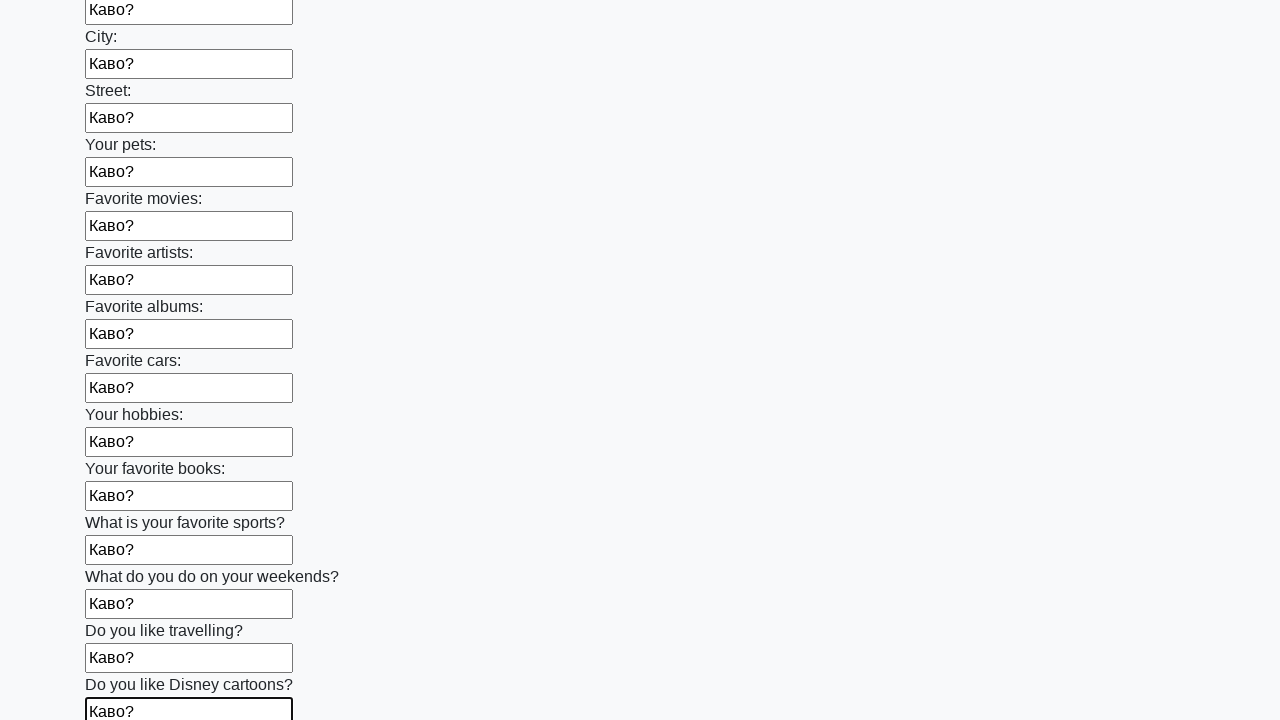

Filled input field with 'Каво?' on input >> nth=17
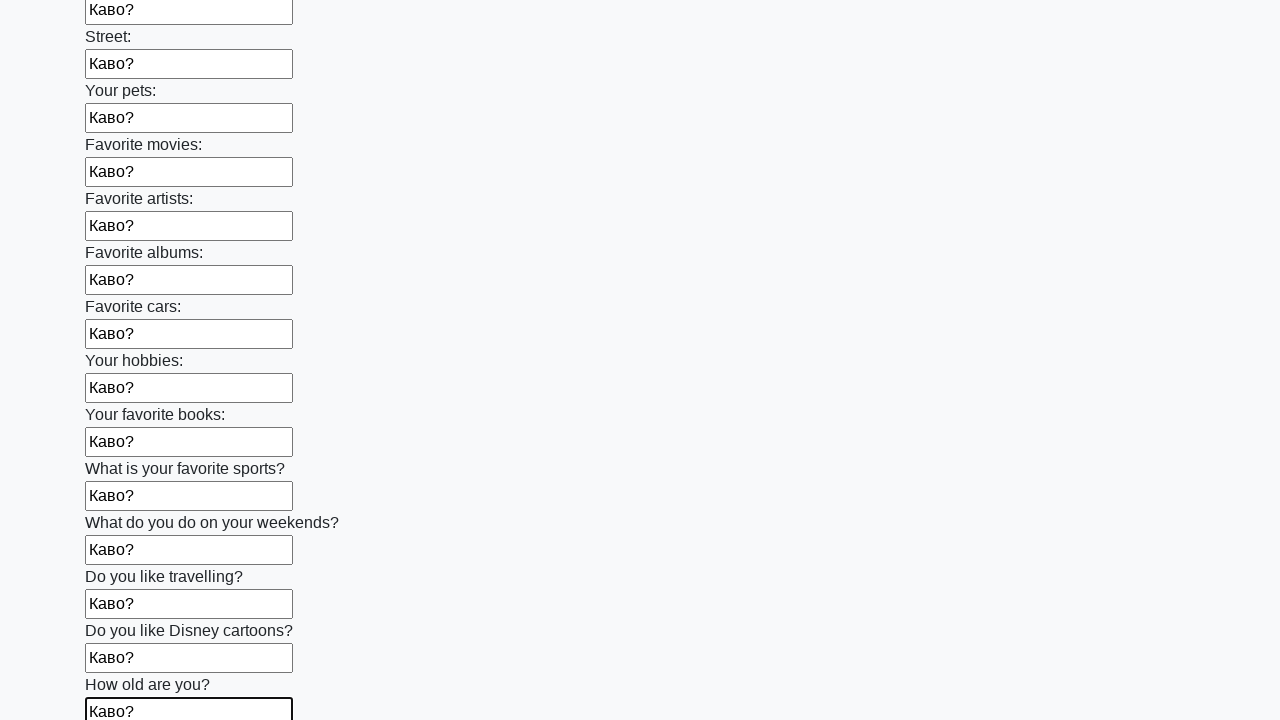

Filled input field with 'Каво?' on input >> nth=18
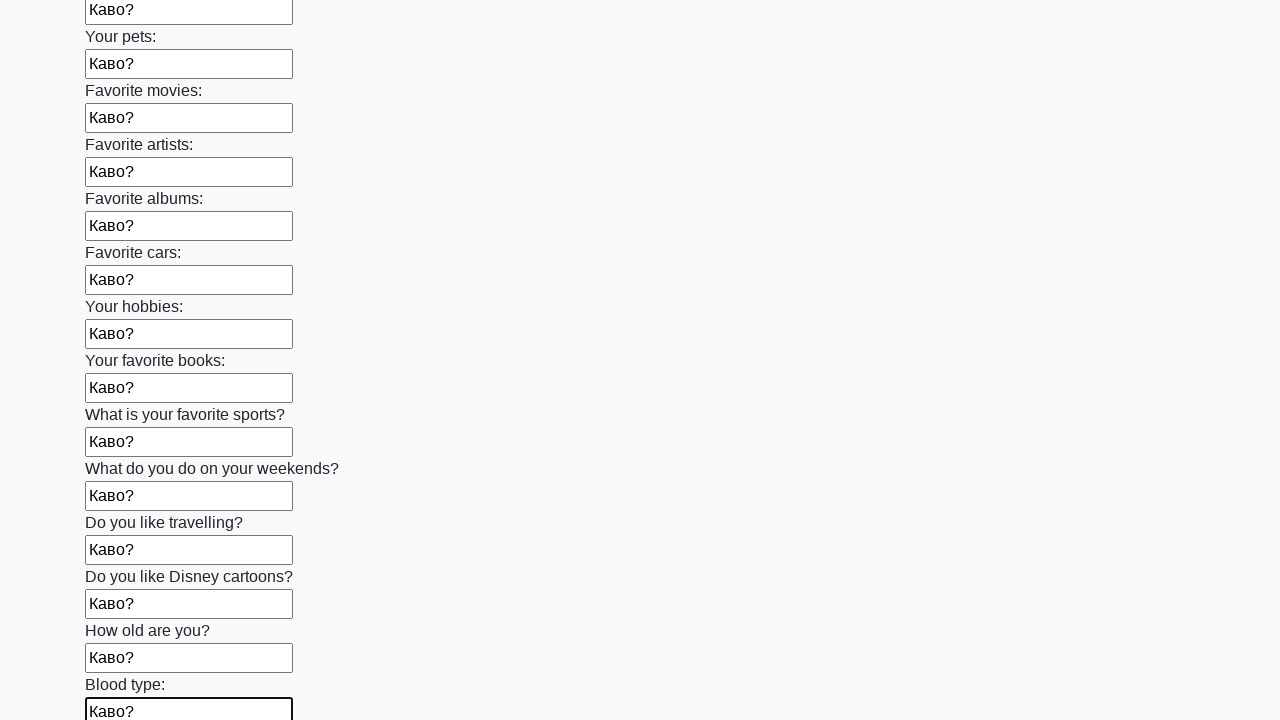

Filled input field with 'Каво?' on input >> nth=19
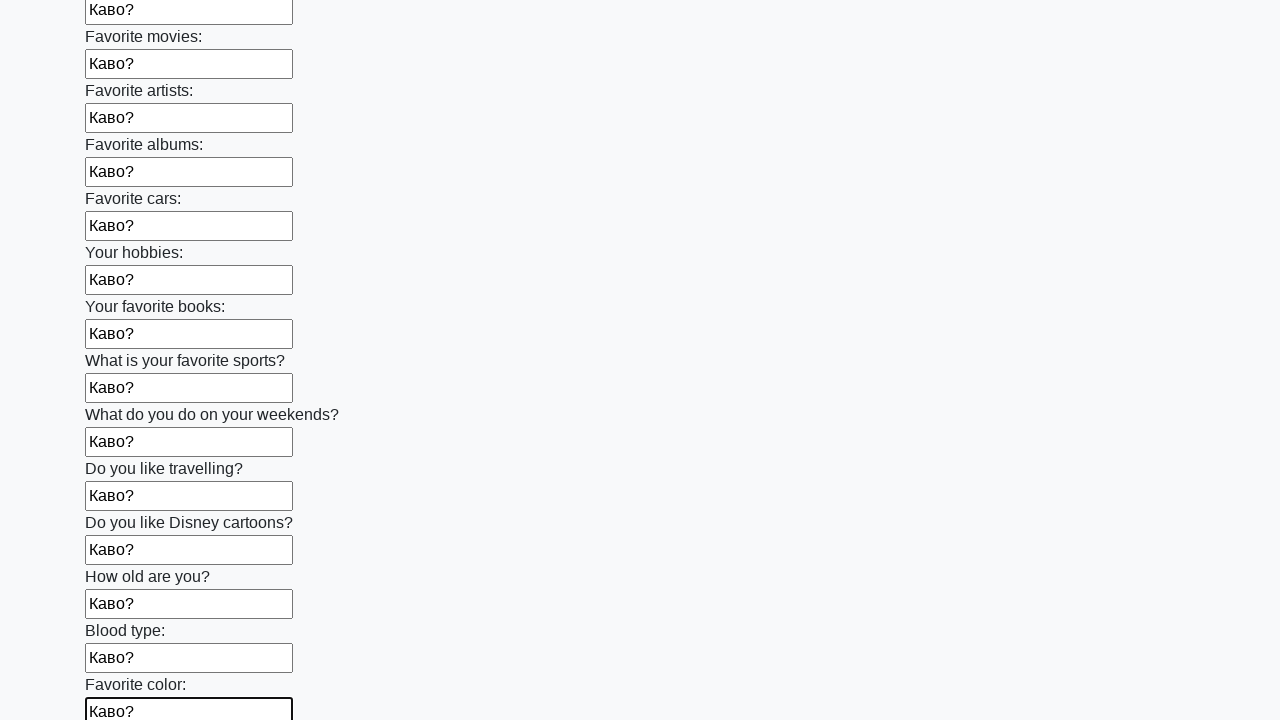

Filled input field with 'Каво?' on input >> nth=20
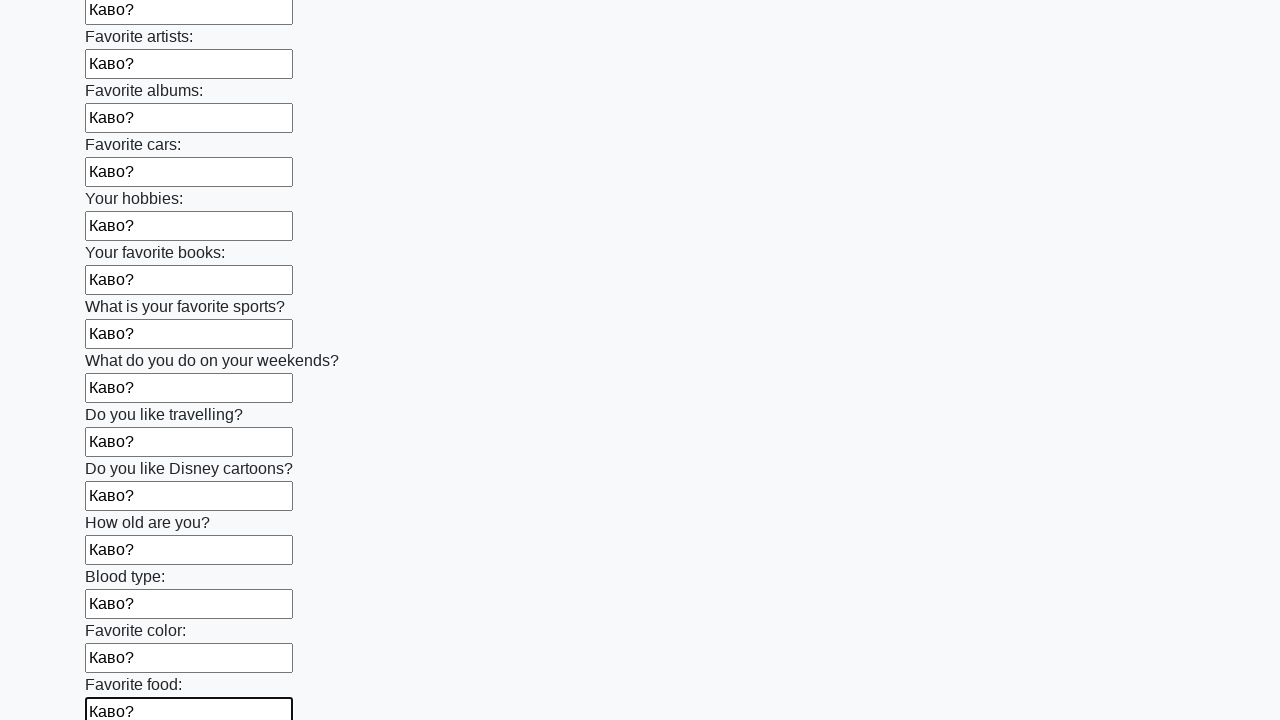

Filled input field with 'Каво?' on input >> nth=21
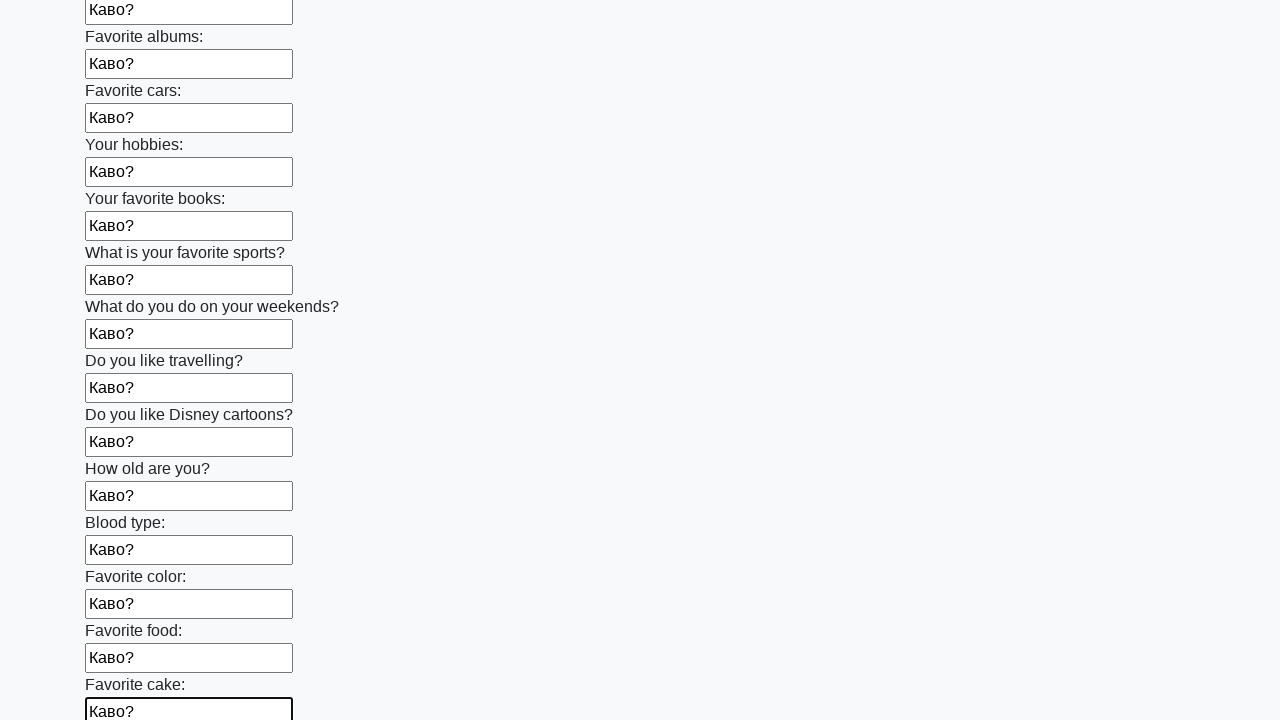

Filled input field with 'Каво?' on input >> nth=22
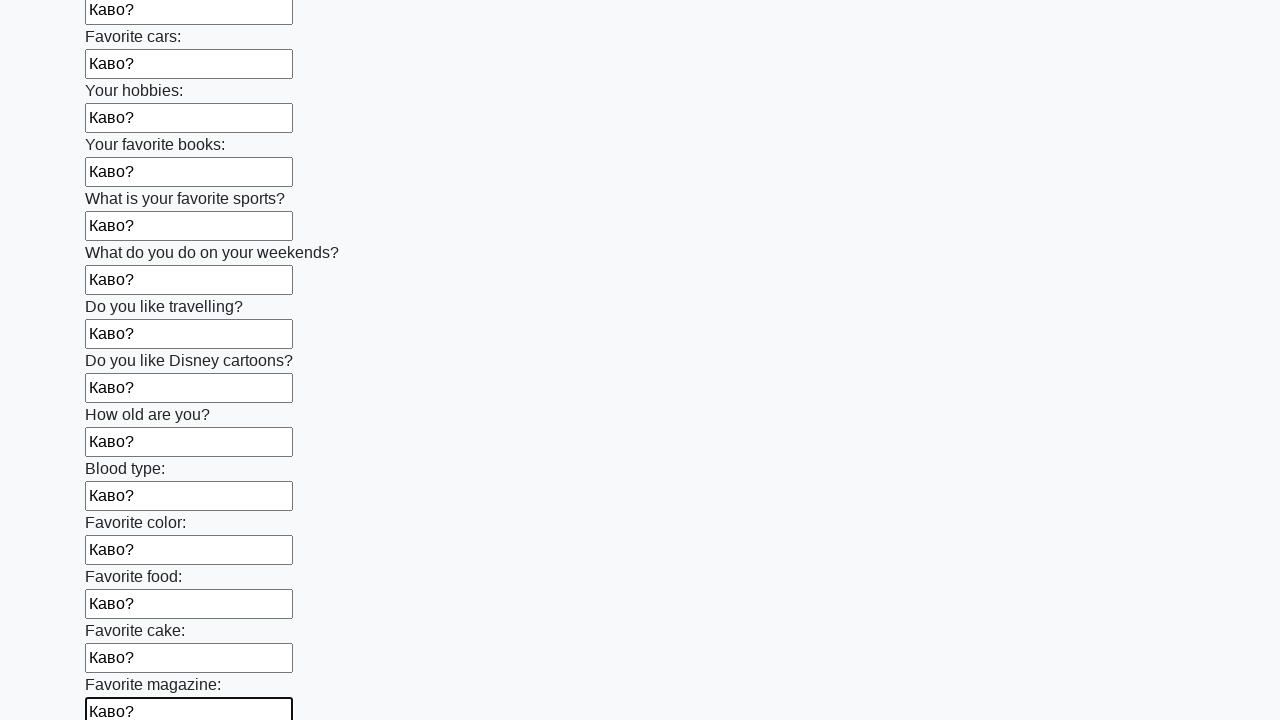

Filled input field with 'Каво?' on input >> nth=23
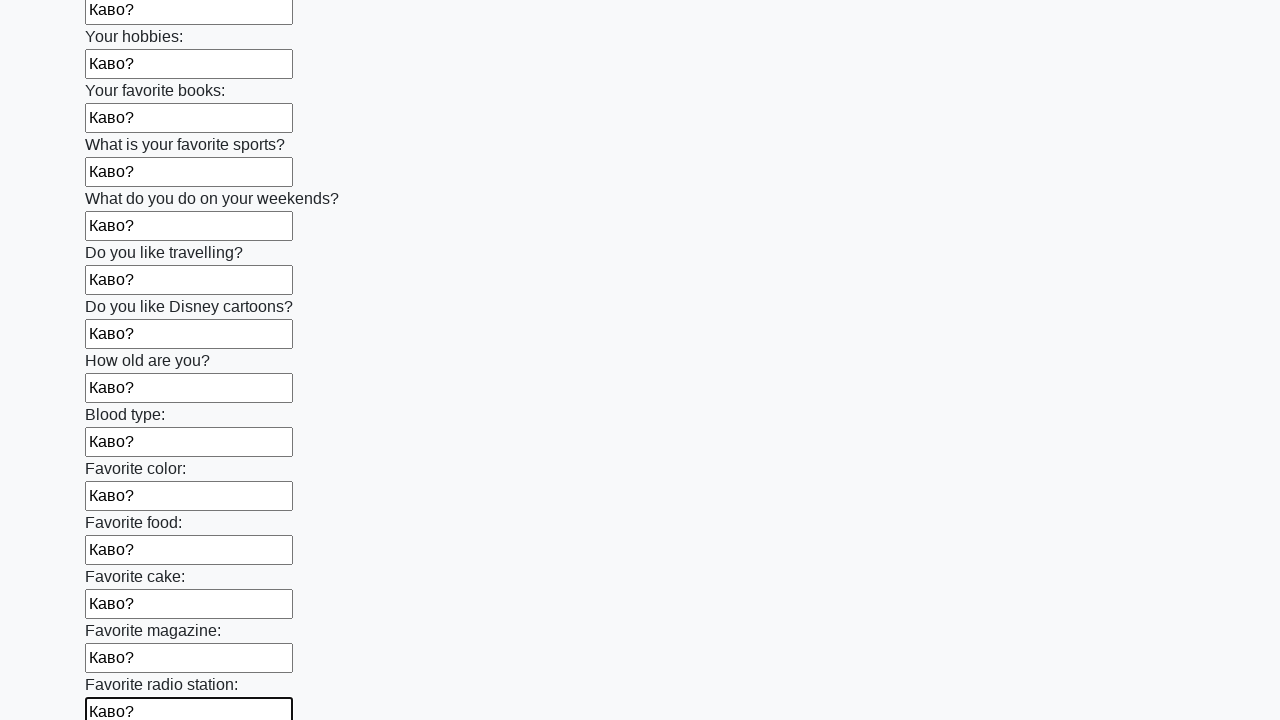

Filled input field with 'Каво?' on input >> nth=24
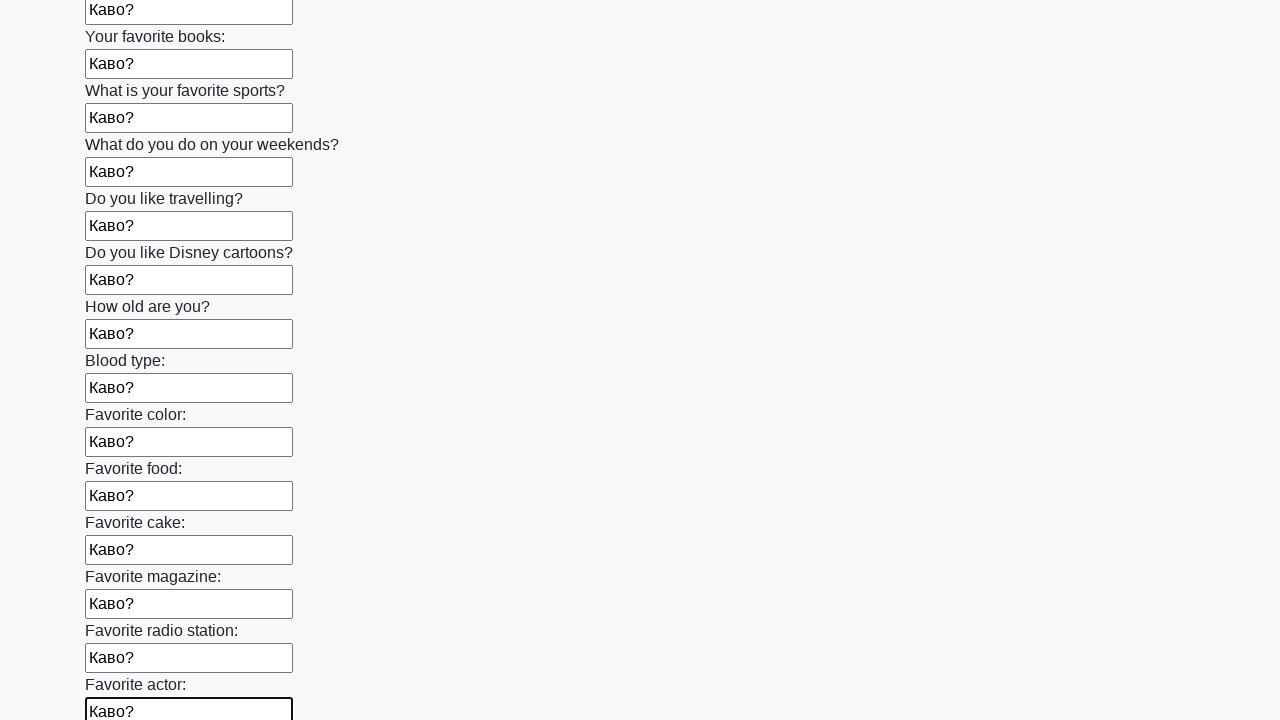

Filled input field with 'Каво?' on input >> nth=25
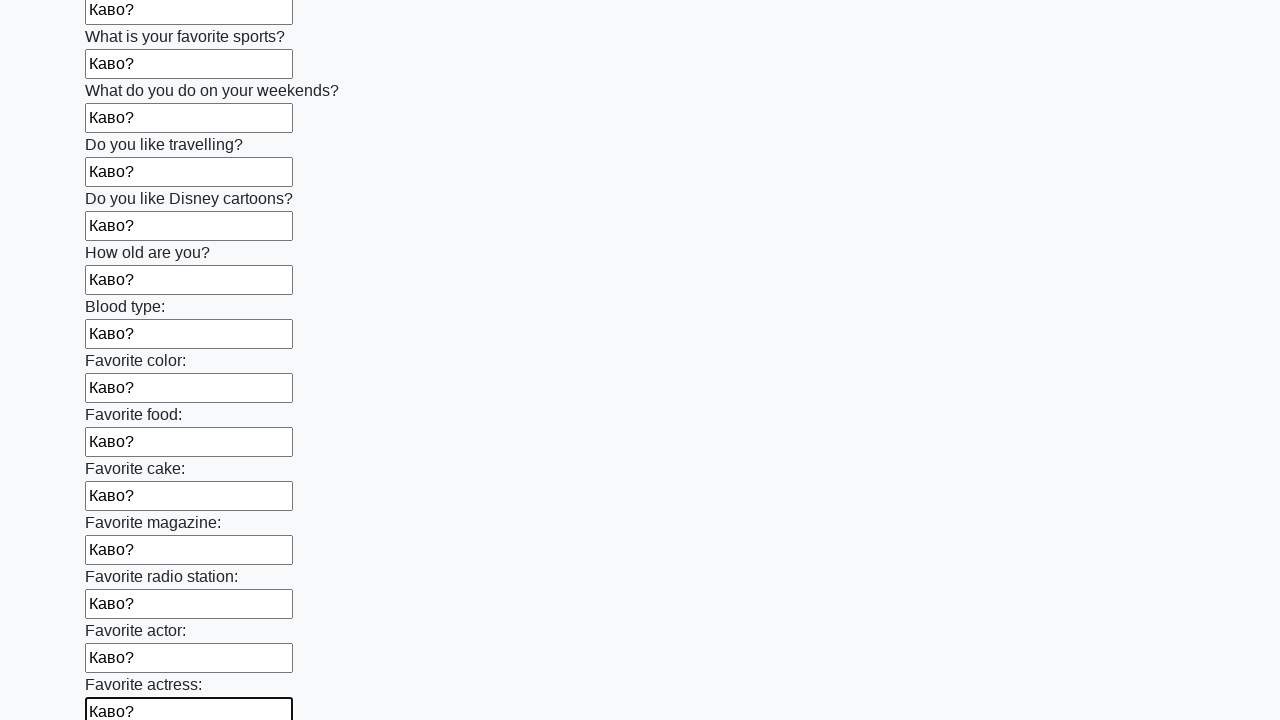

Filled input field with 'Каво?' on input >> nth=26
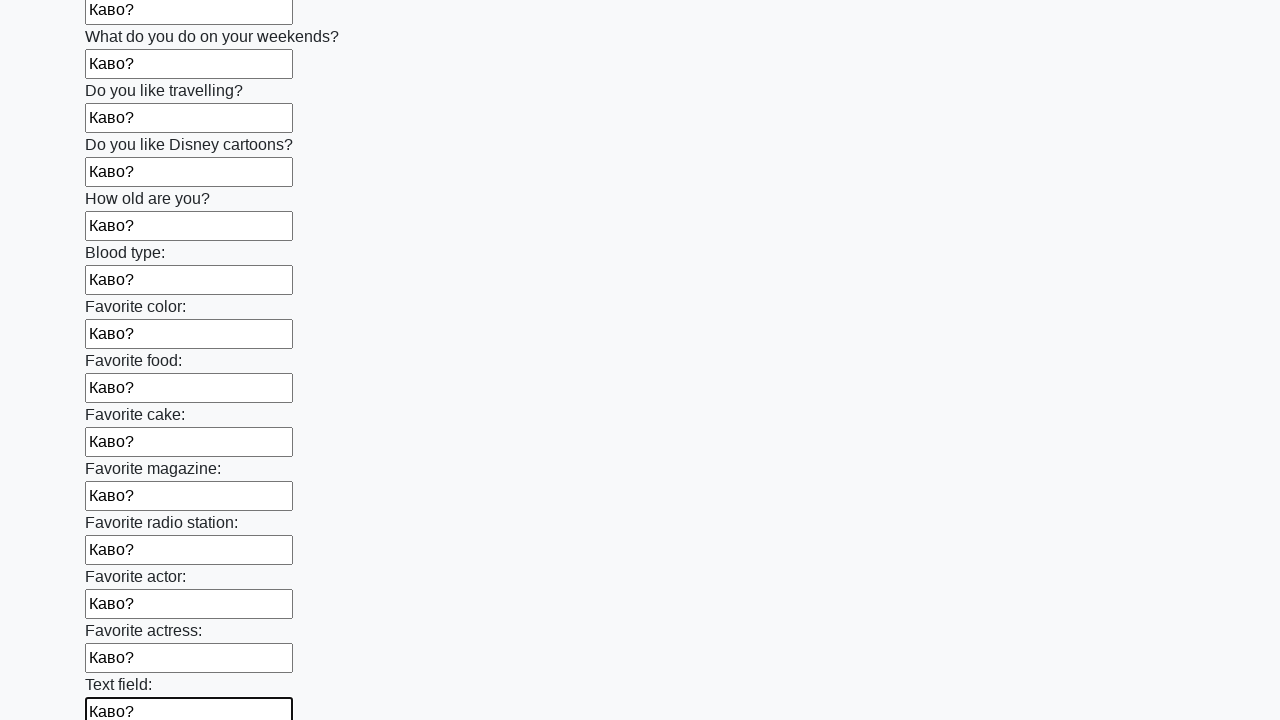

Filled input field with 'Каво?' on input >> nth=27
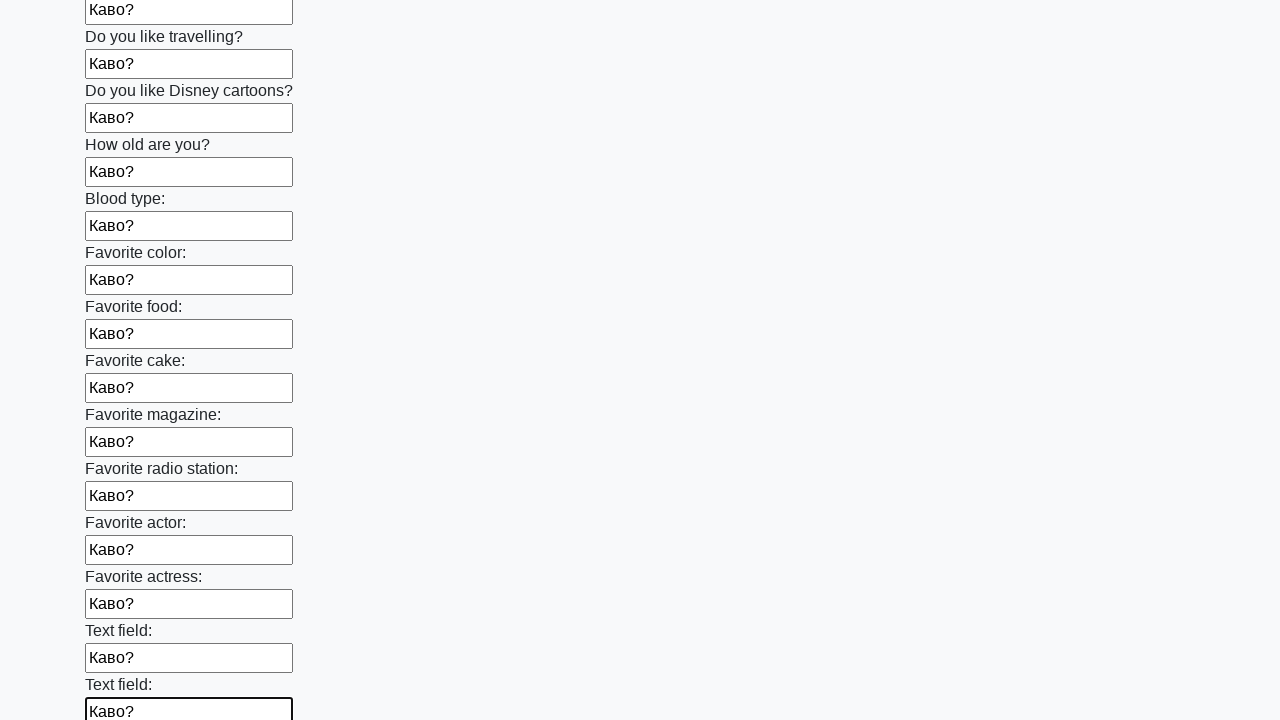

Filled input field with 'Каво?' on input >> nth=28
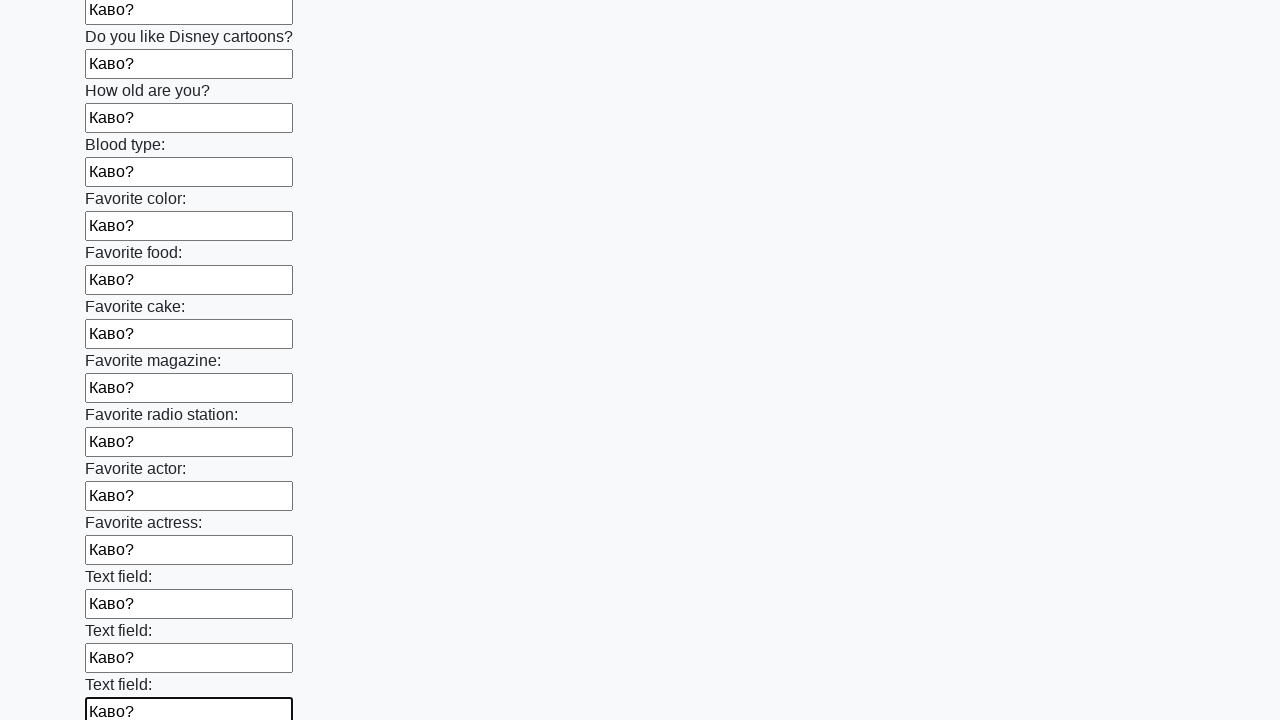

Filled input field with 'Каво?' on input >> nth=29
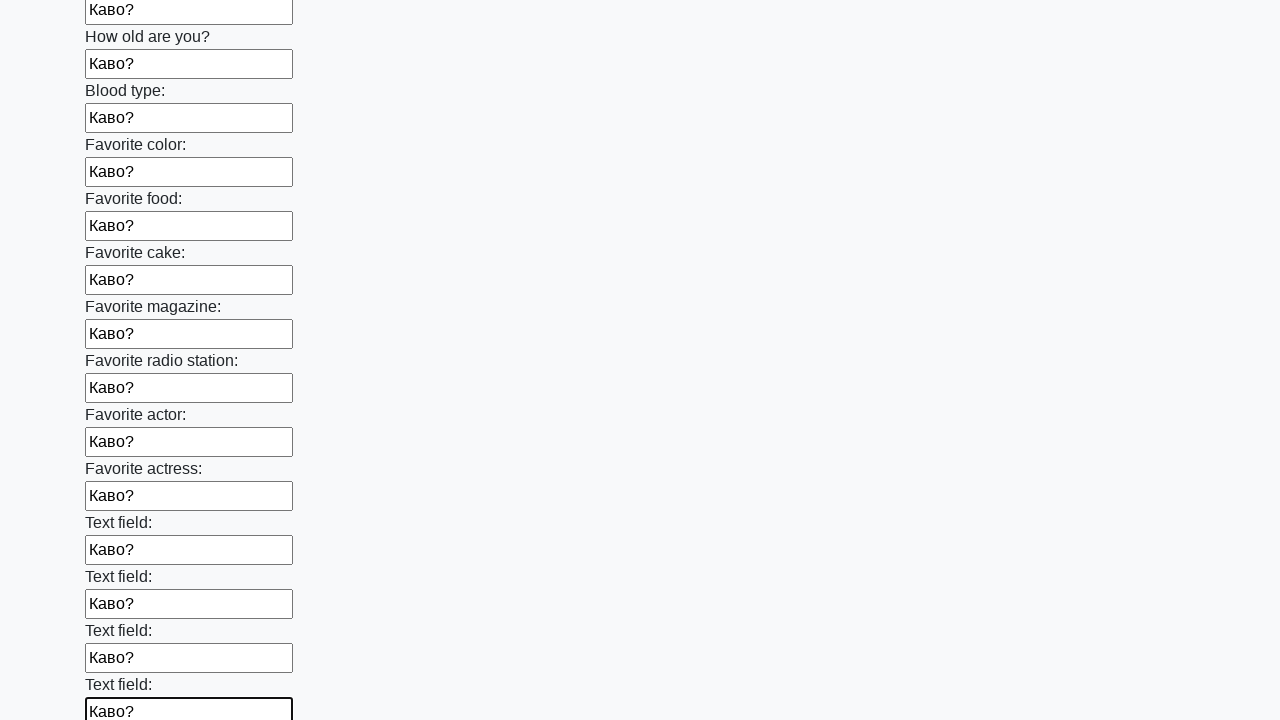

Filled input field with 'Каво?' on input >> nth=30
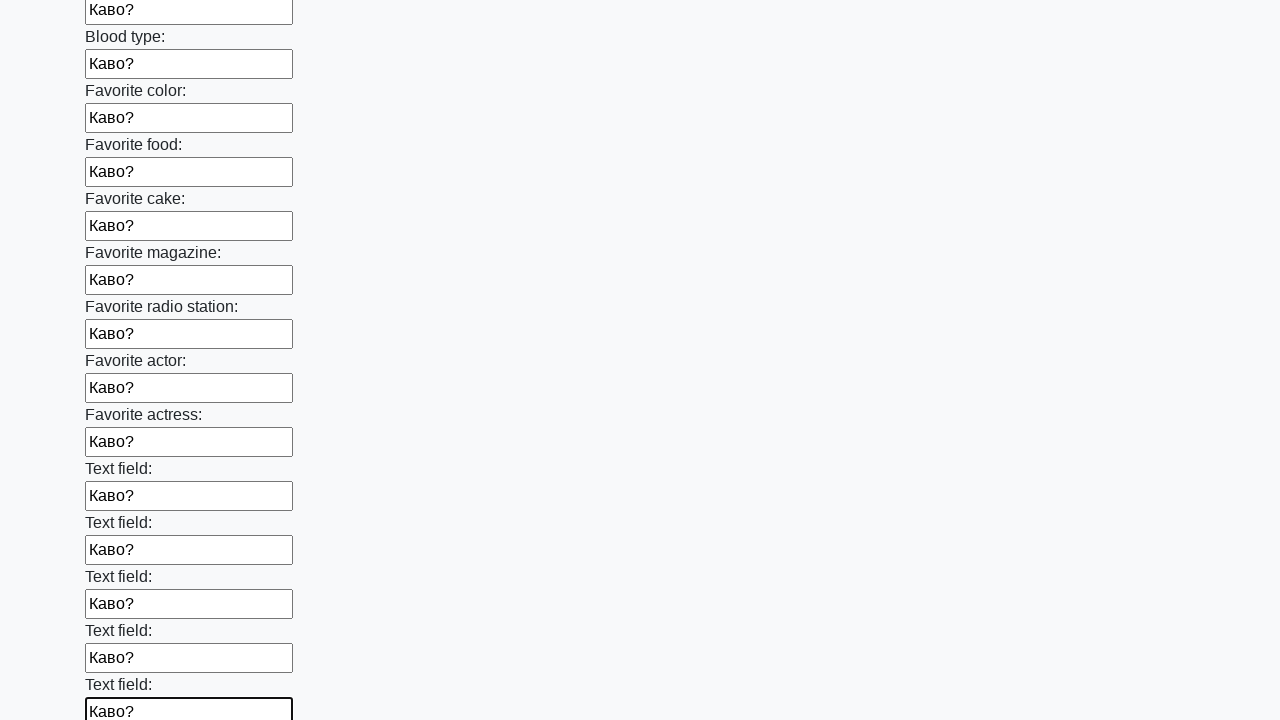

Filled input field with 'Каво?' on input >> nth=31
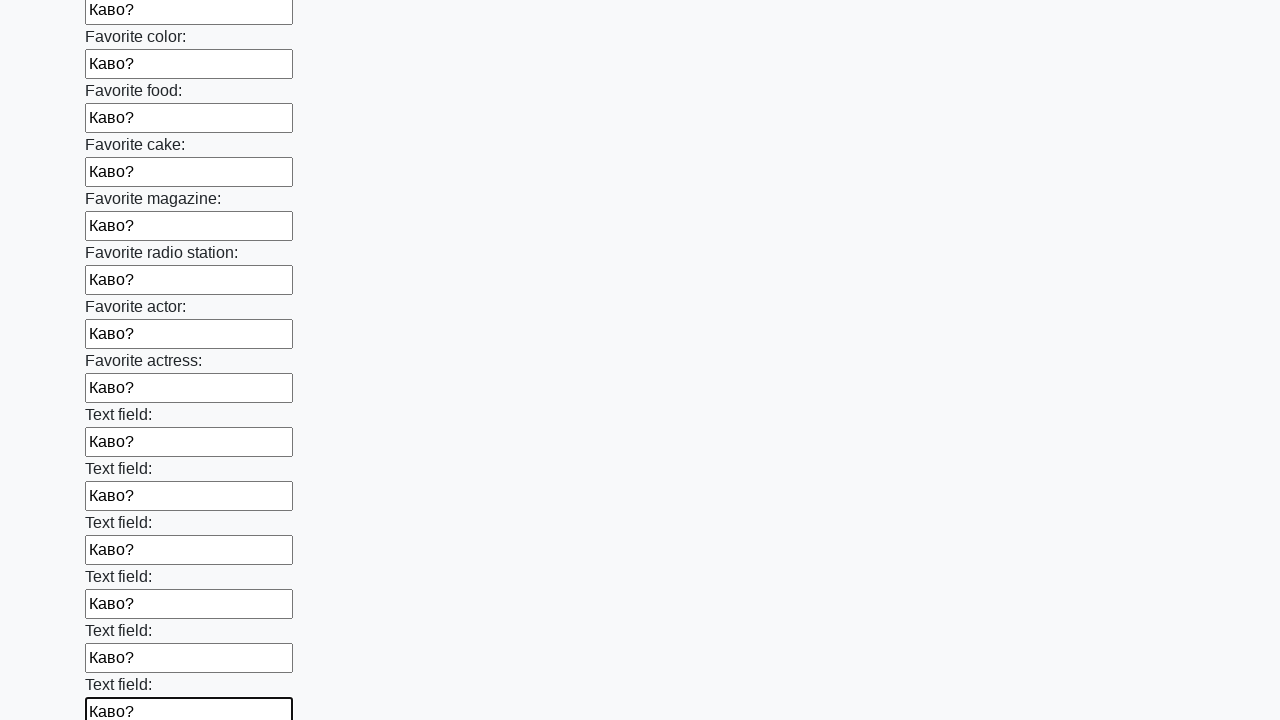

Filled input field with 'Каво?' on input >> nth=32
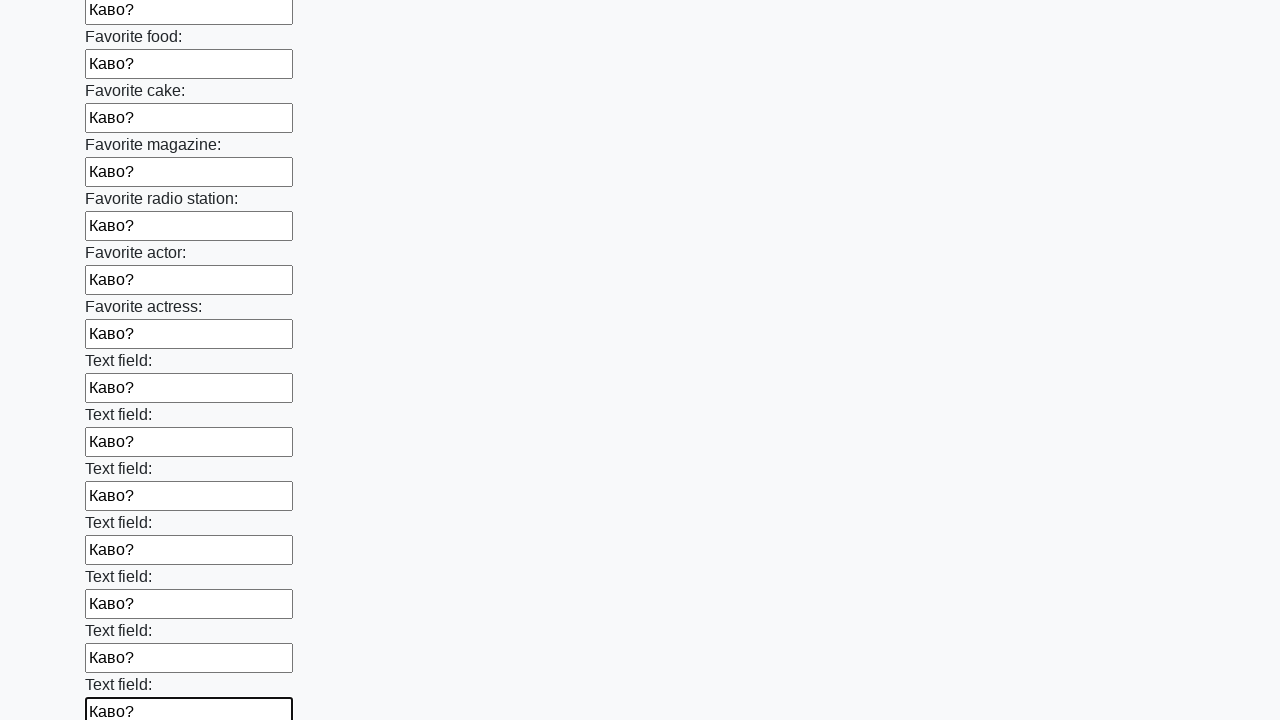

Filled input field with 'Каво?' on input >> nth=33
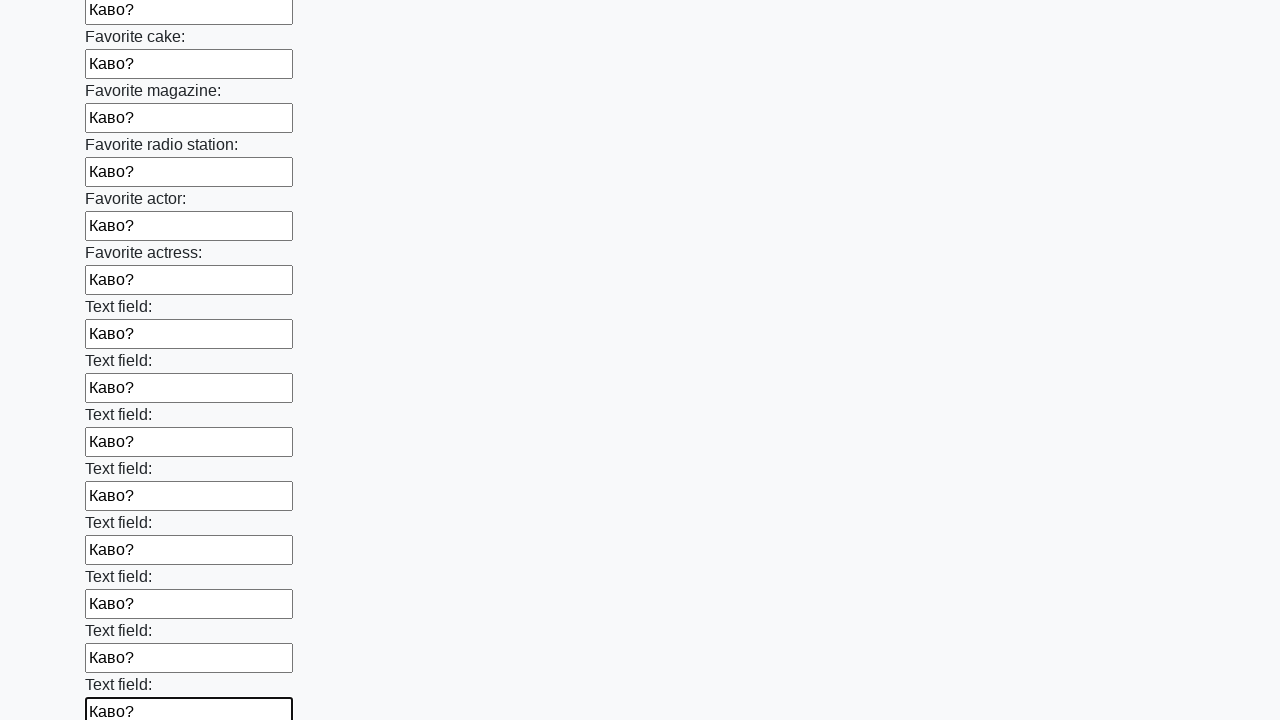

Filled input field with 'Каво?' on input >> nth=34
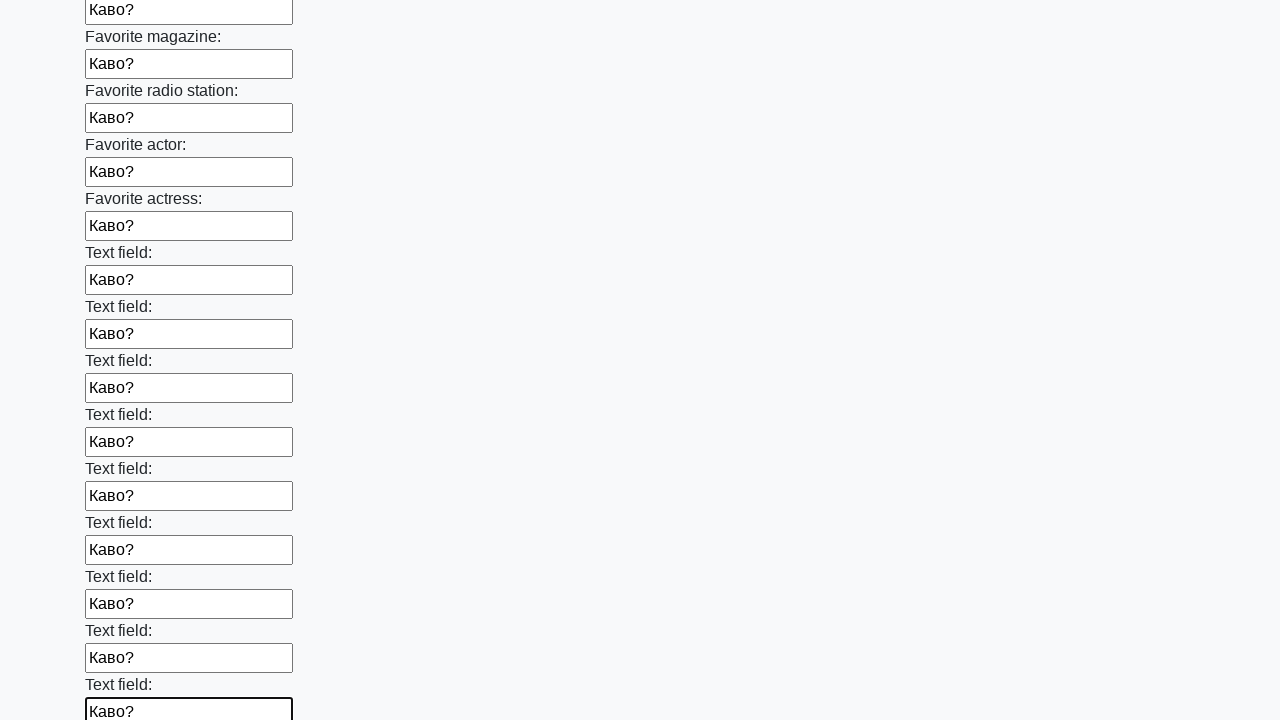

Filled input field with 'Каво?' on input >> nth=35
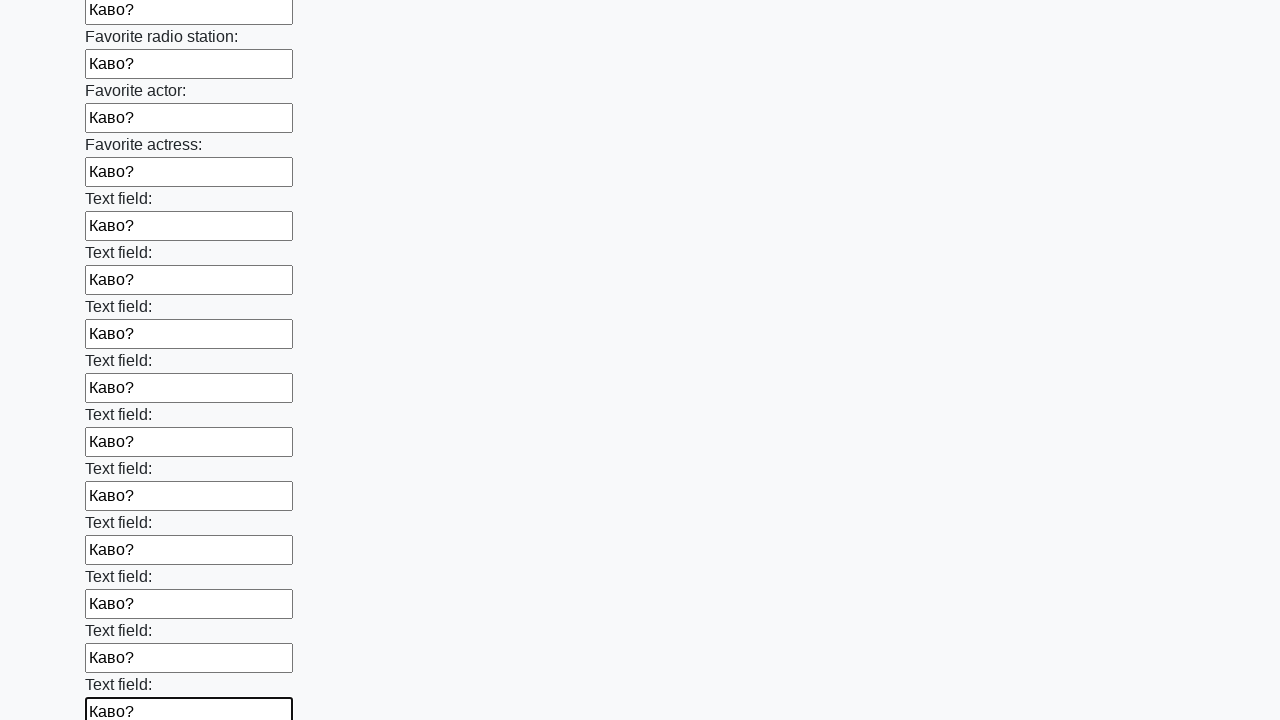

Filled input field with 'Каво?' on input >> nth=36
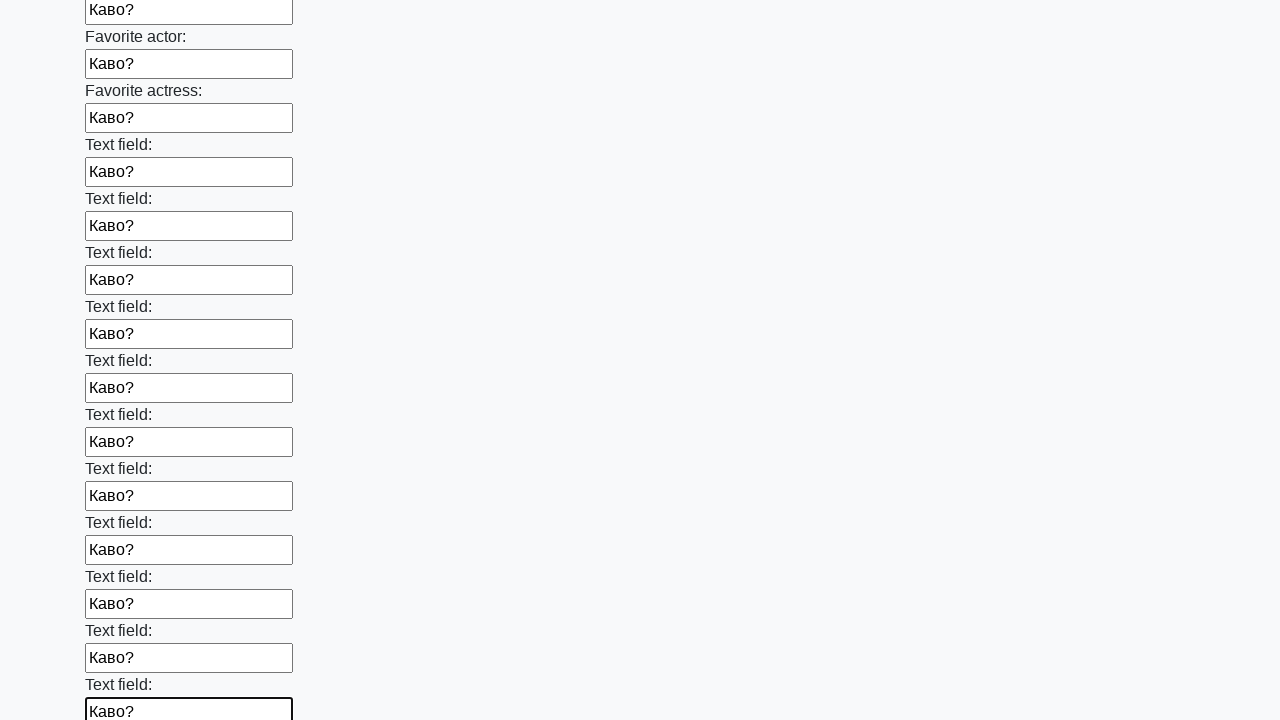

Filled input field with 'Каво?' on input >> nth=37
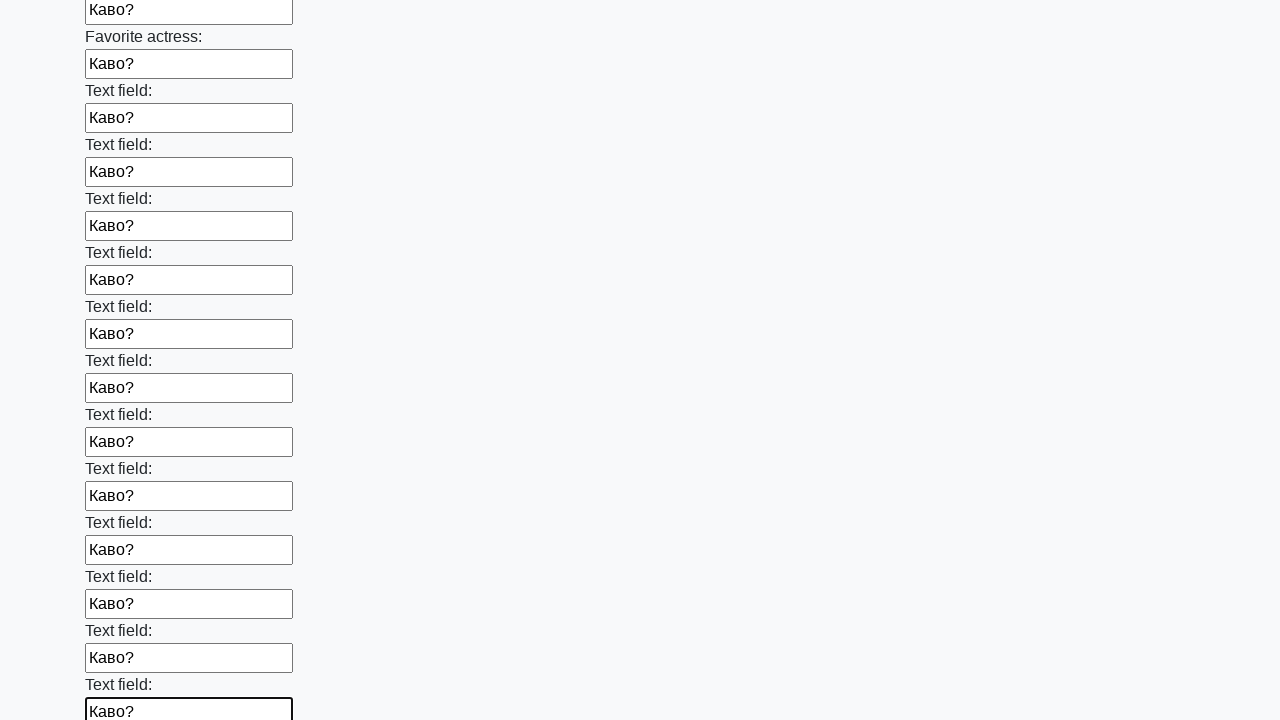

Filled input field with 'Каво?' on input >> nth=38
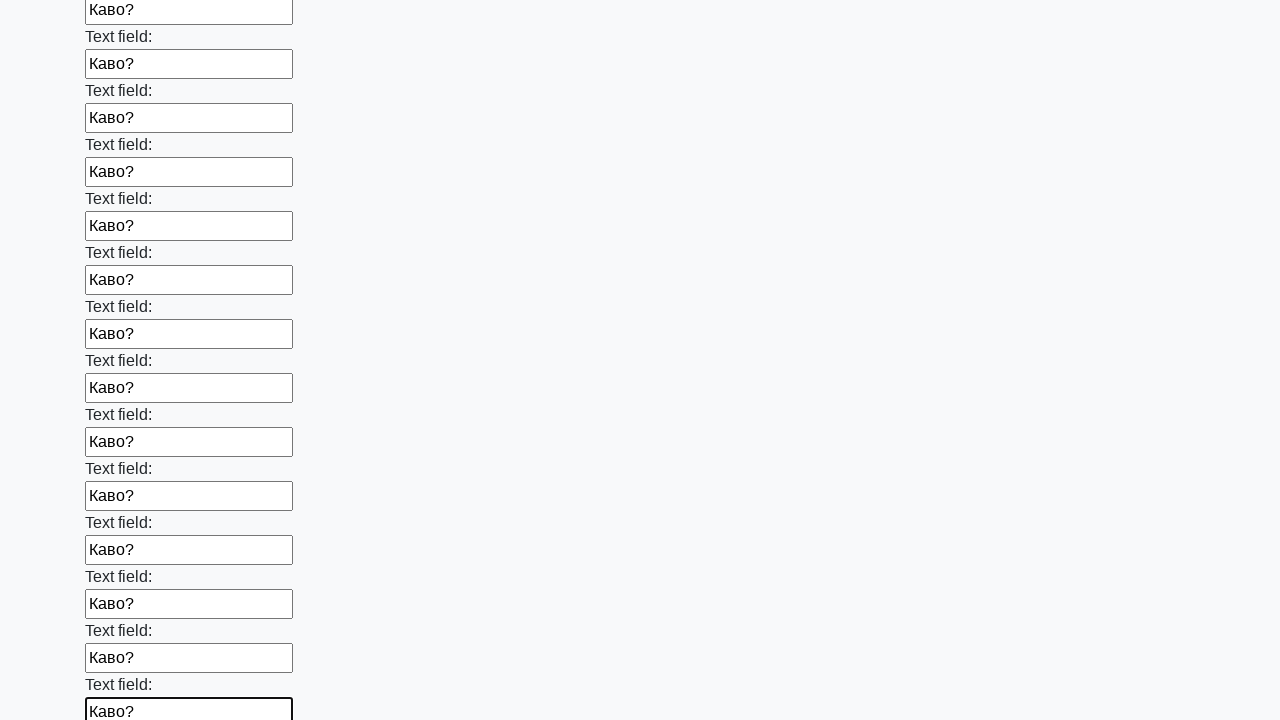

Filled input field with 'Каво?' on input >> nth=39
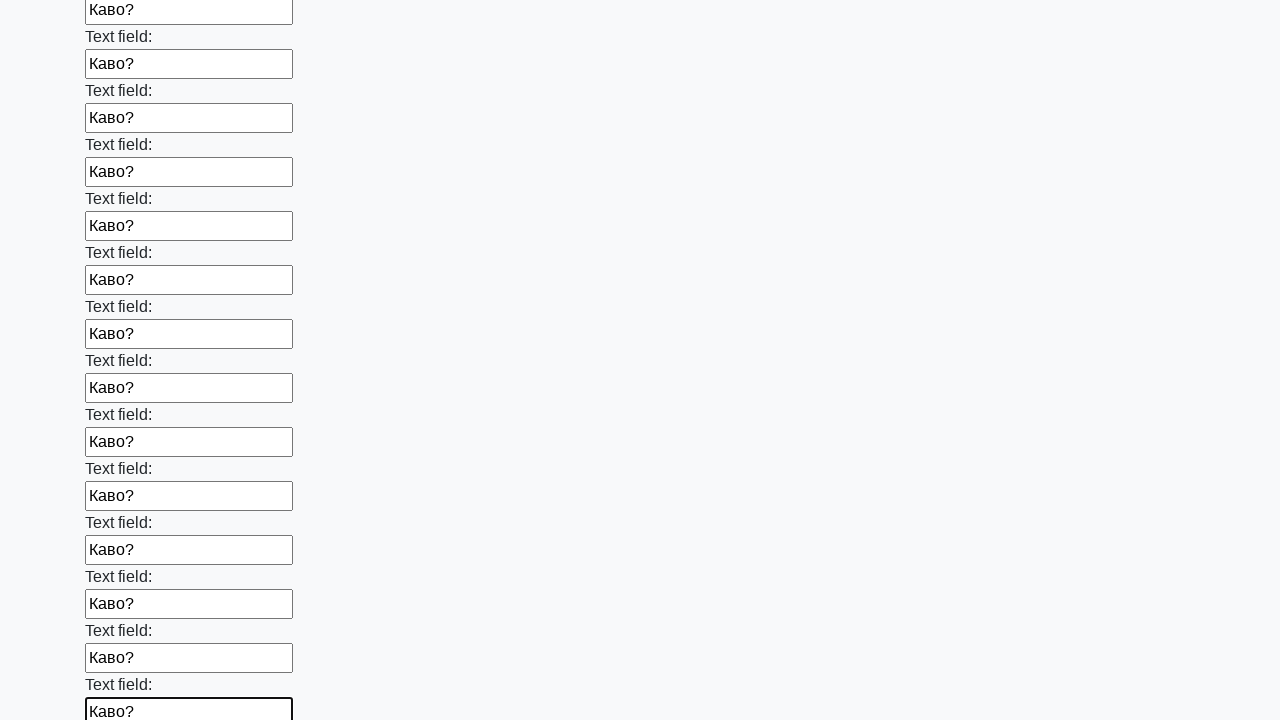

Filled input field with 'Каво?' on input >> nth=40
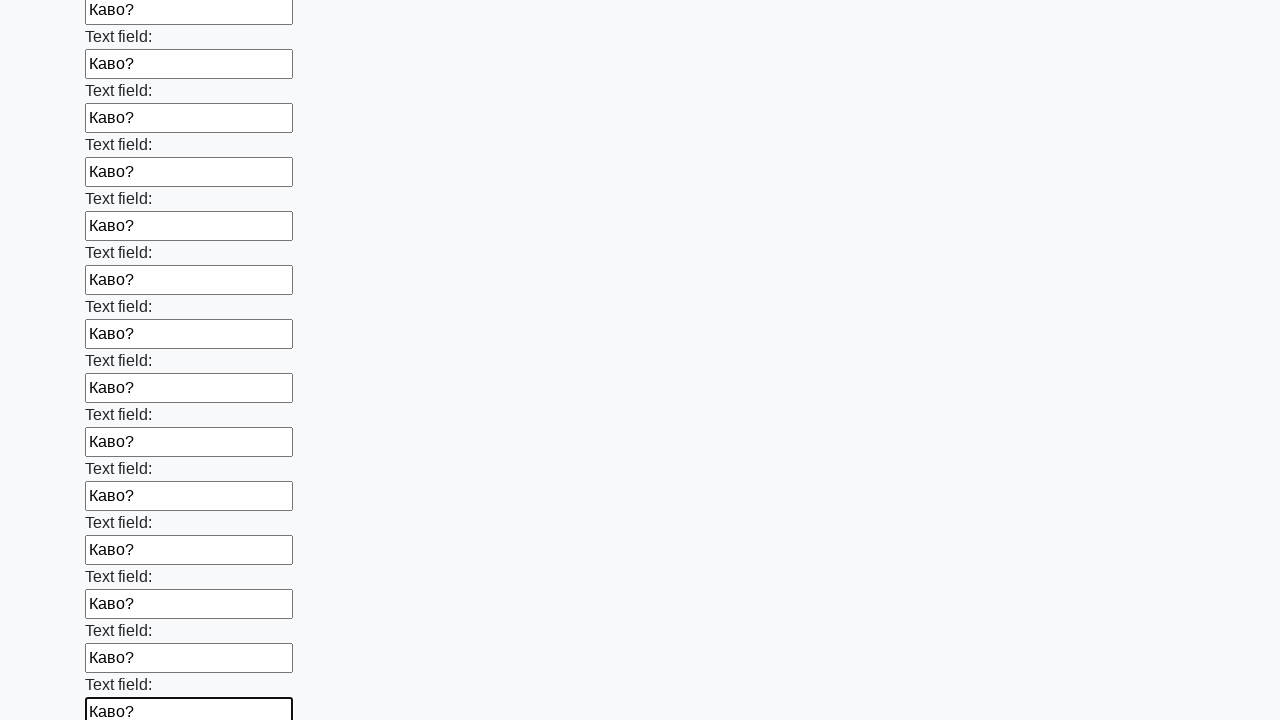

Filled input field with 'Каво?' on input >> nth=41
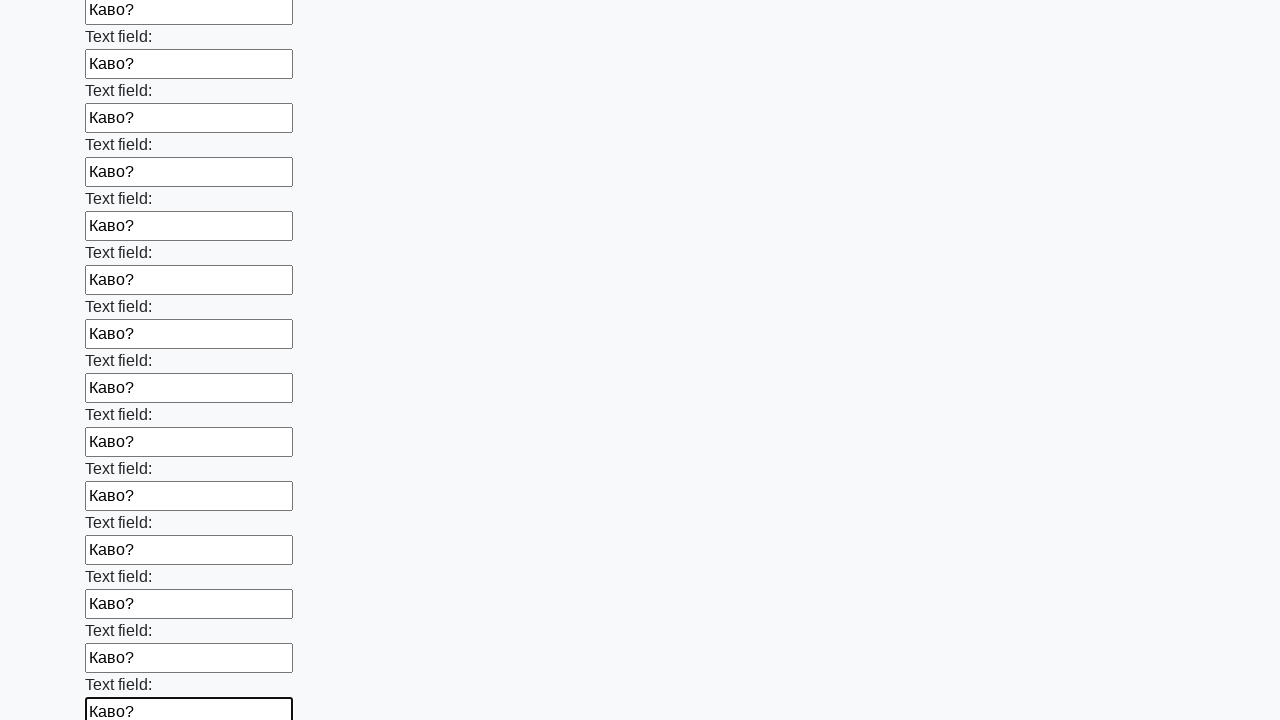

Filled input field with 'Каво?' on input >> nth=42
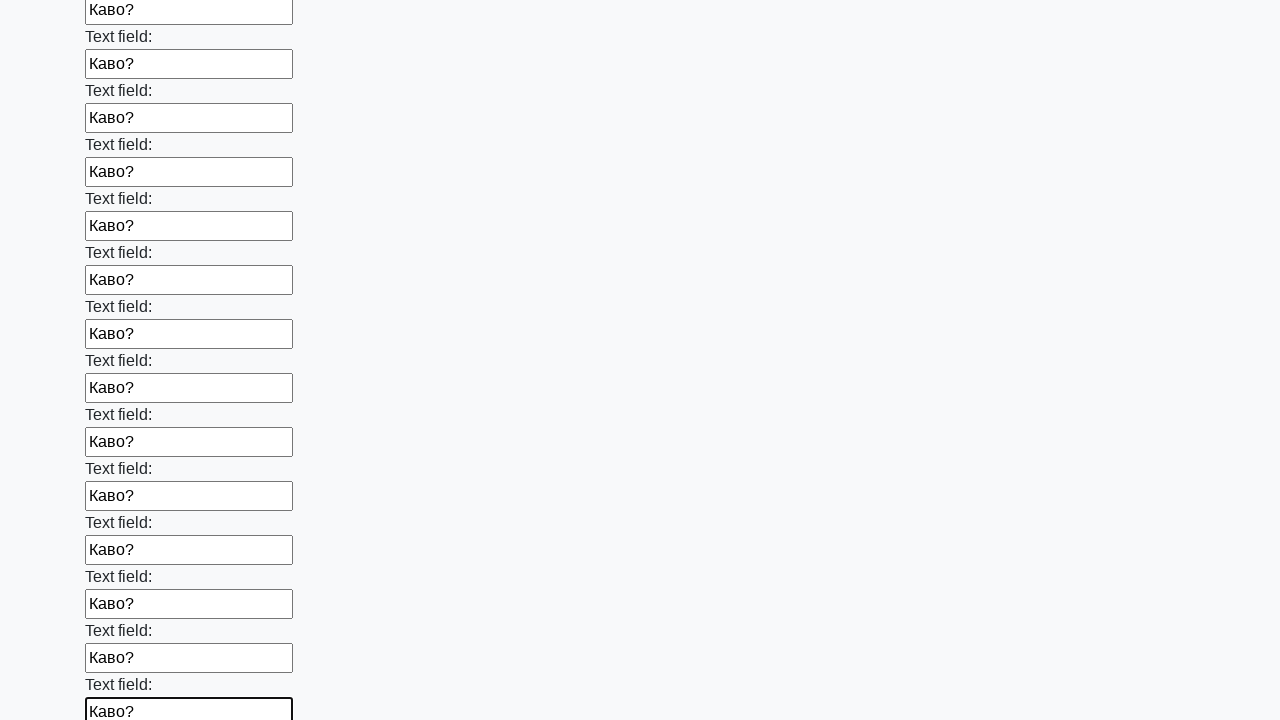

Filled input field with 'Каво?' on input >> nth=43
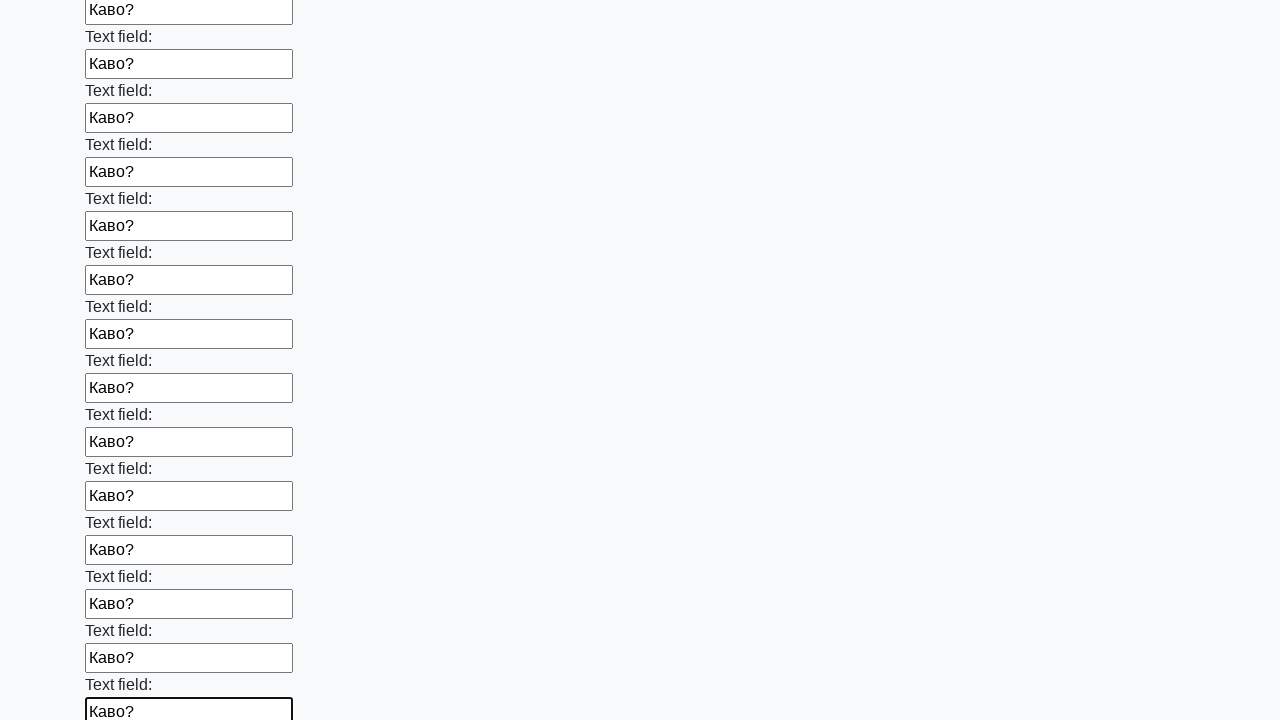

Filled input field with 'Каво?' on input >> nth=44
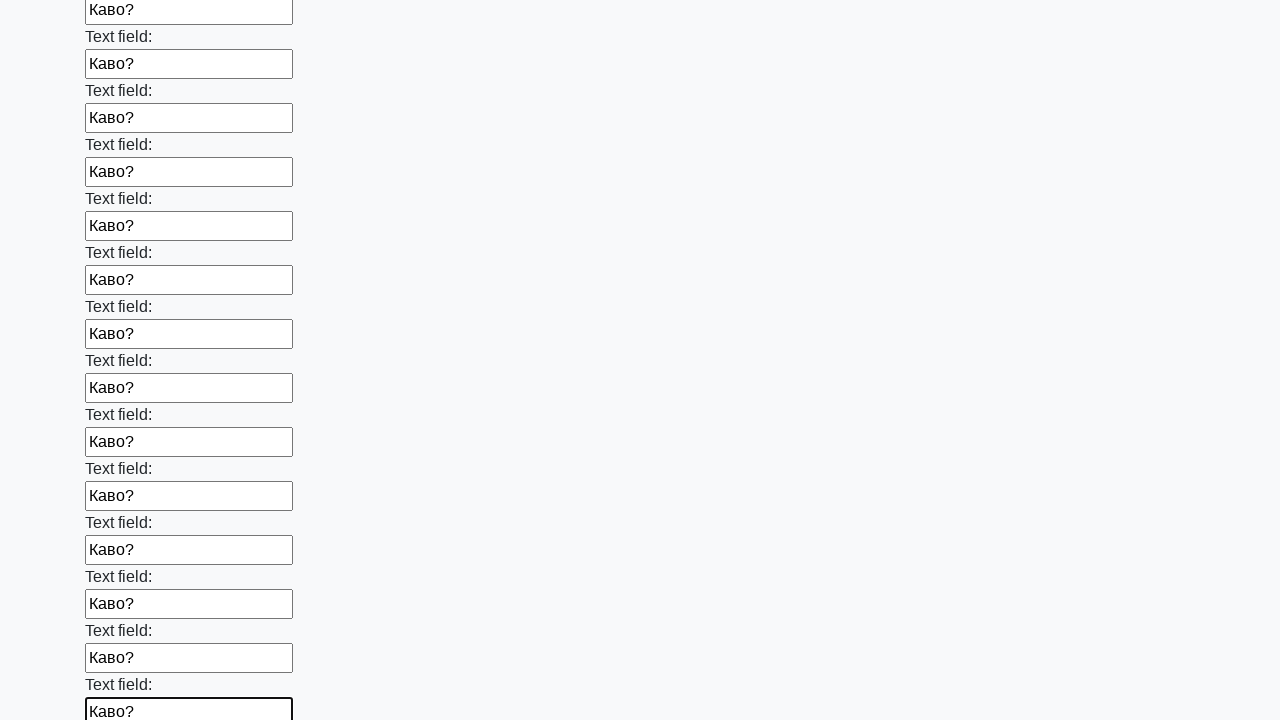

Filled input field with 'Каво?' on input >> nth=45
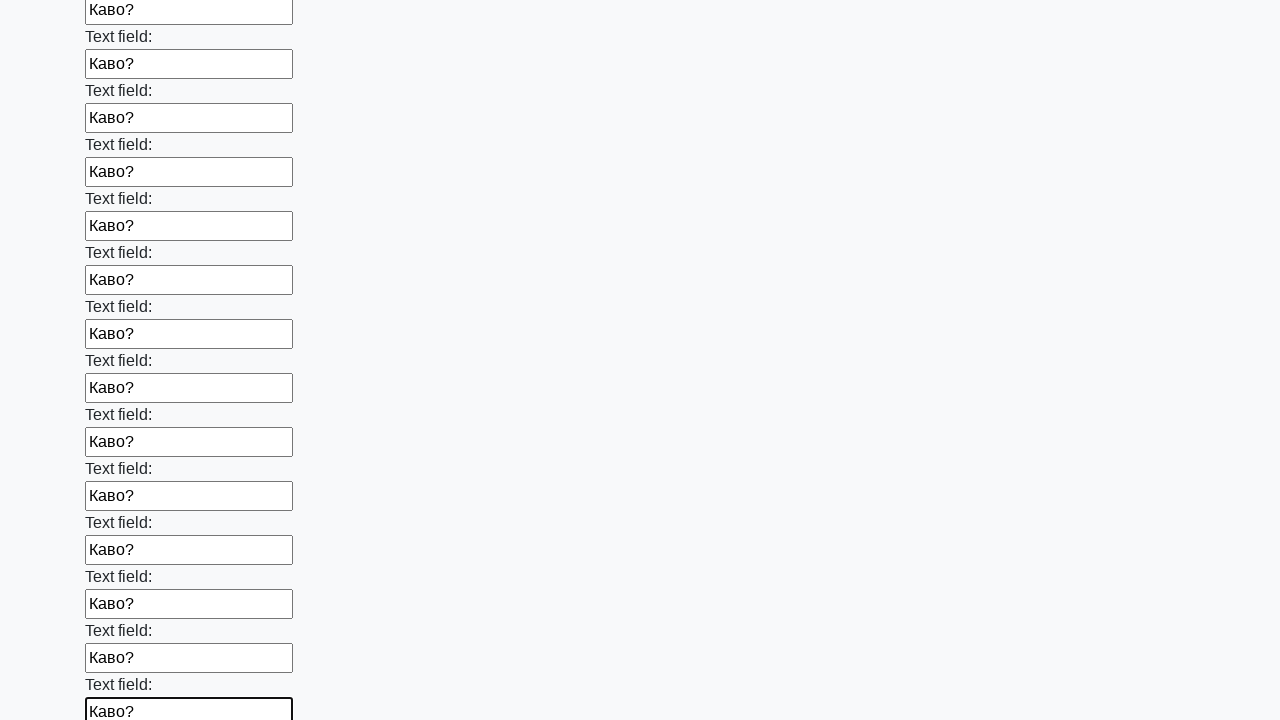

Filled input field with 'Каво?' on input >> nth=46
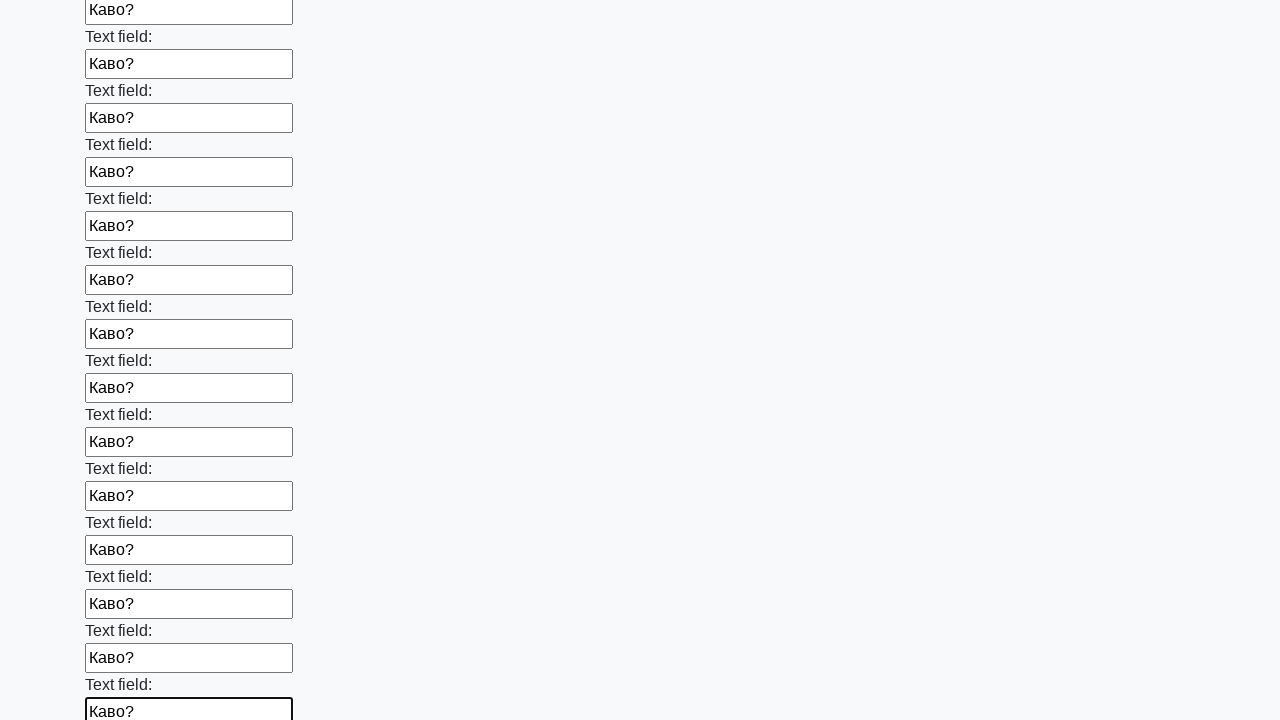

Filled input field with 'Каво?' on input >> nth=47
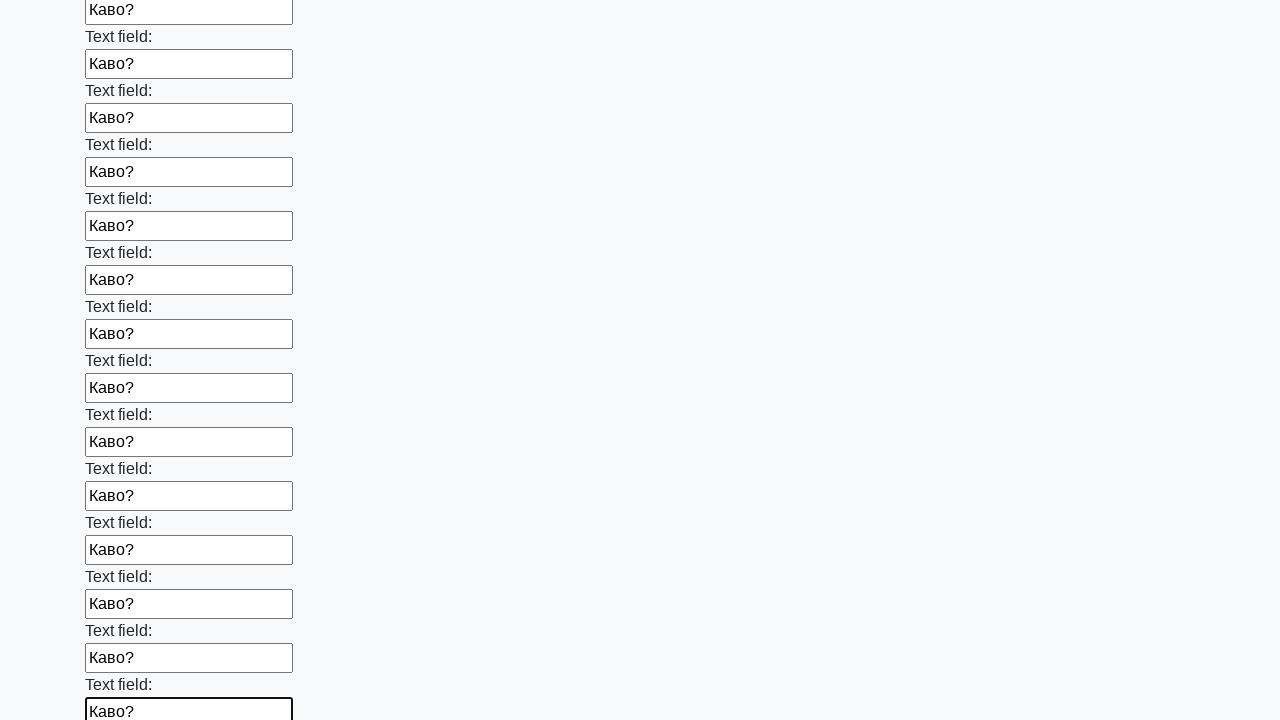

Filled input field with 'Каво?' on input >> nth=48
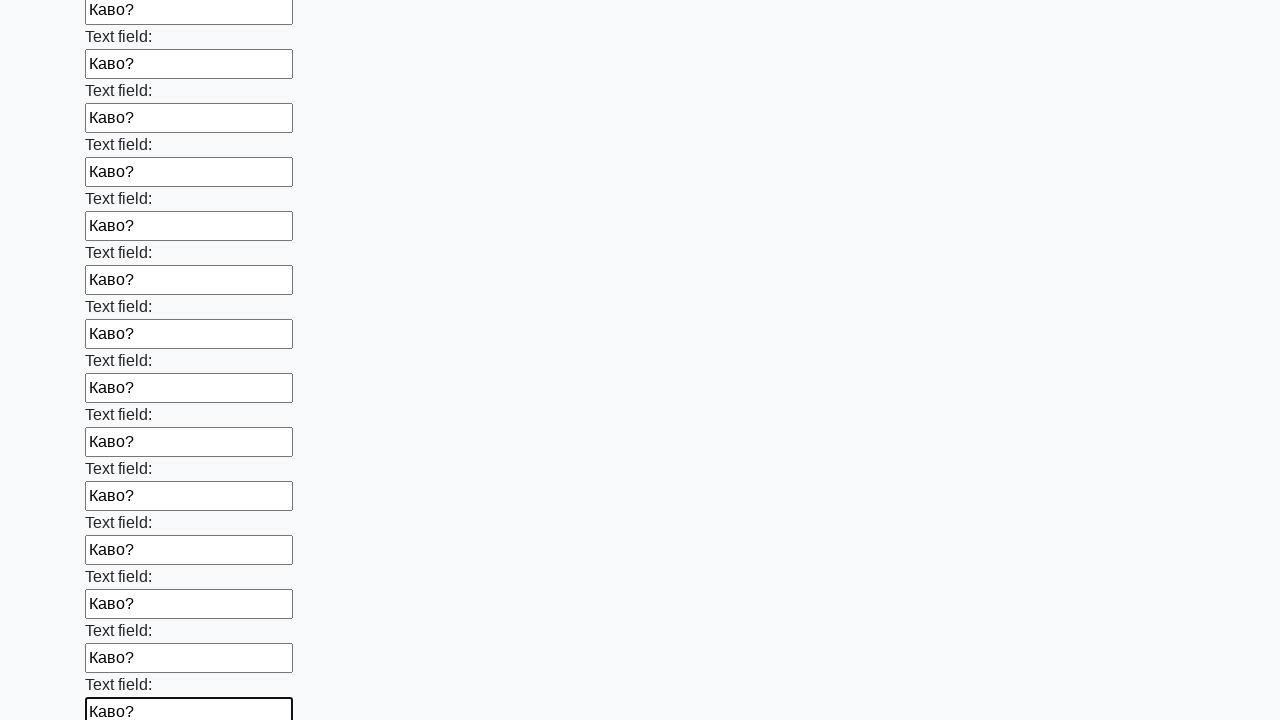

Filled input field with 'Каво?' on input >> nth=49
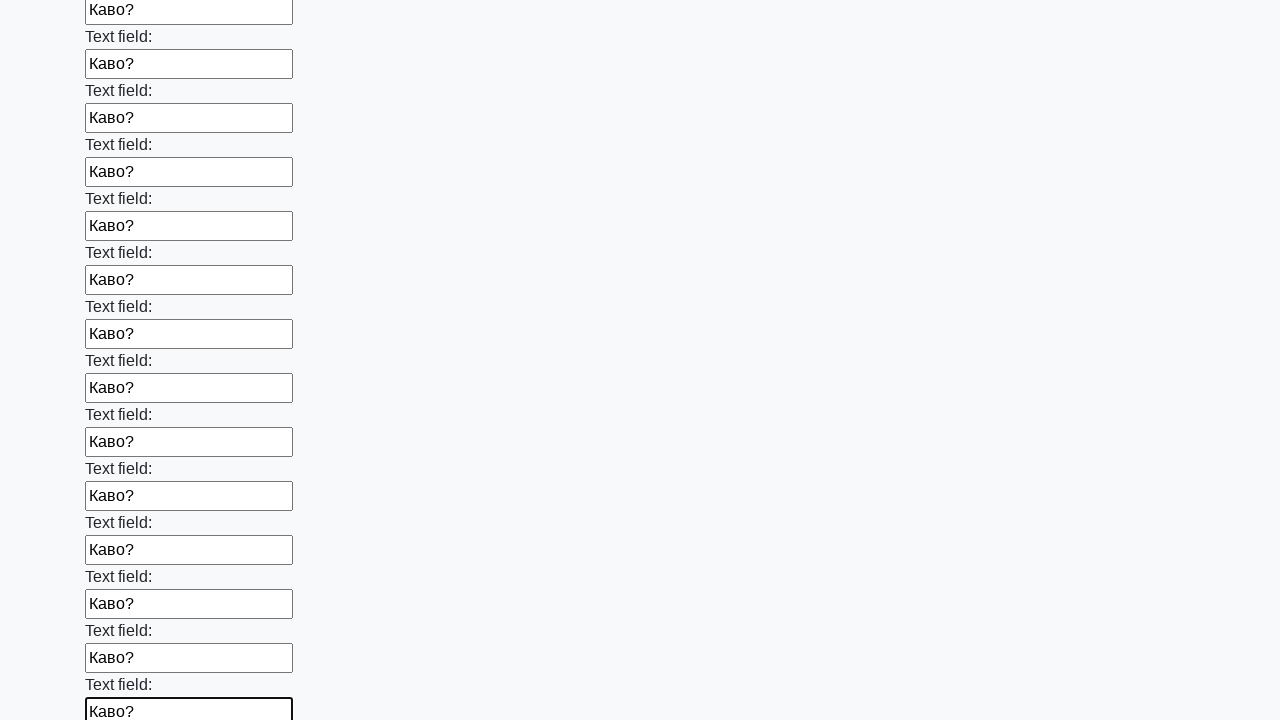

Filled input field with 'Каво?' on input >> nth=50
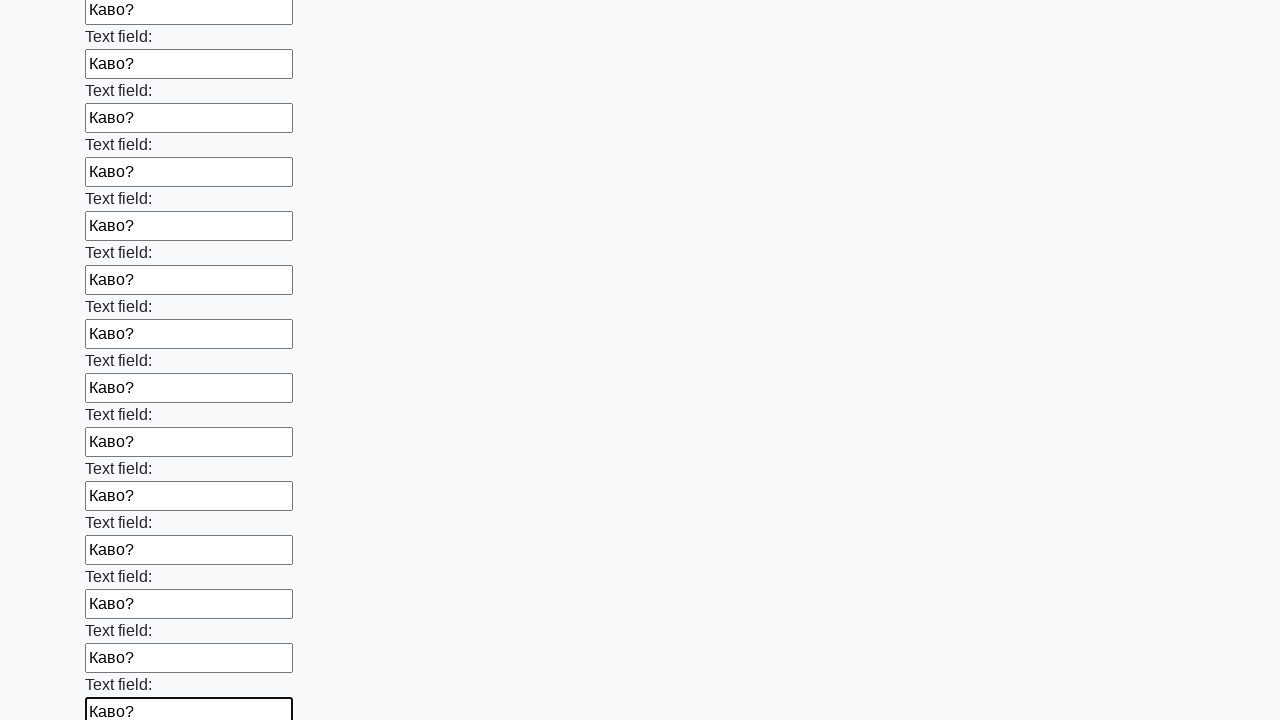

Filled input field with 'Каво?' on input >> nth=51
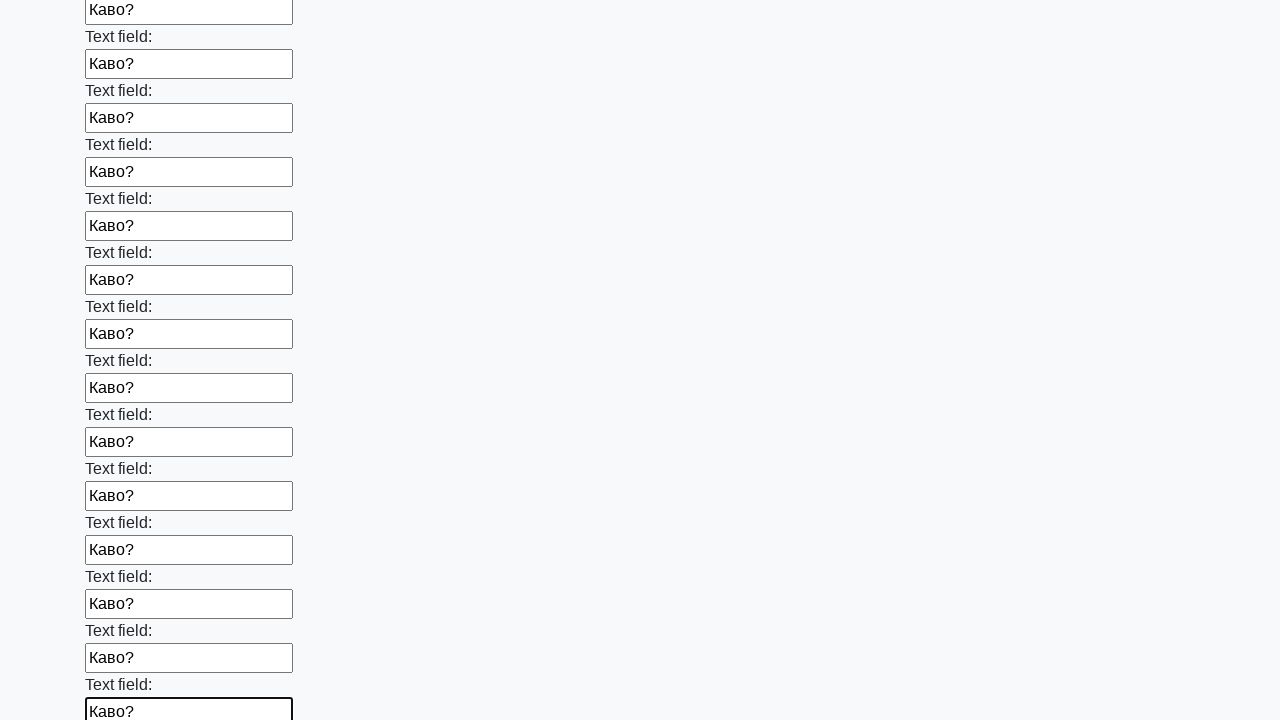

Filled input field with 'Каво?' on input >> nth=52
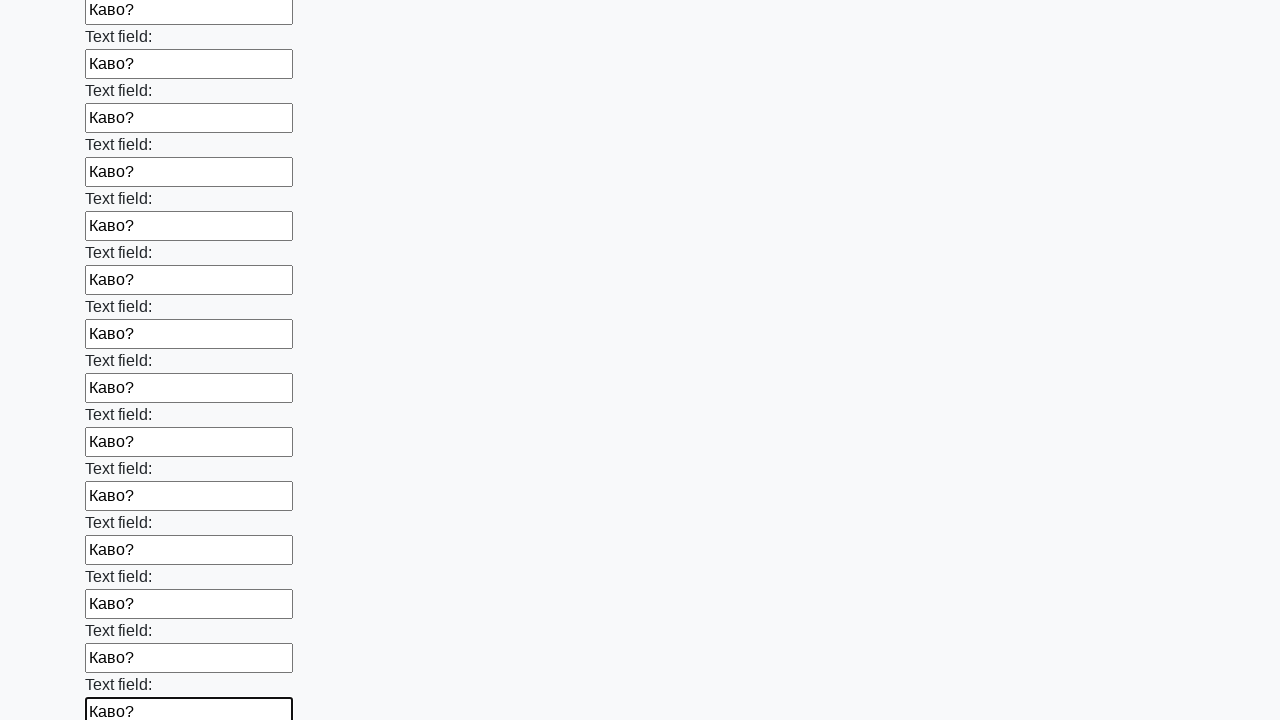

Filled input field with 'Каво?' on input >> nth=53
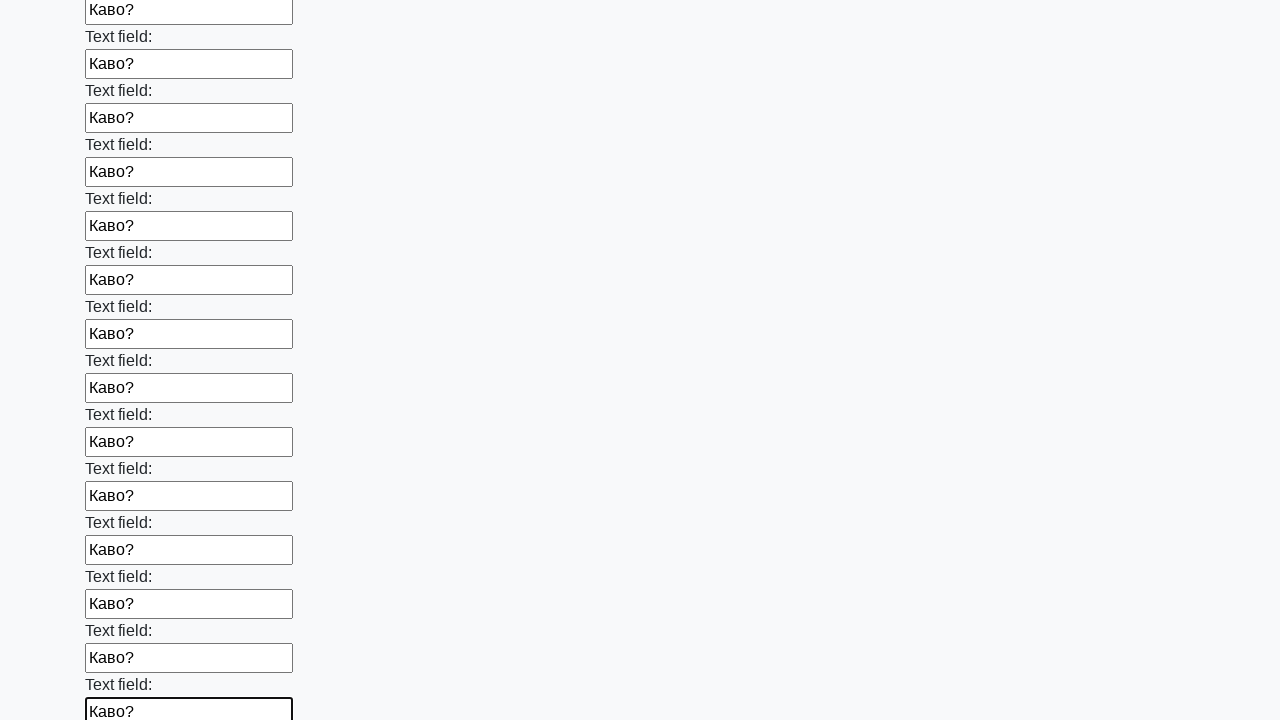

Filled input field with 'Каво?' on input >> nth=54
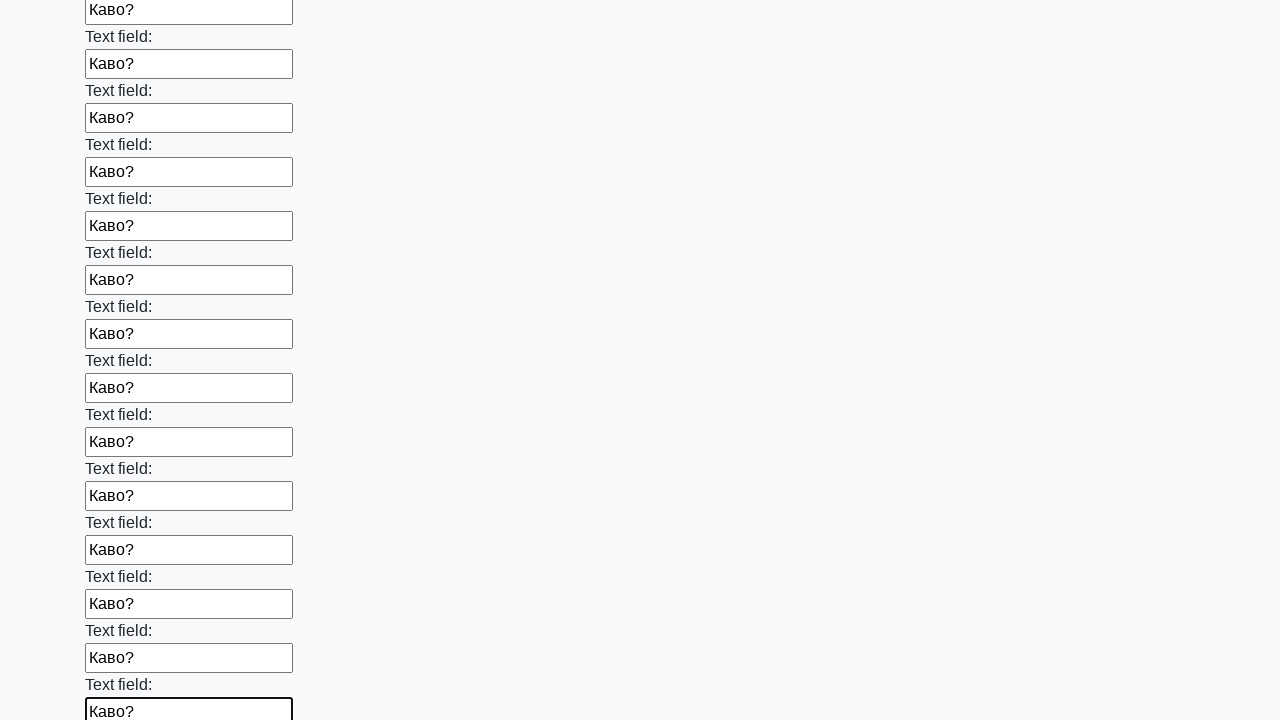

Filled input field with 'Каво?' on input >> nth=55
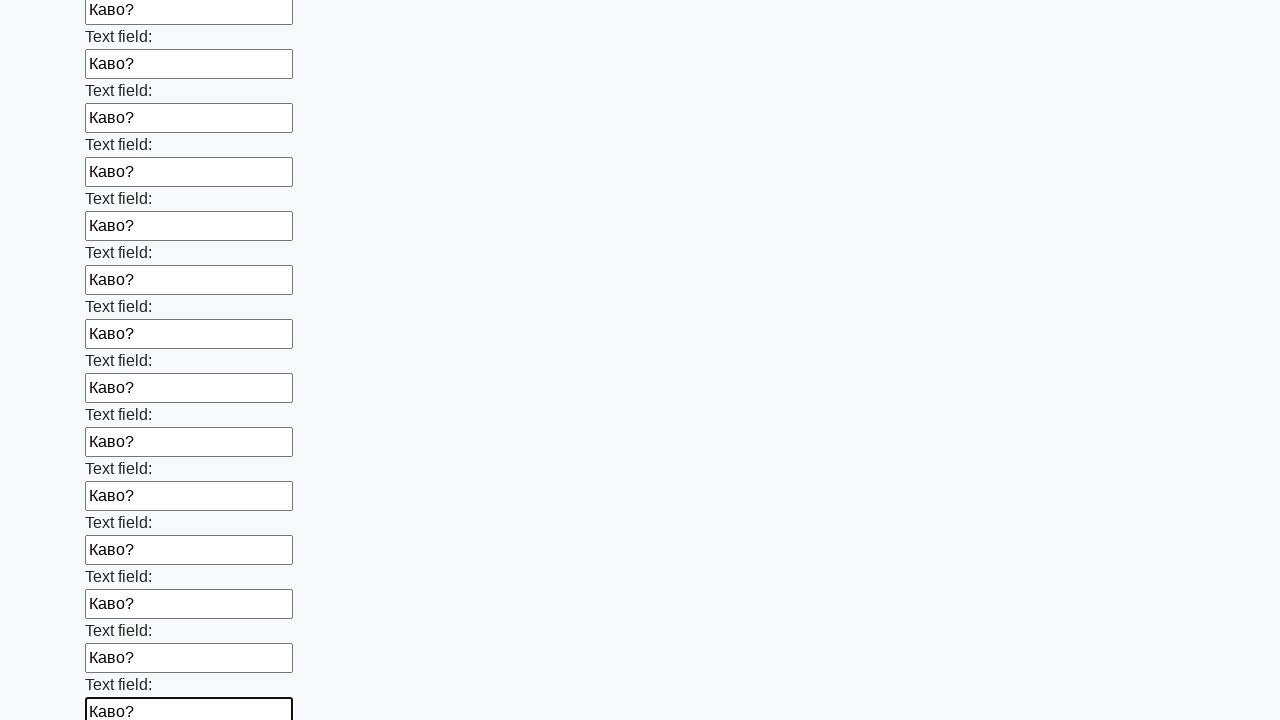

Filled input field with 'Каво?' on input >> nth=56
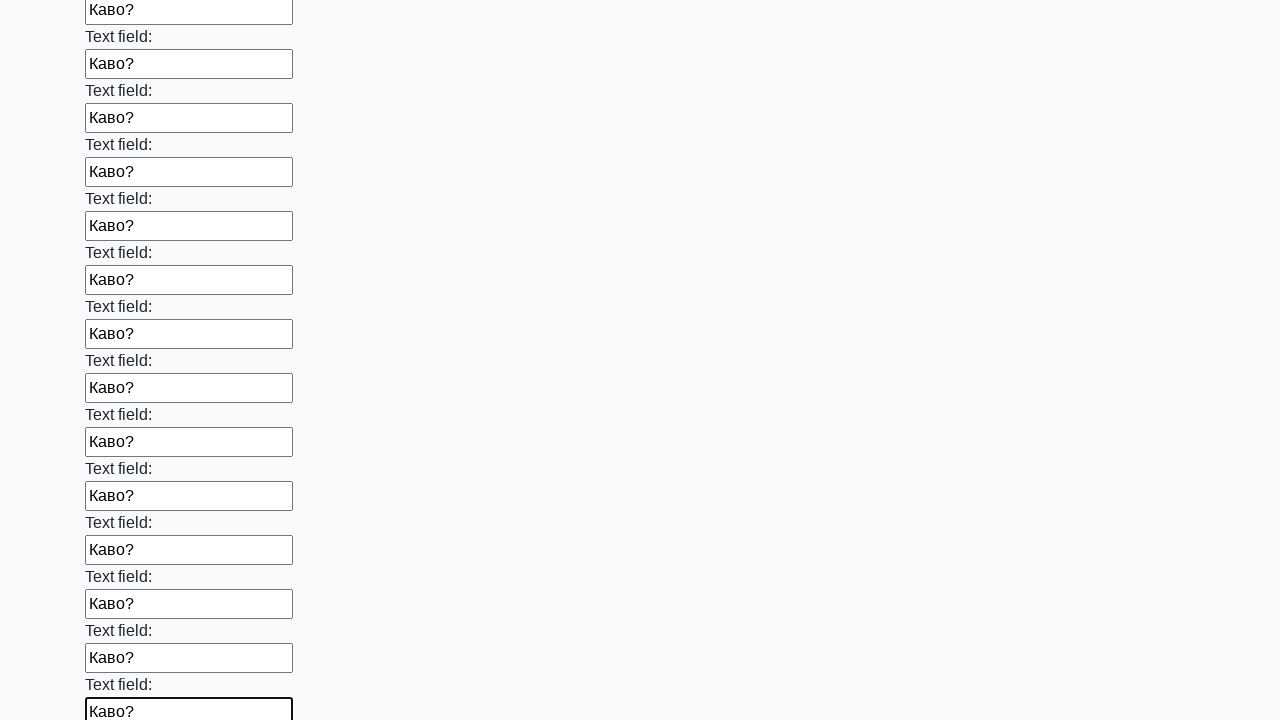

Filled input field with 'Каво?' on input >> nth=57
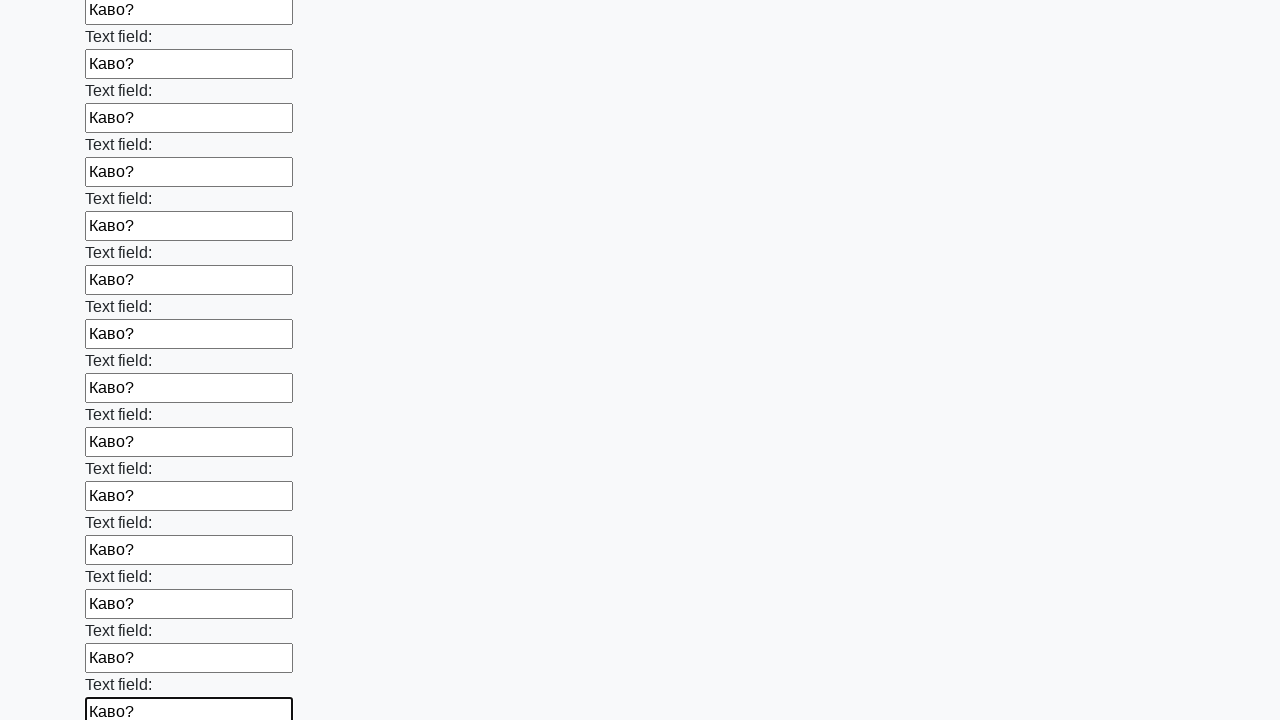

Filled input field with 'Каво?' on input >> nth=58
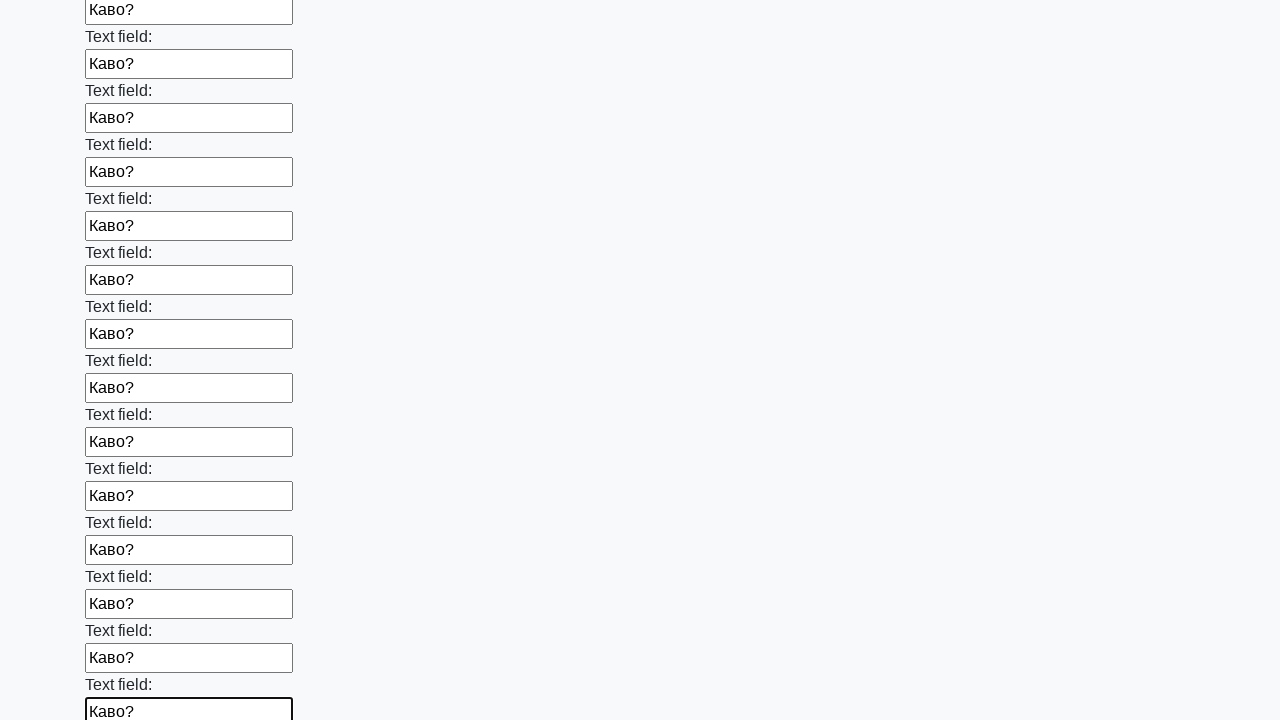

Filled input field with 'Каво?' on input >> nth=59
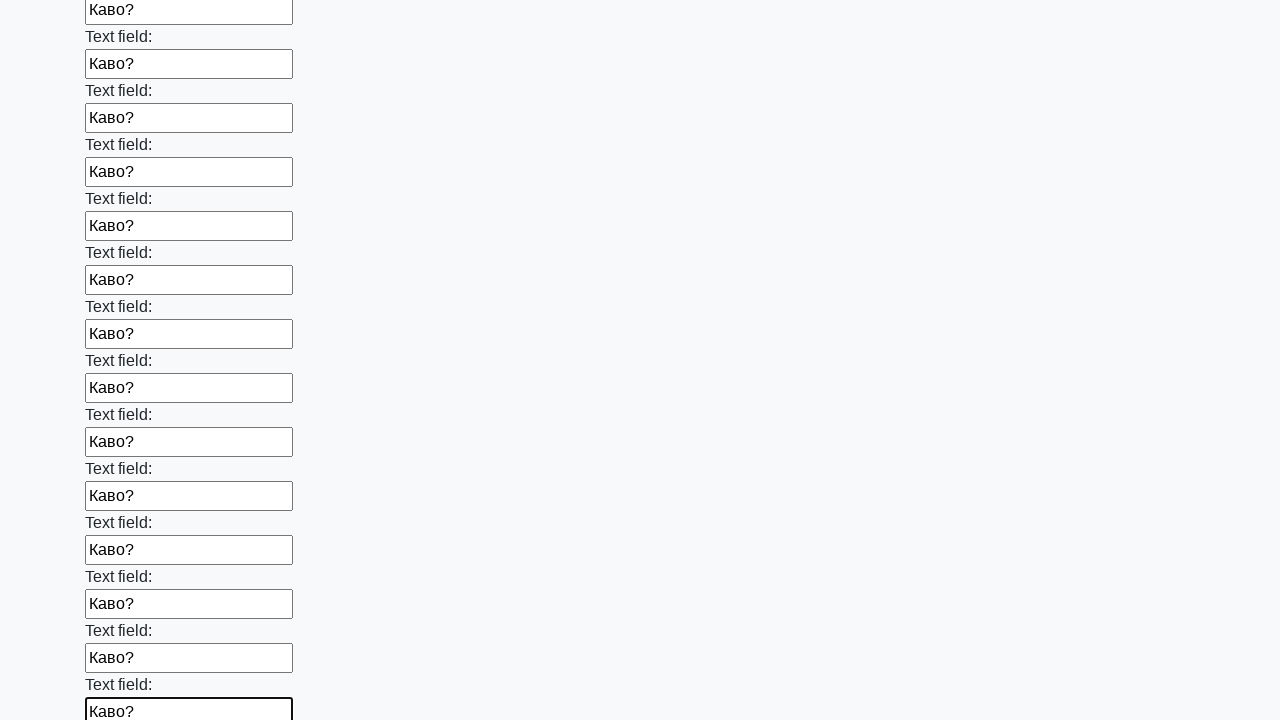

Filled input field with 'Каво?' on input >> nth=60
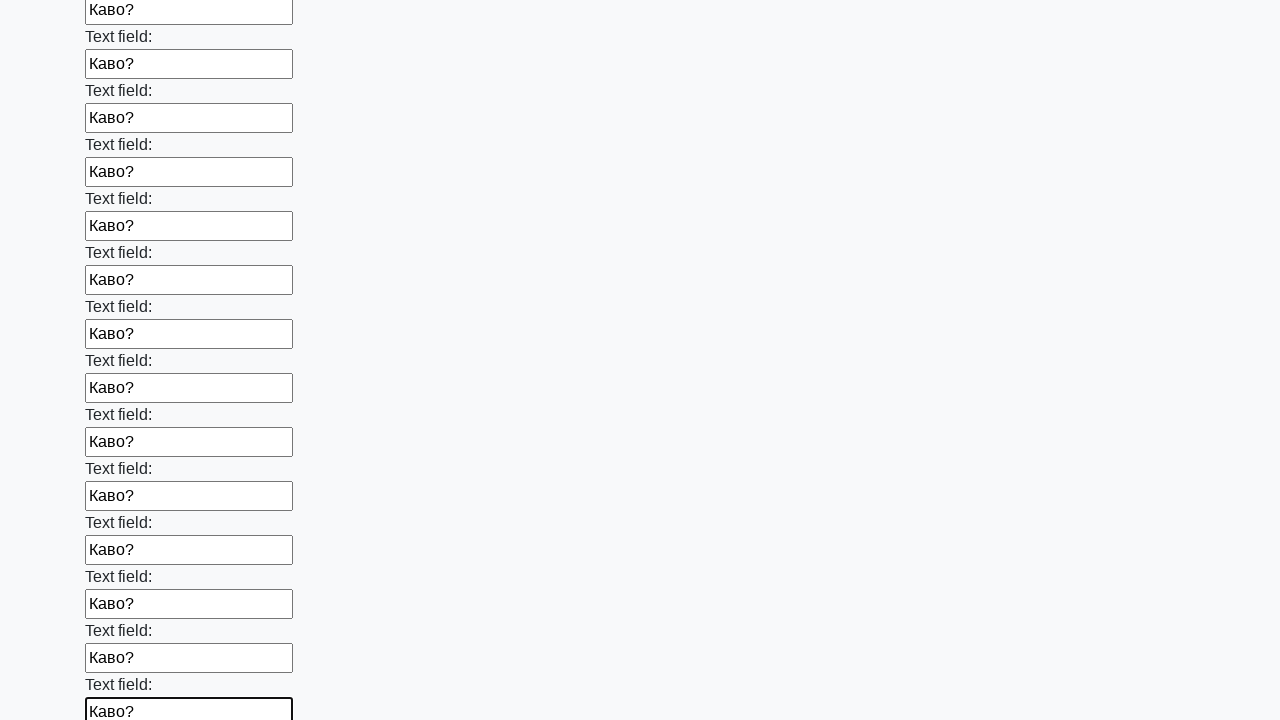

Filled input field with 'Каво?' on input >> nth=61
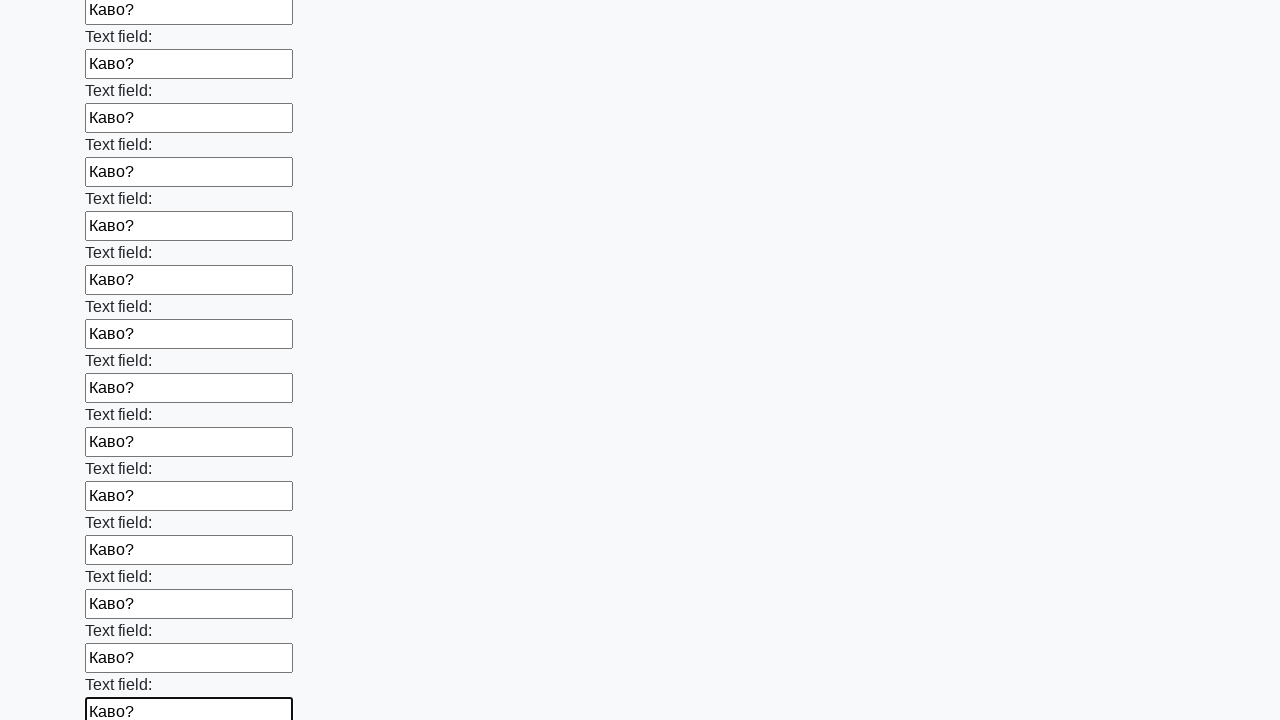

Filled input field with 'Каво?' on input >> nth=62
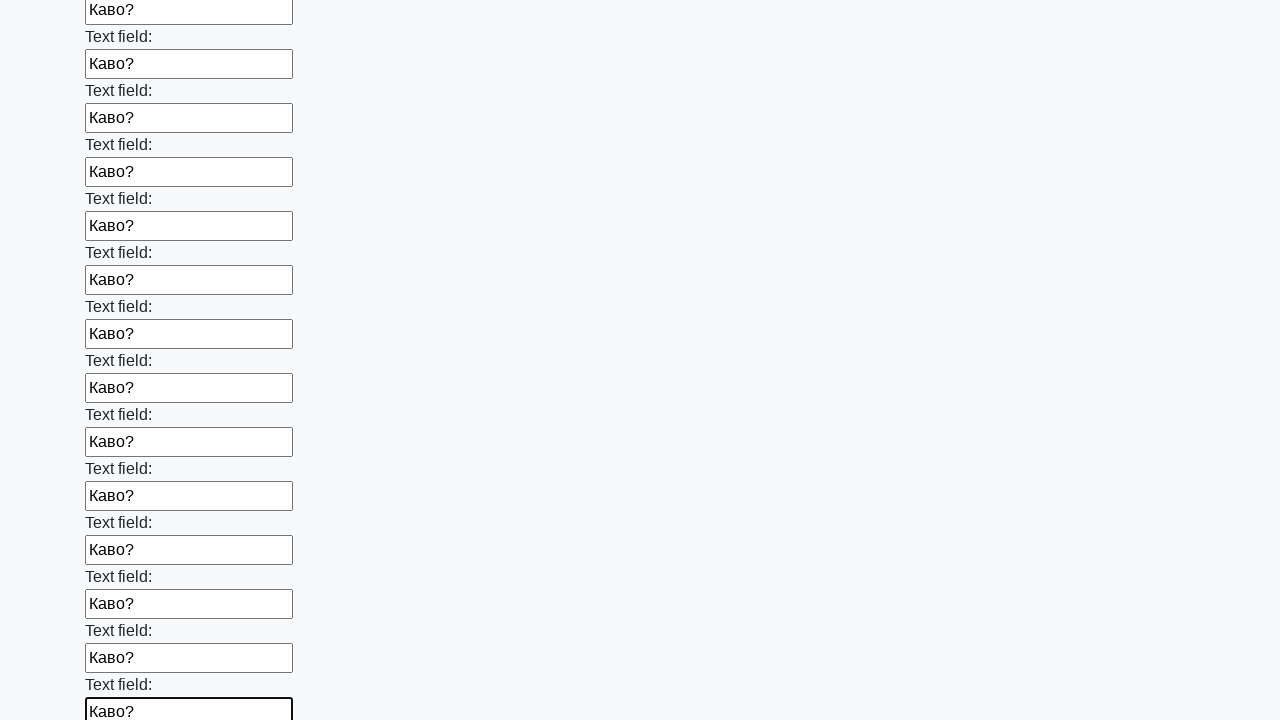

Filled input field with 'Каво?' on input >> nth=63
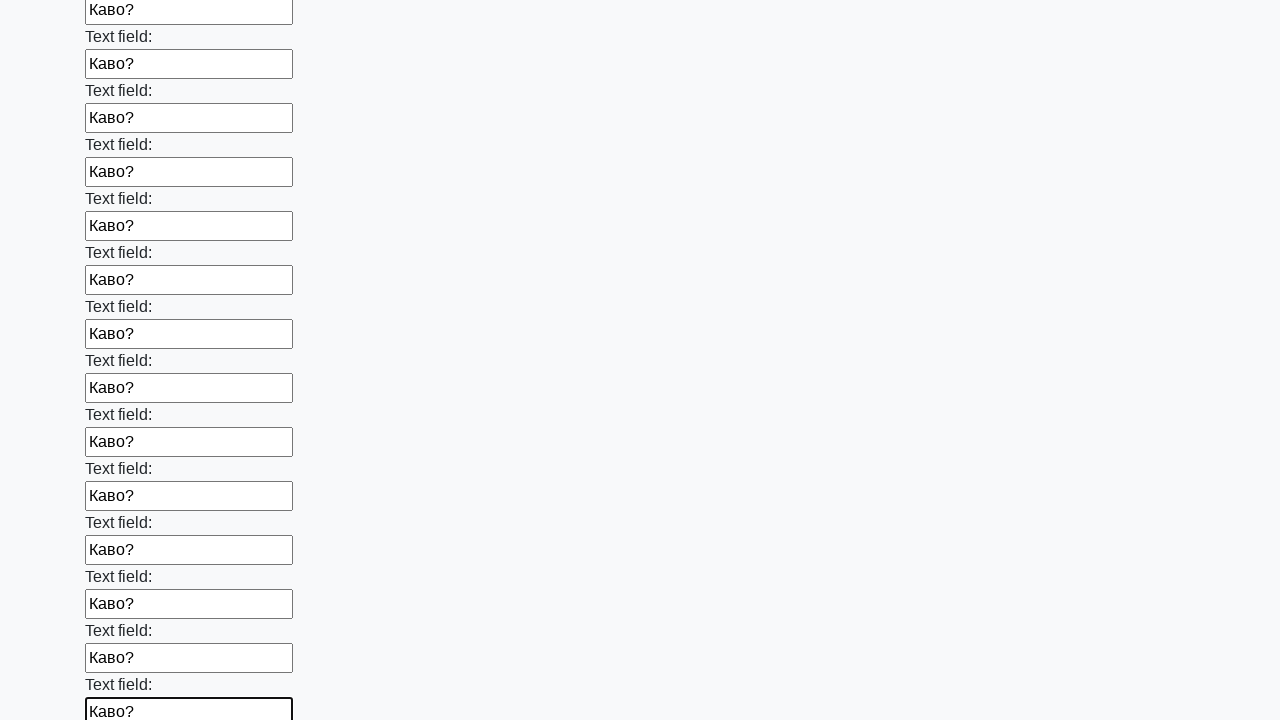

Filled input field with 'Каво?' on input >> nth=64
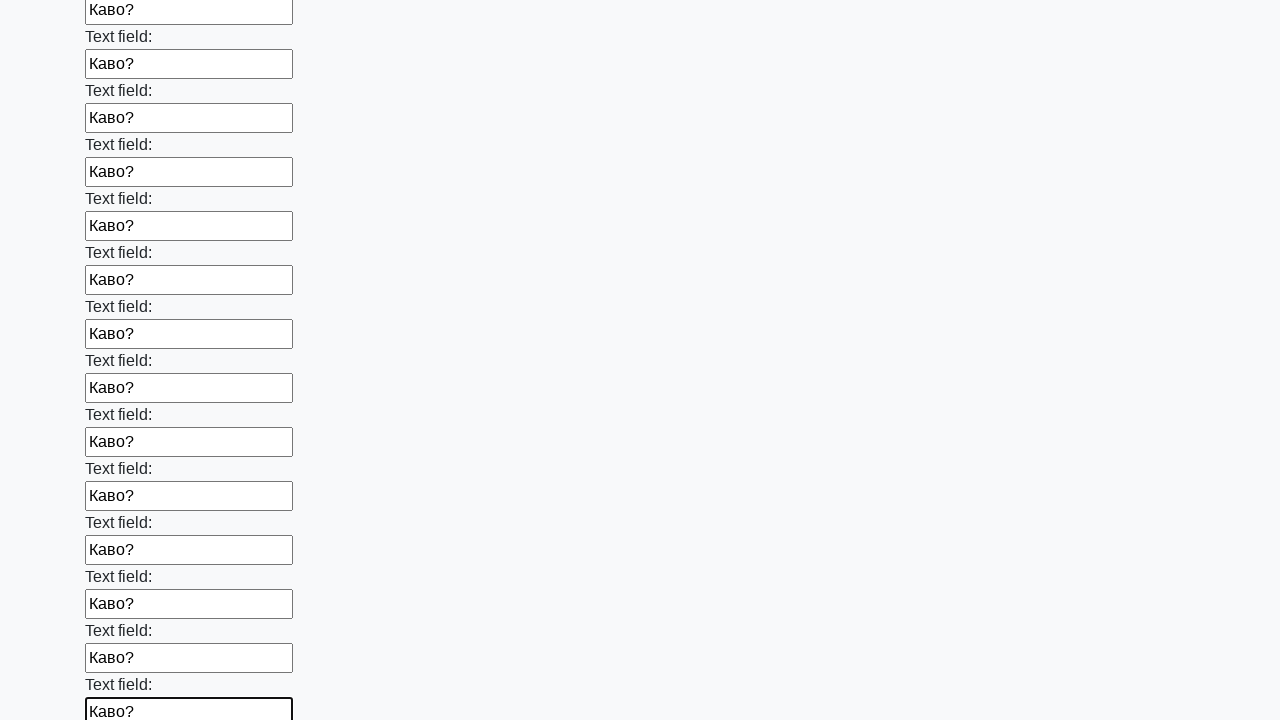

Filled input field with 'Каво?' on input >> nth=65
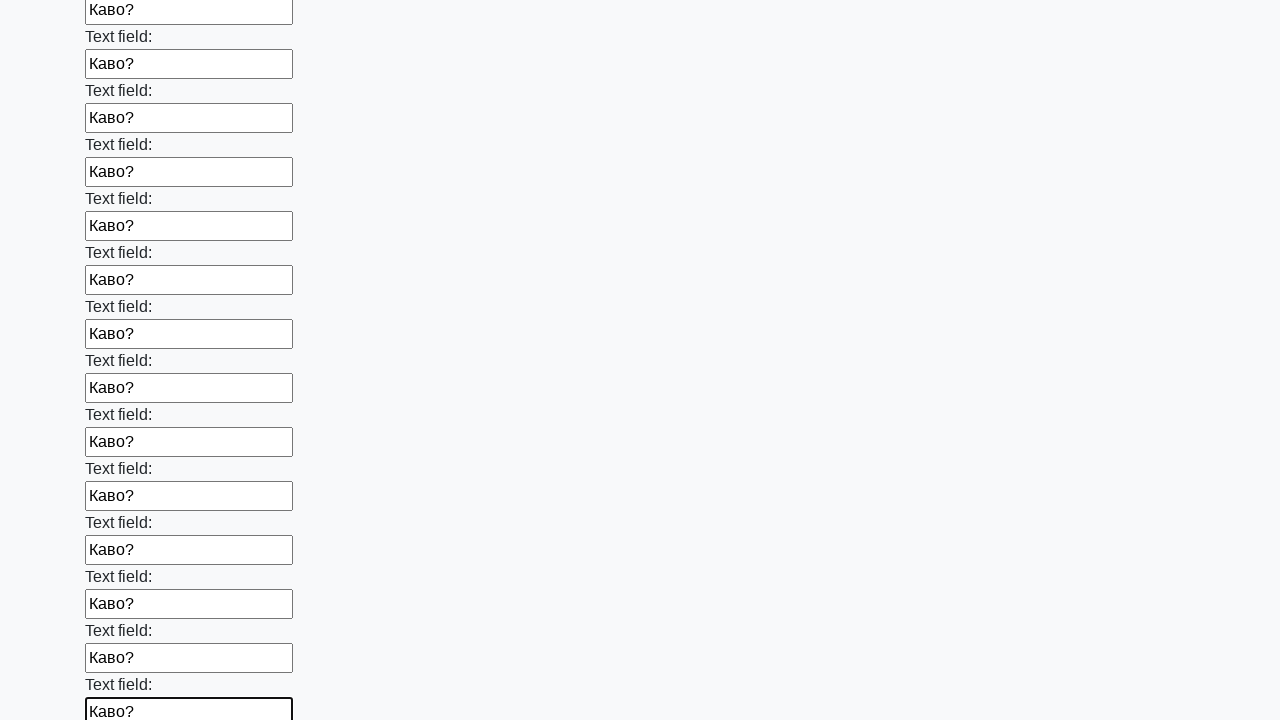

Filled input field with 'Каво?' on input >> nth=66
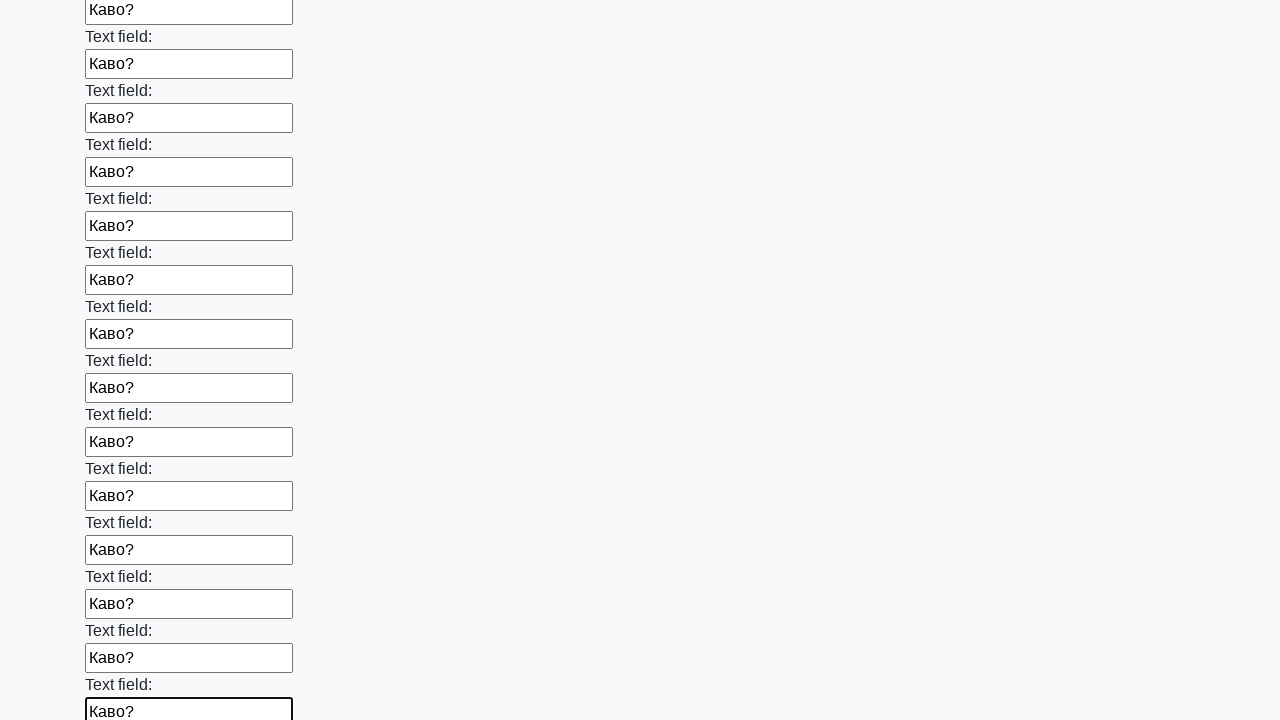

Filled input field with 'Каво?' on input >> nth=67
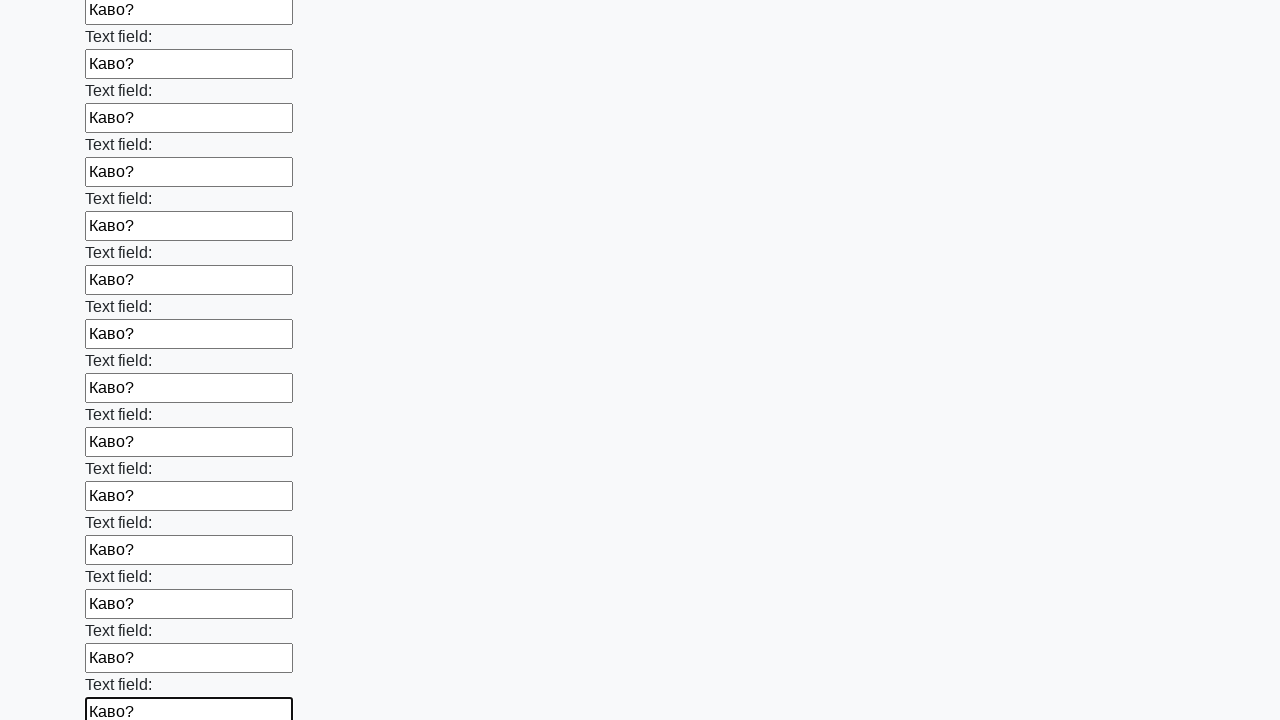

Filled input field with 'Каво?' on input >> nth=68
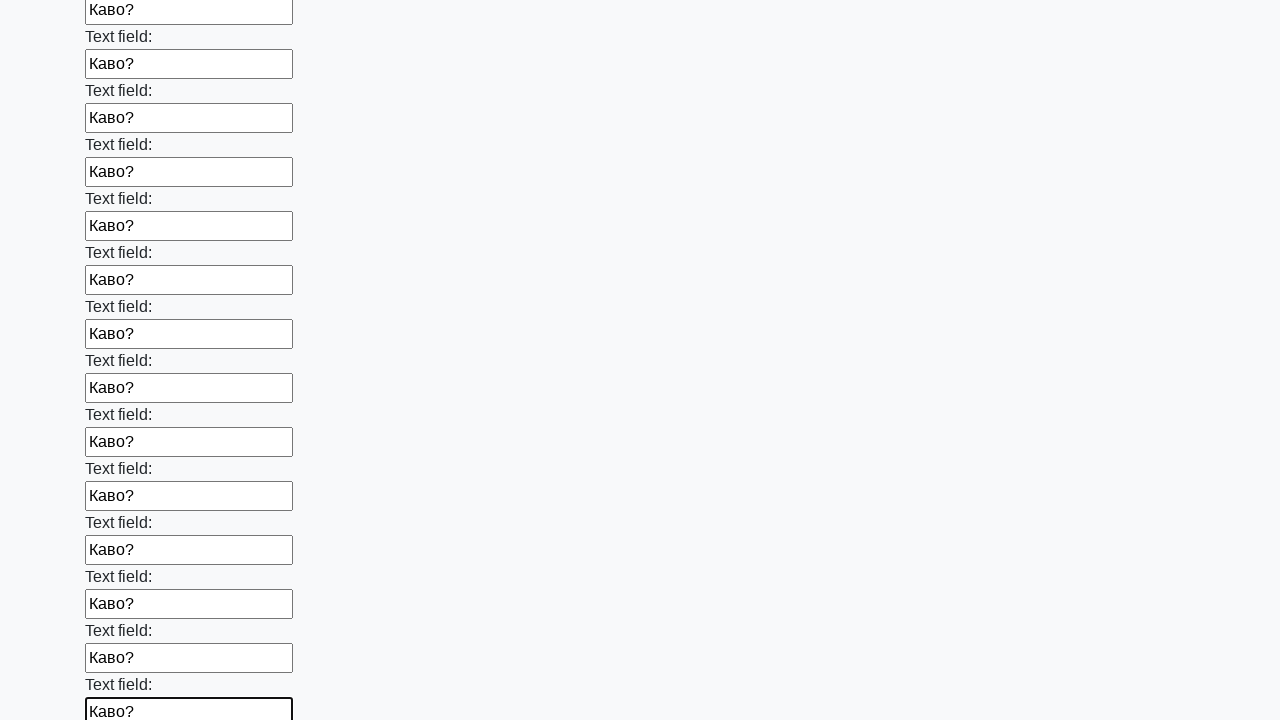

Filled input field with 'Каво?' on input >> nth=69
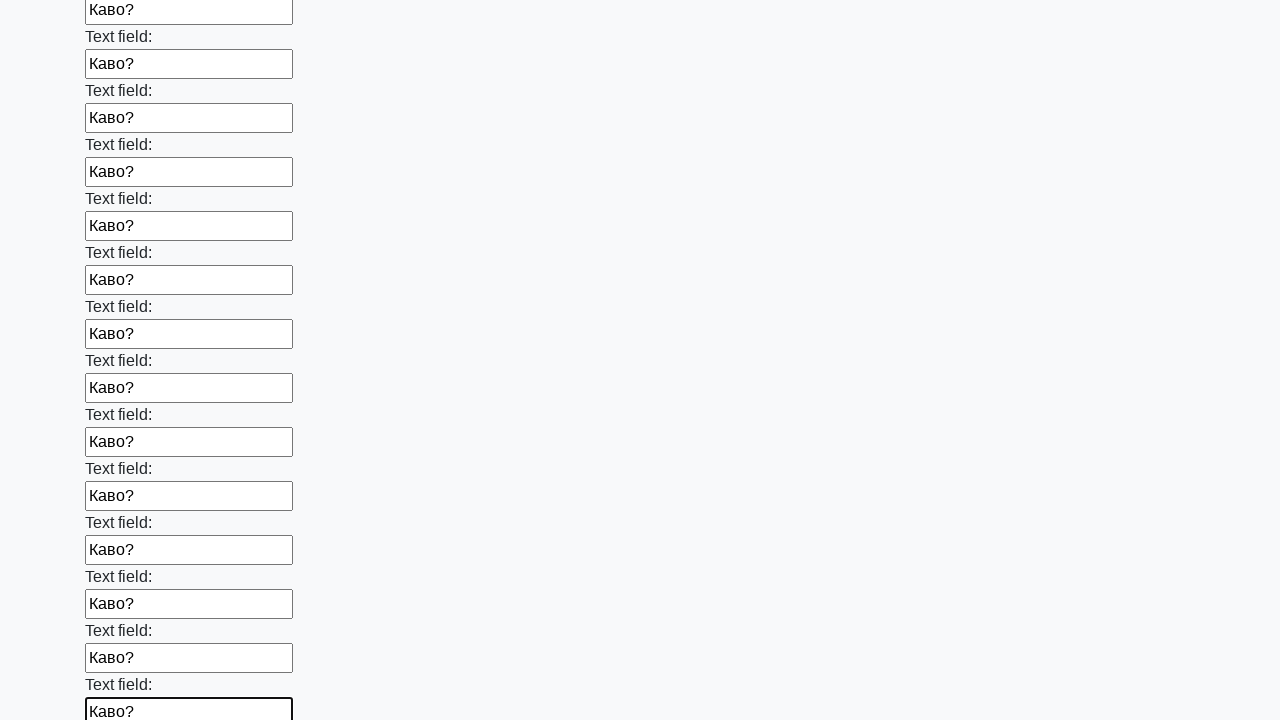

Filled input field with 'Каво?' on input >> nth=70
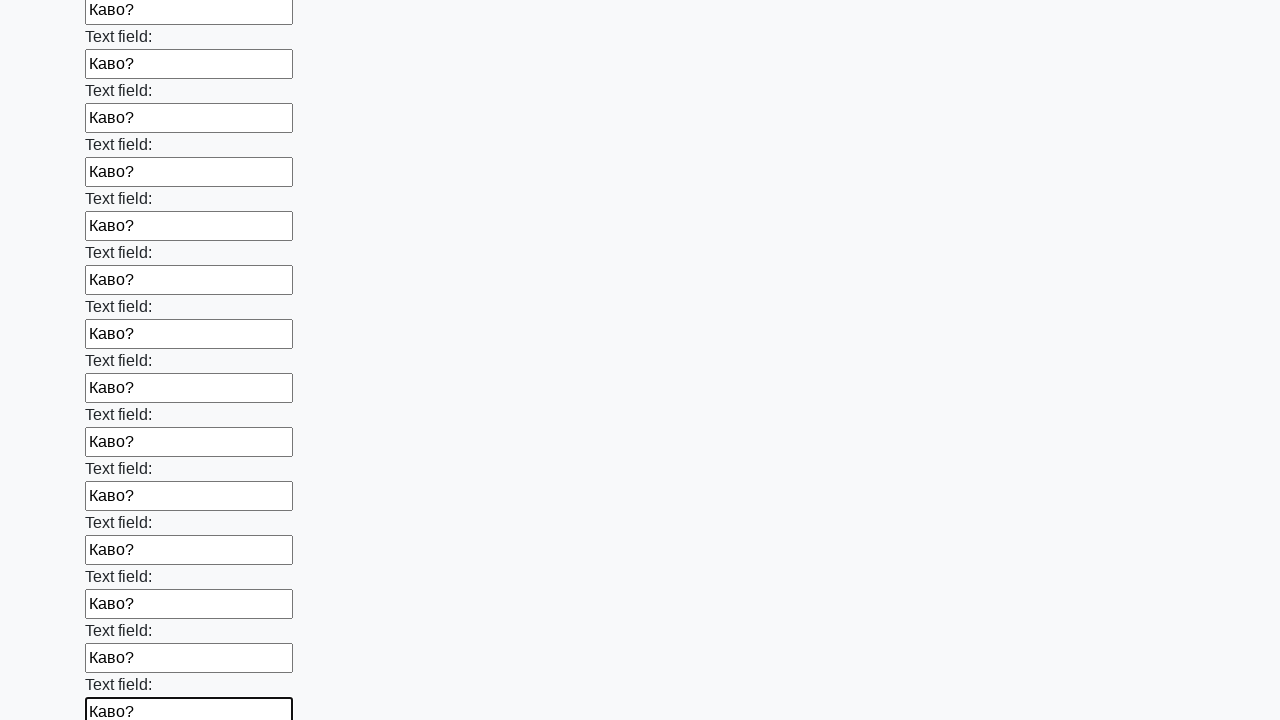

Filled input field with 'Каво?' on input >> nth=71
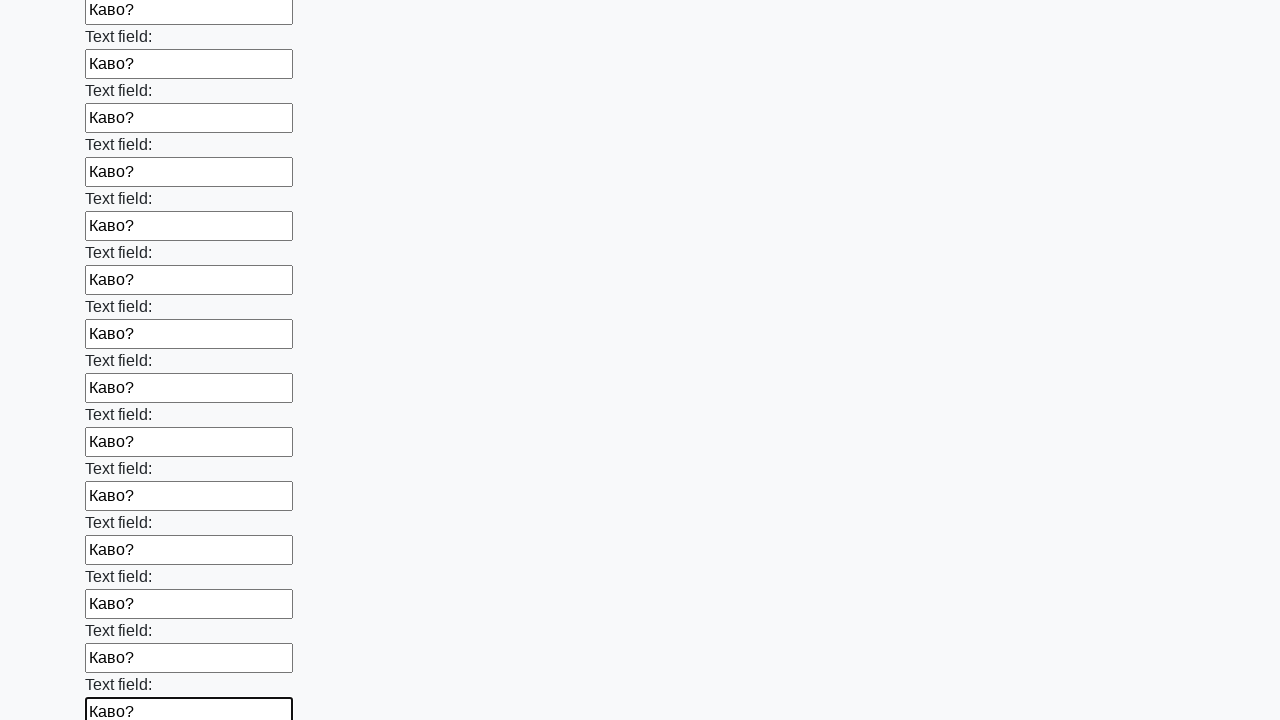

Filled input field with 'Каво?' on input >> nth=72
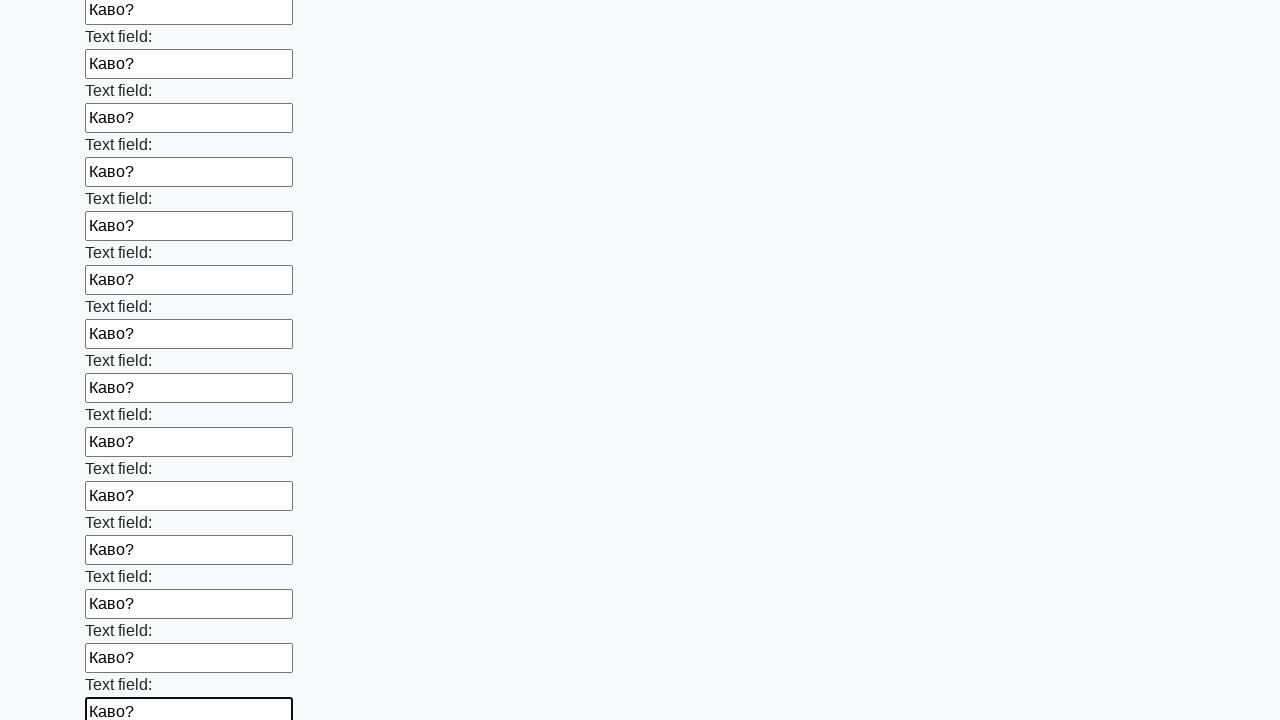

Filled input field with 'Каво?' on input >> nth=73
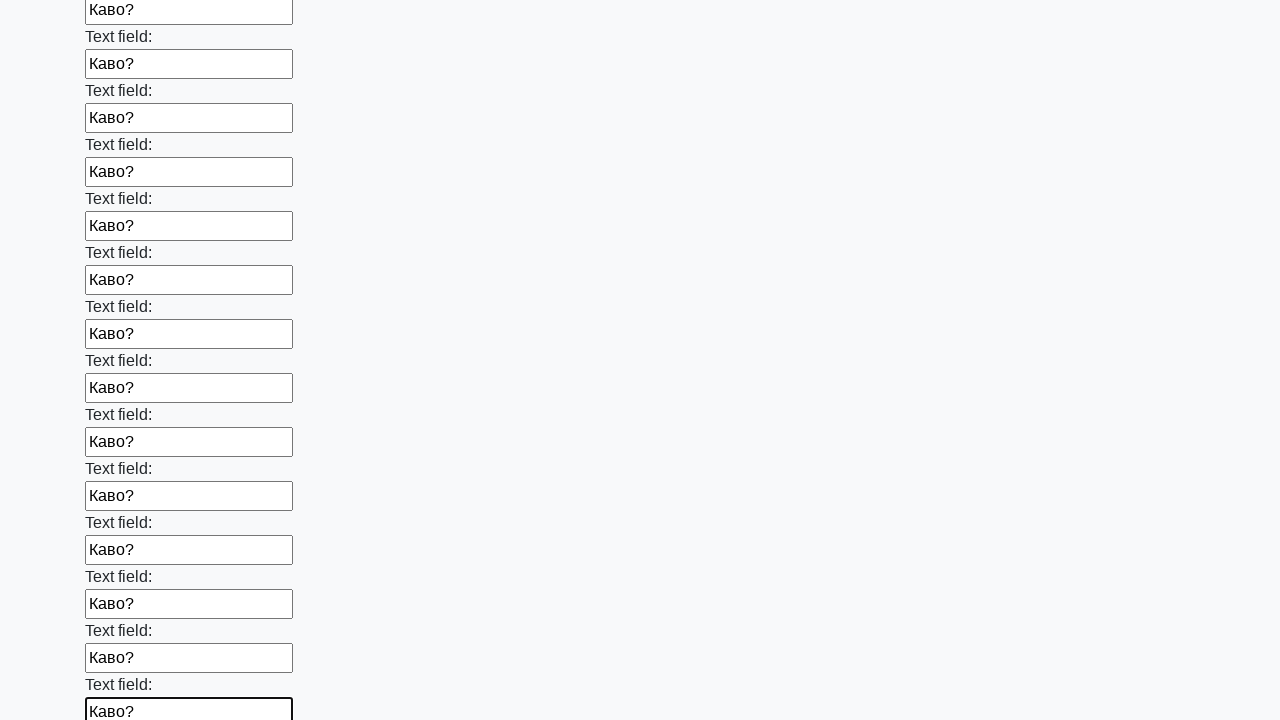

Filled input field with 'Каво?' on input >> nth=74
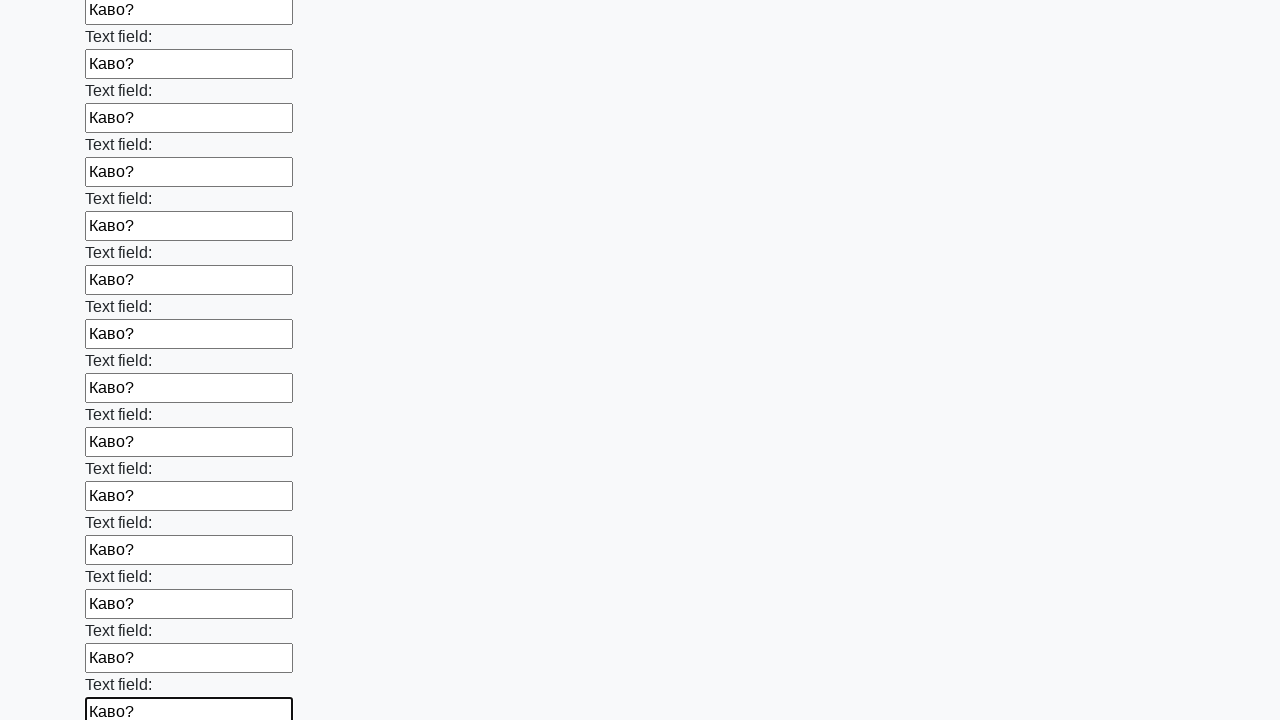

Filled input field with 'Каво?' on input >> nth=75
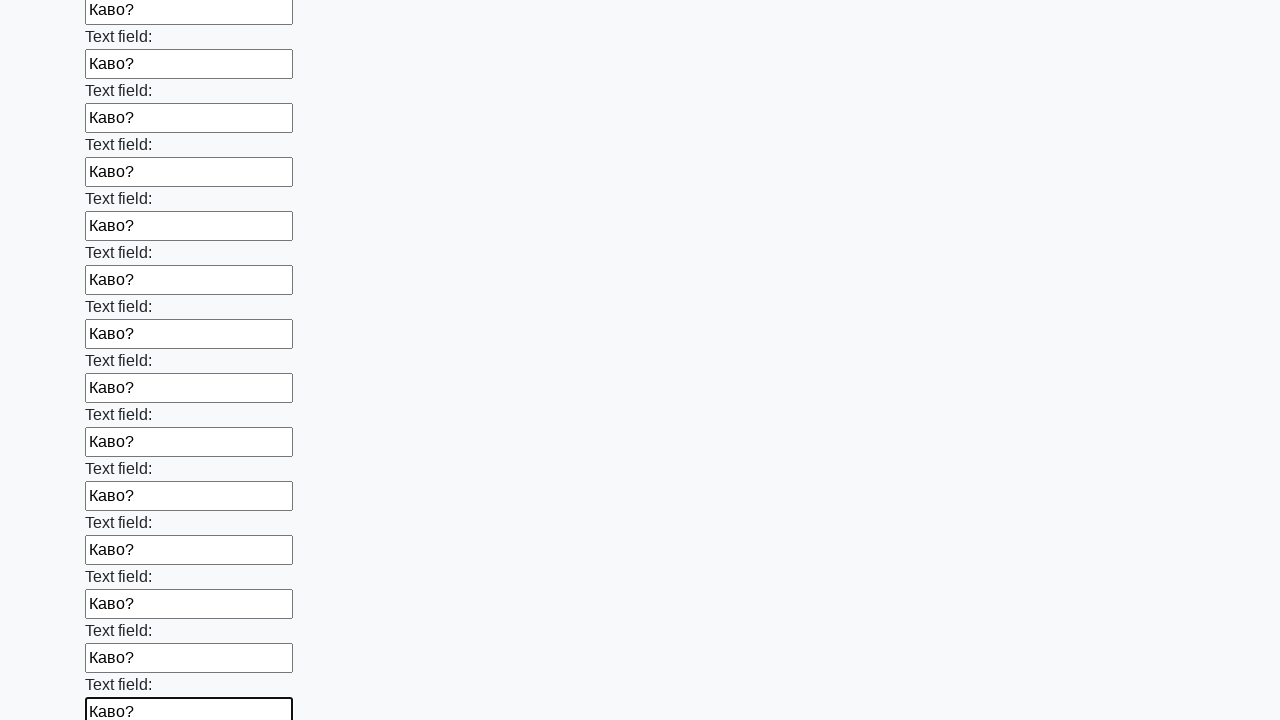

Filled input field with 'Каво?' on input >> nth=76
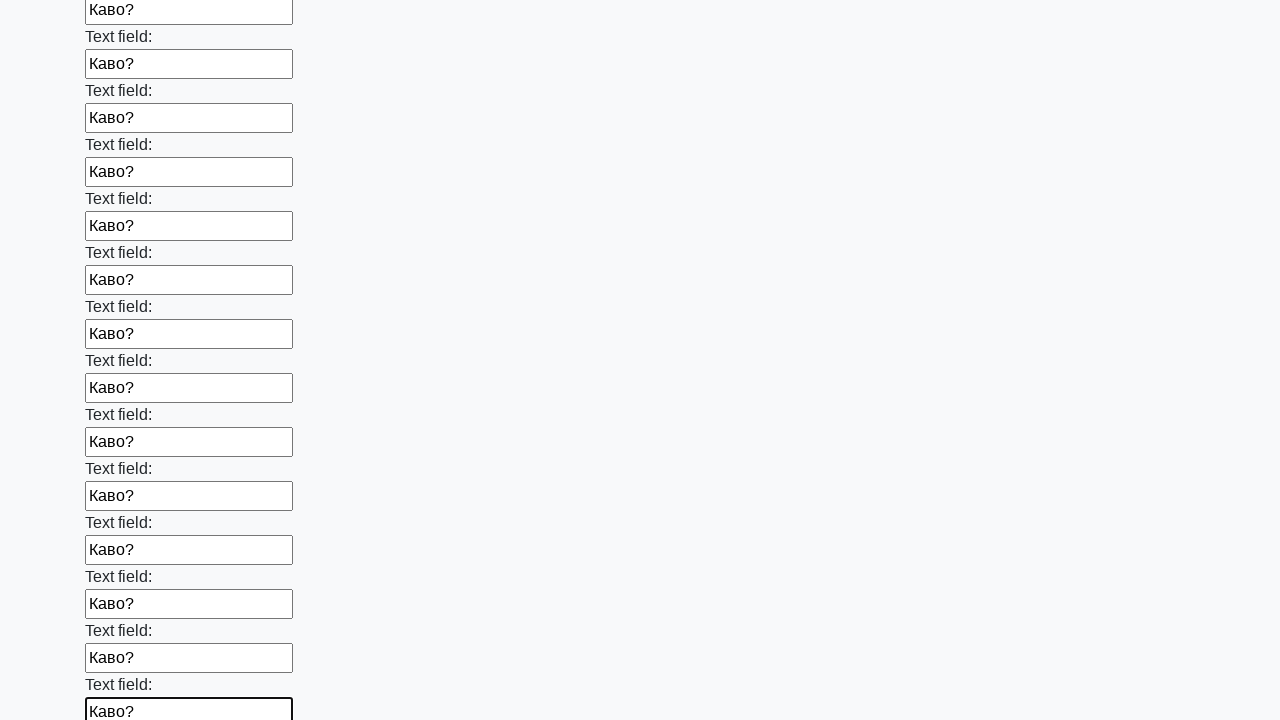

Filled input field with 'Каво?' on input >> nth=77
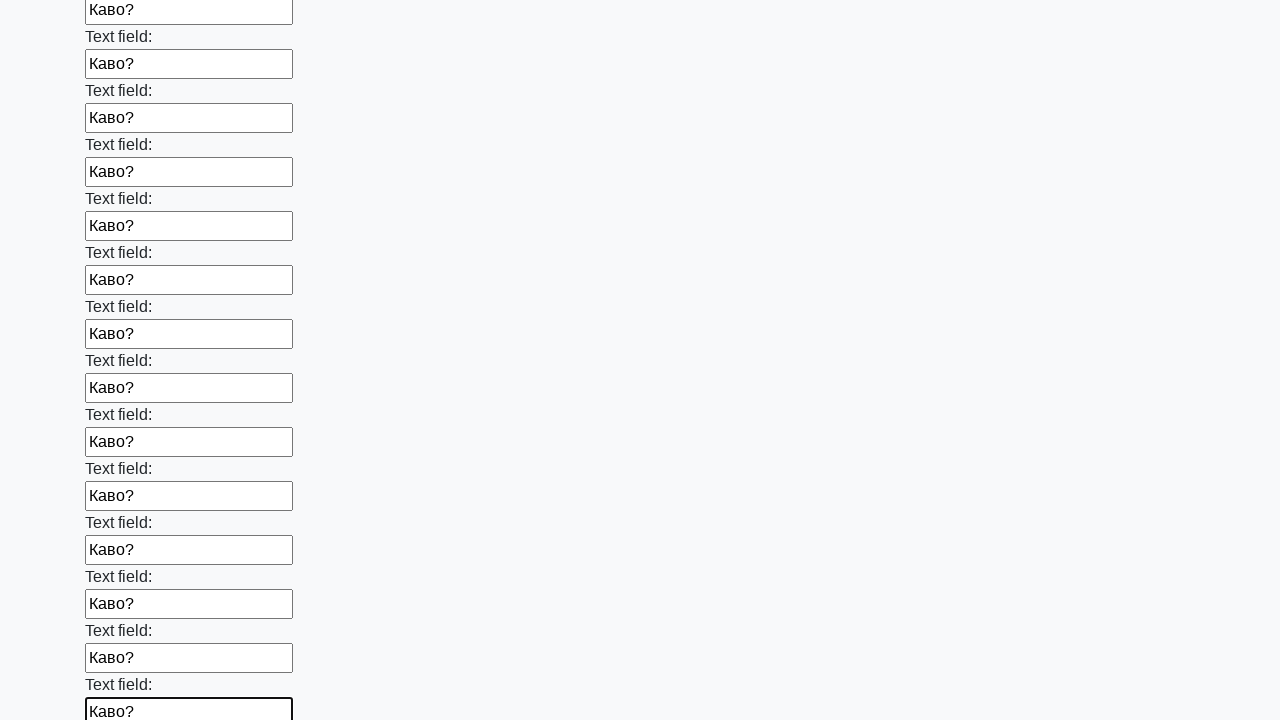

Filled input field with 'Каво?' on input >> nth=78
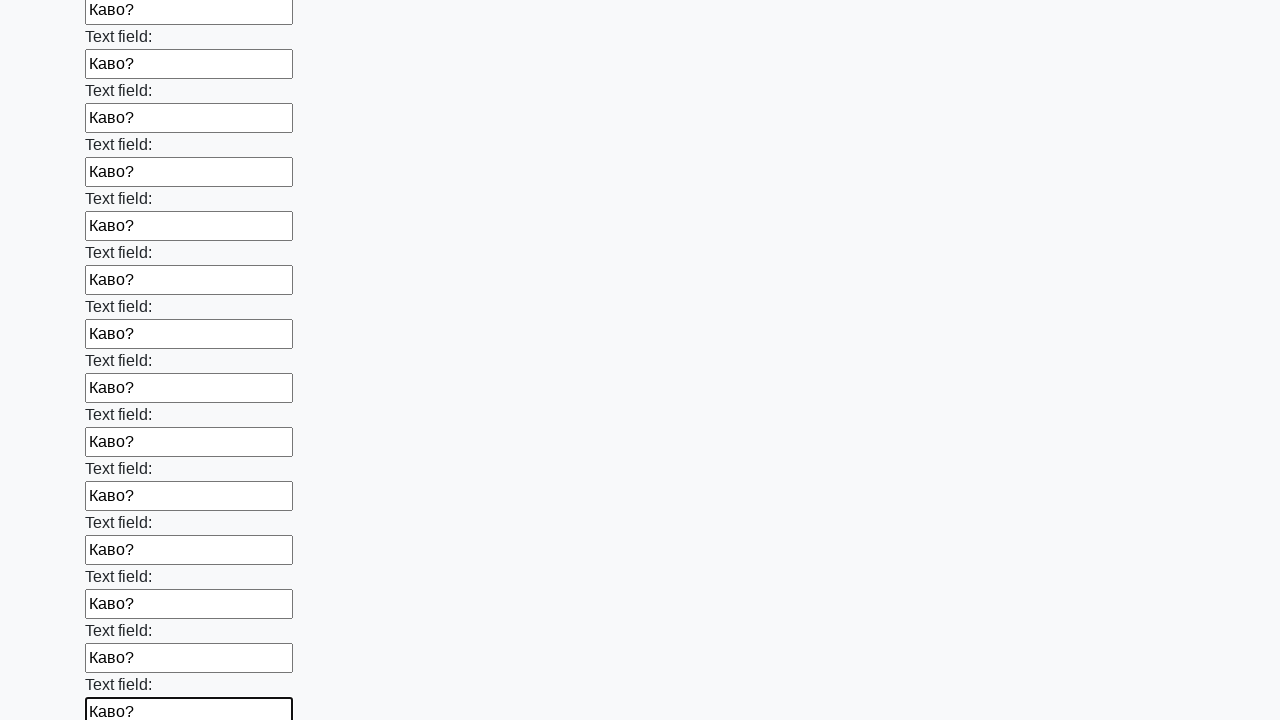

Filled input field with 'Каво?' on input >> nth=79
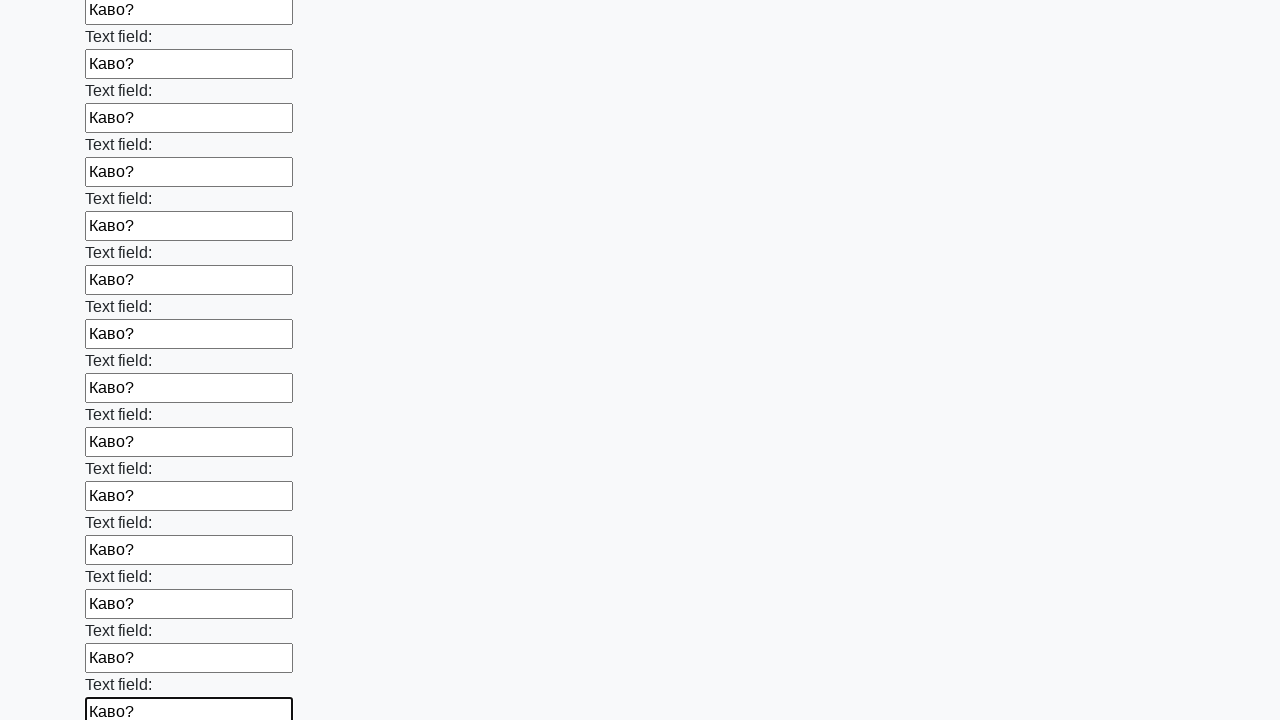

Filled input field with 'Каво?' on input >> nth=80
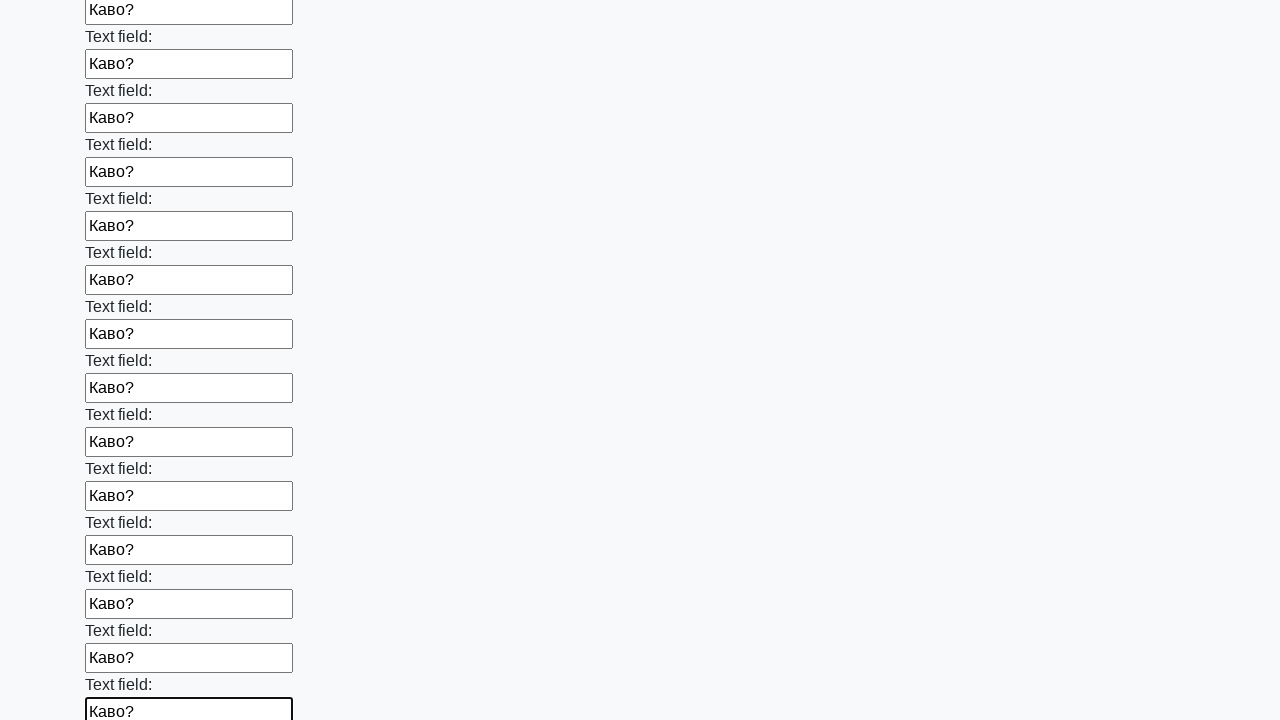

Filled input field with 'Каво?' on input >> nth=81
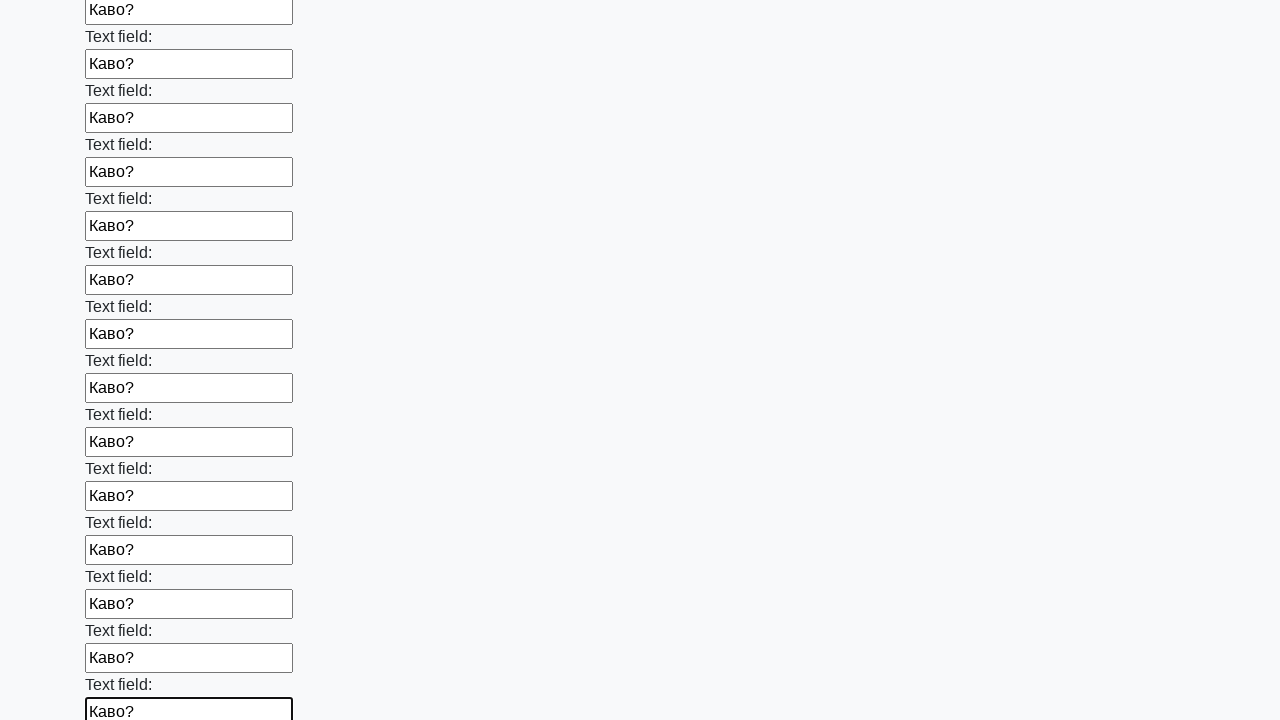

Filled input field with 'Каво?' on input >> nth=82
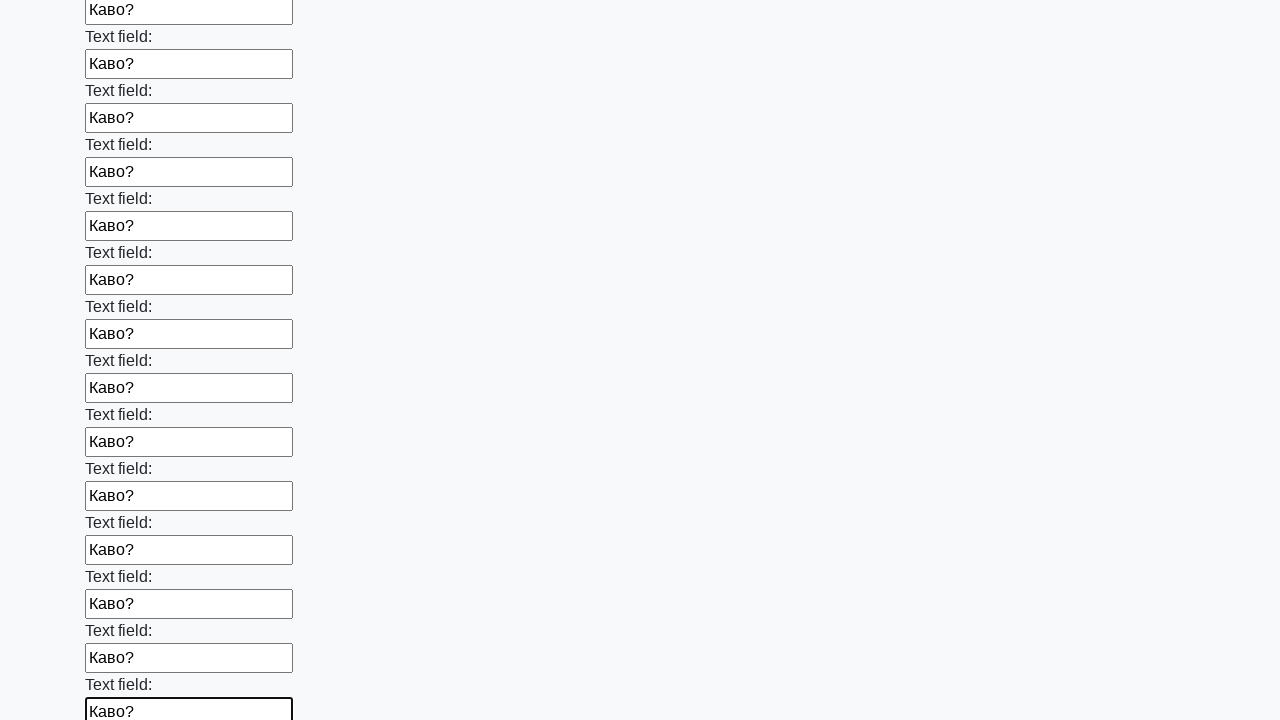

Filled input field with 'Каво?' on input >> nth=83
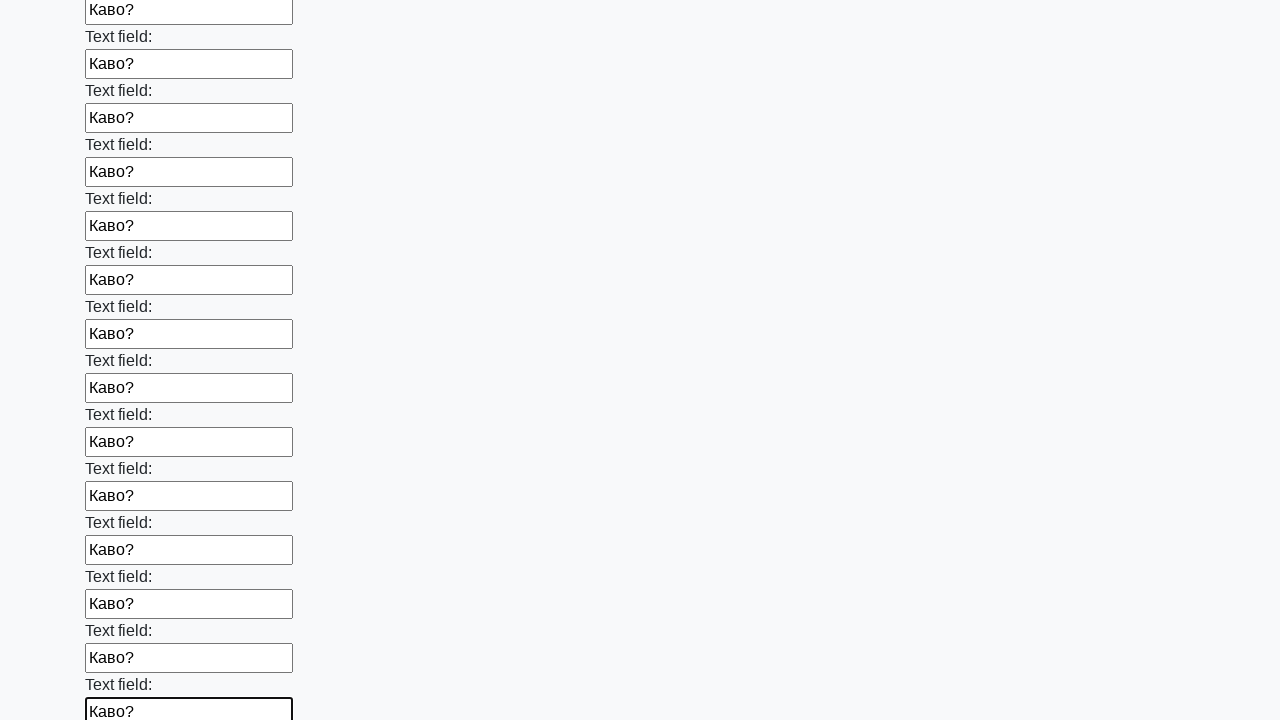

Filled input field with 'Каво?' on input >> nth=84
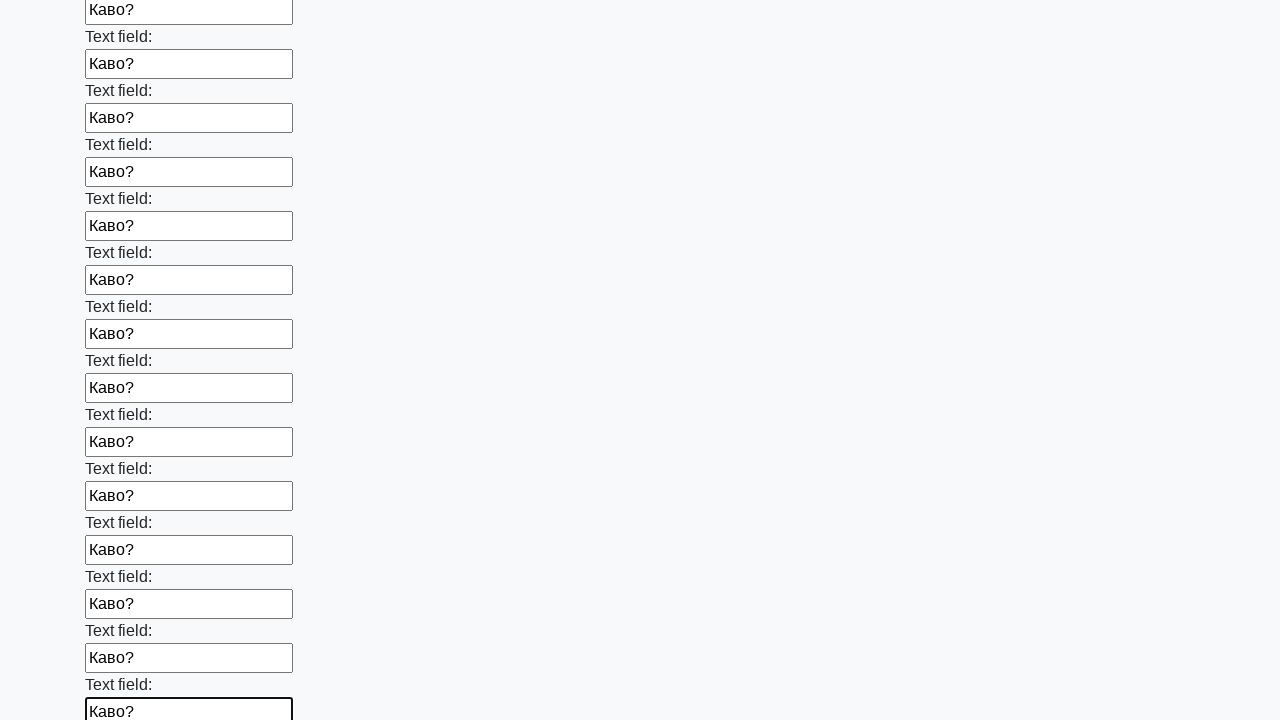

Filled input field with 'Каво?' on input >> nth=85
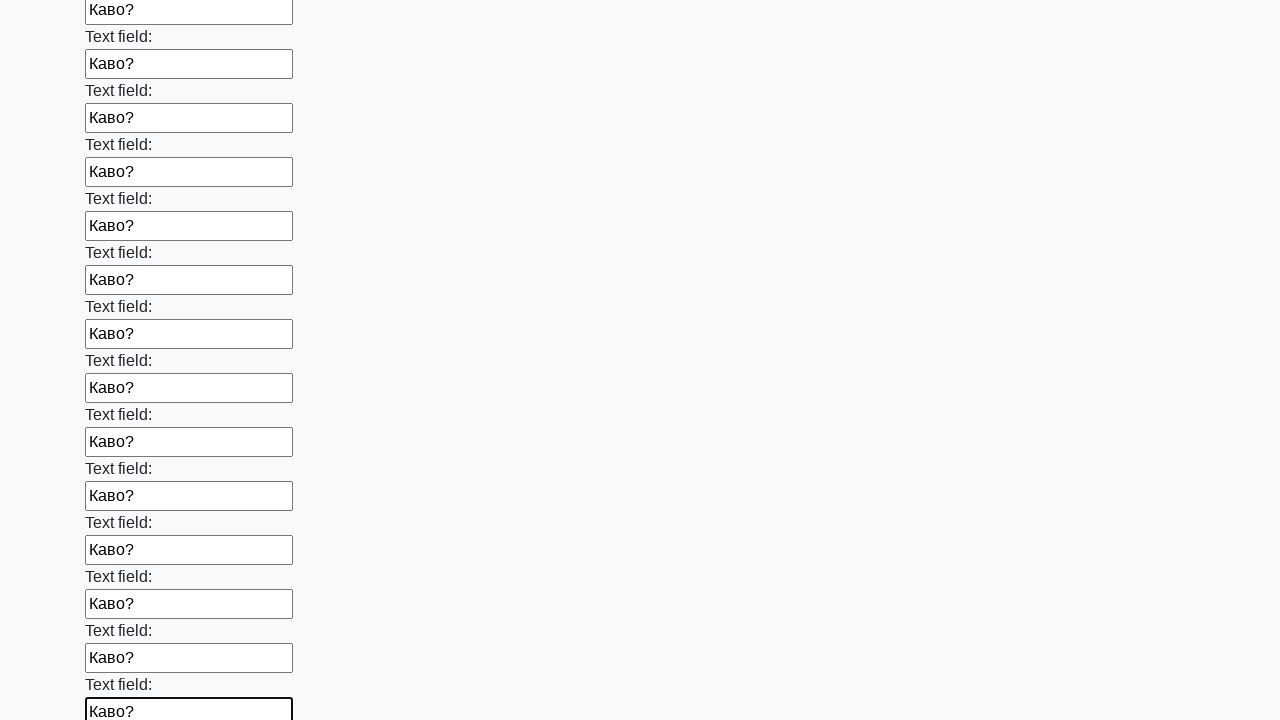

Filled input field with 'Каво?' on input >> nth=86
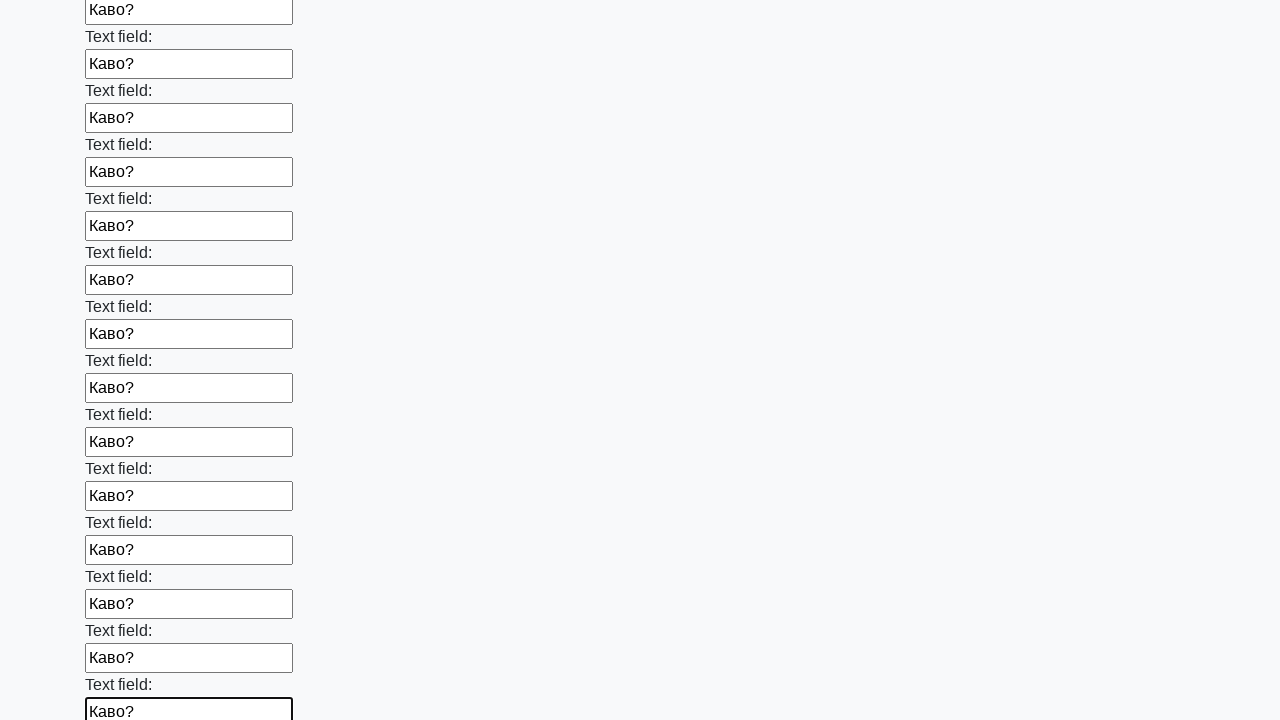

Filled input field with 'Каво?' on input >> nth=87
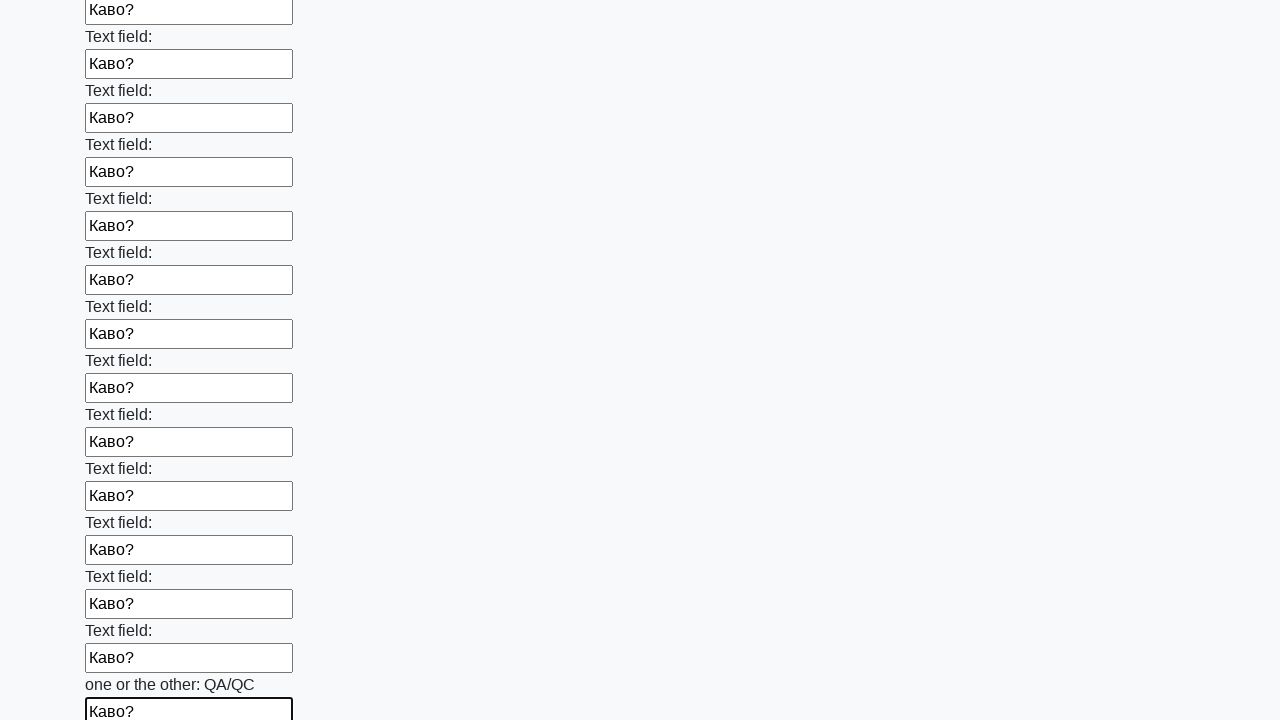

Filled input field with 'Каво?' on input >> nth=88
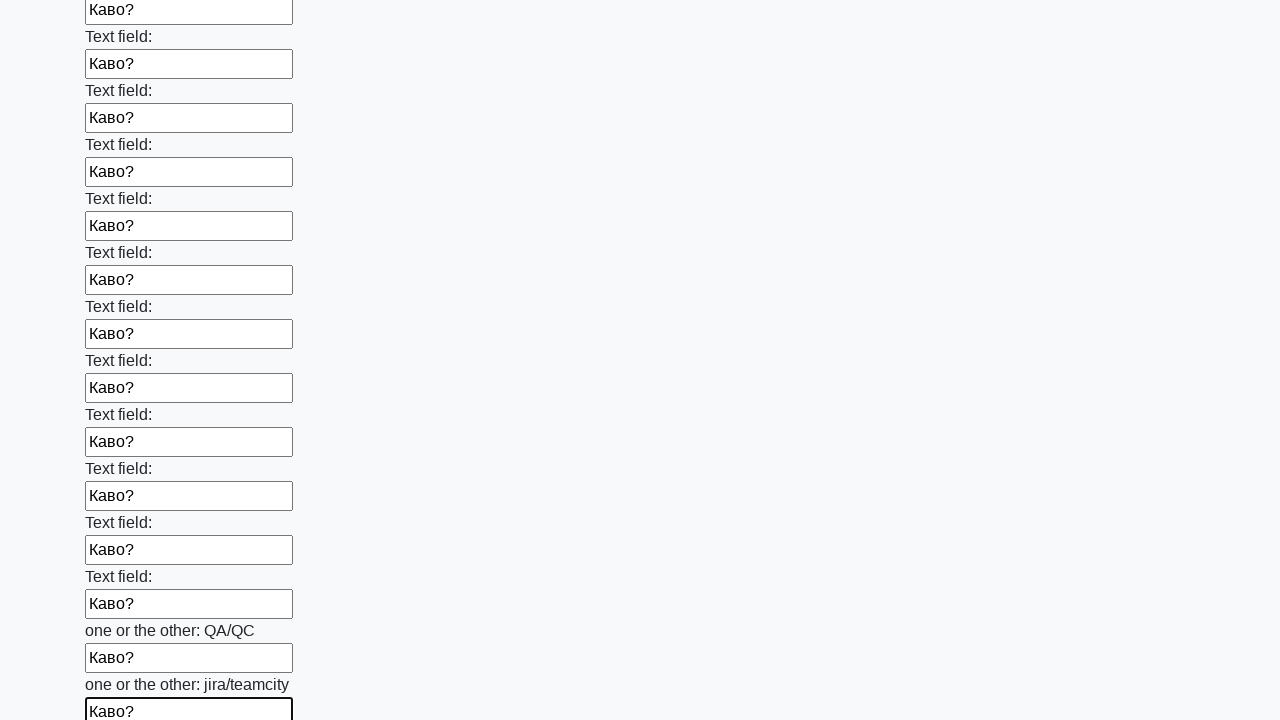

Filled input field with 'Каво?' on input >> nth=89
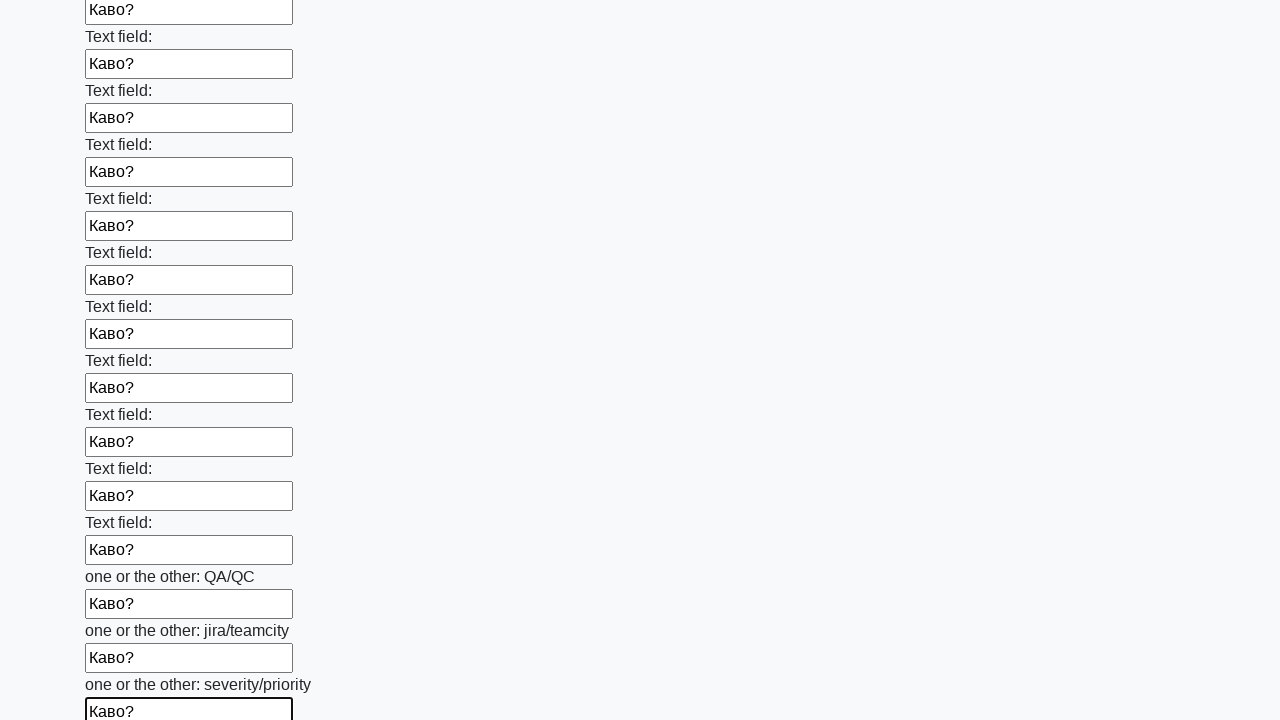

Filled input field with 'Каво?' on input >> nth=90
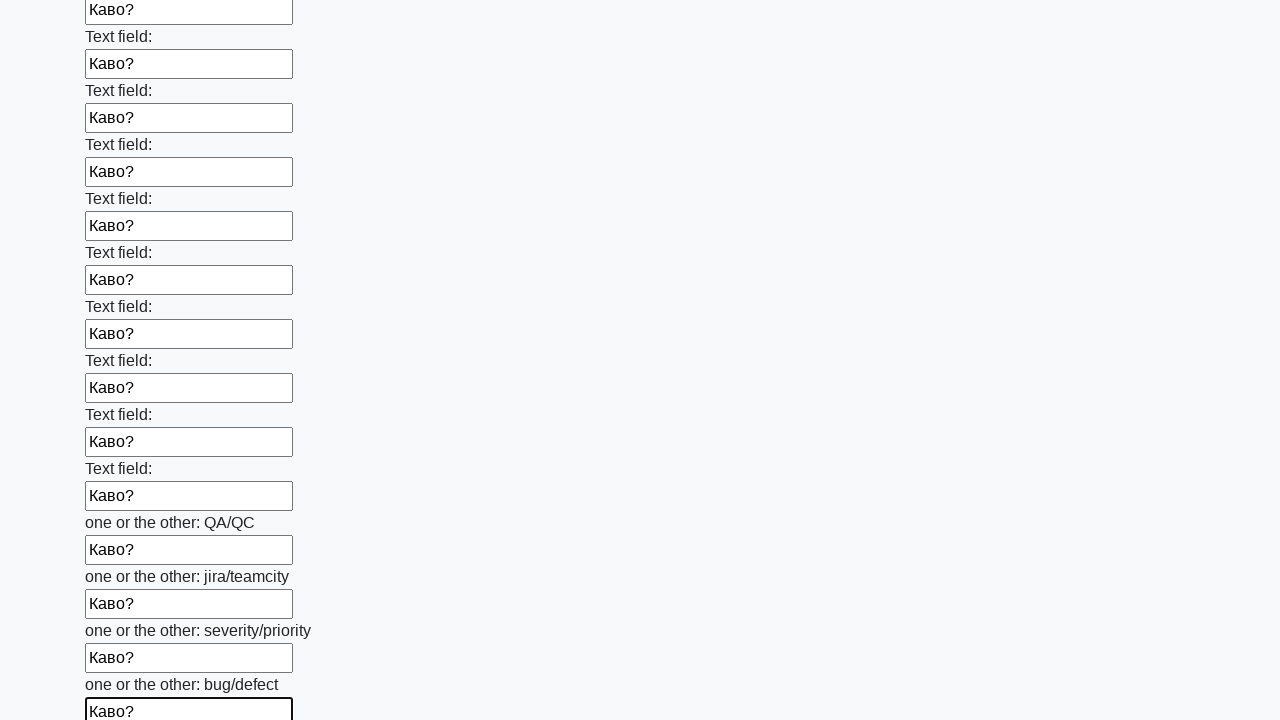

Filled input field with 'Каво?' on input >> nth=91
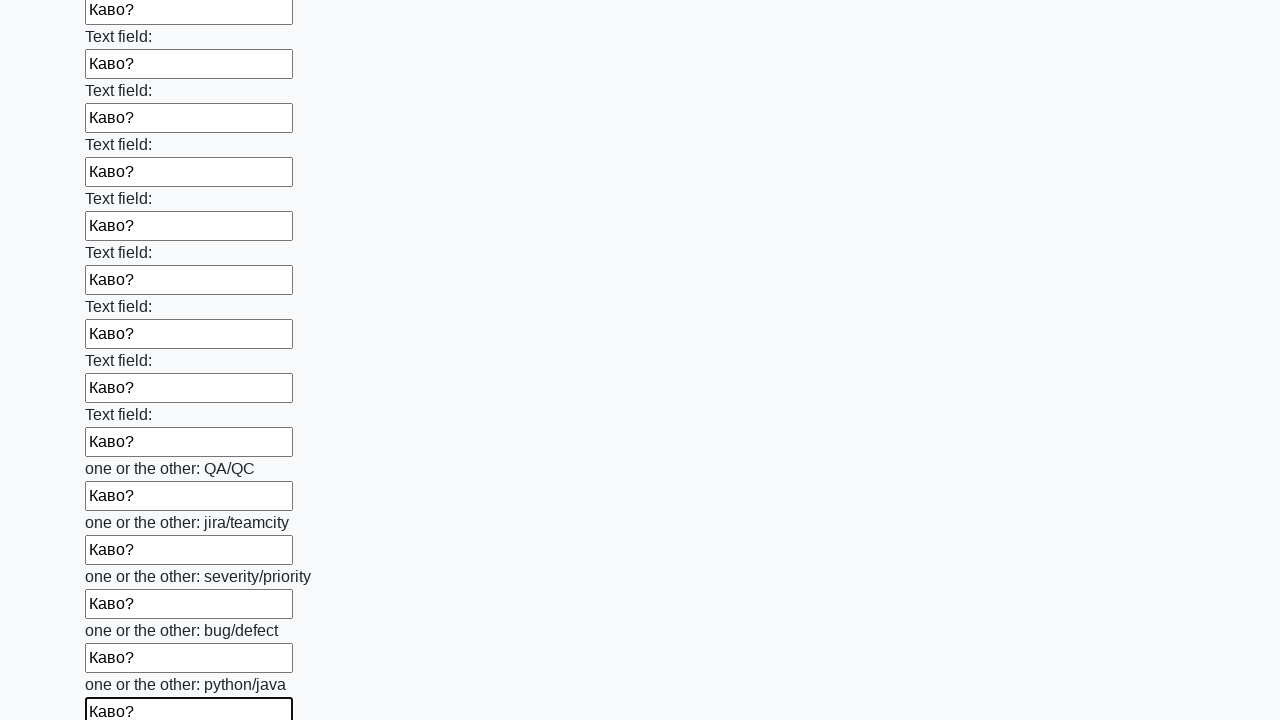

Filled input field with 'Каво?' on input >> nth=92
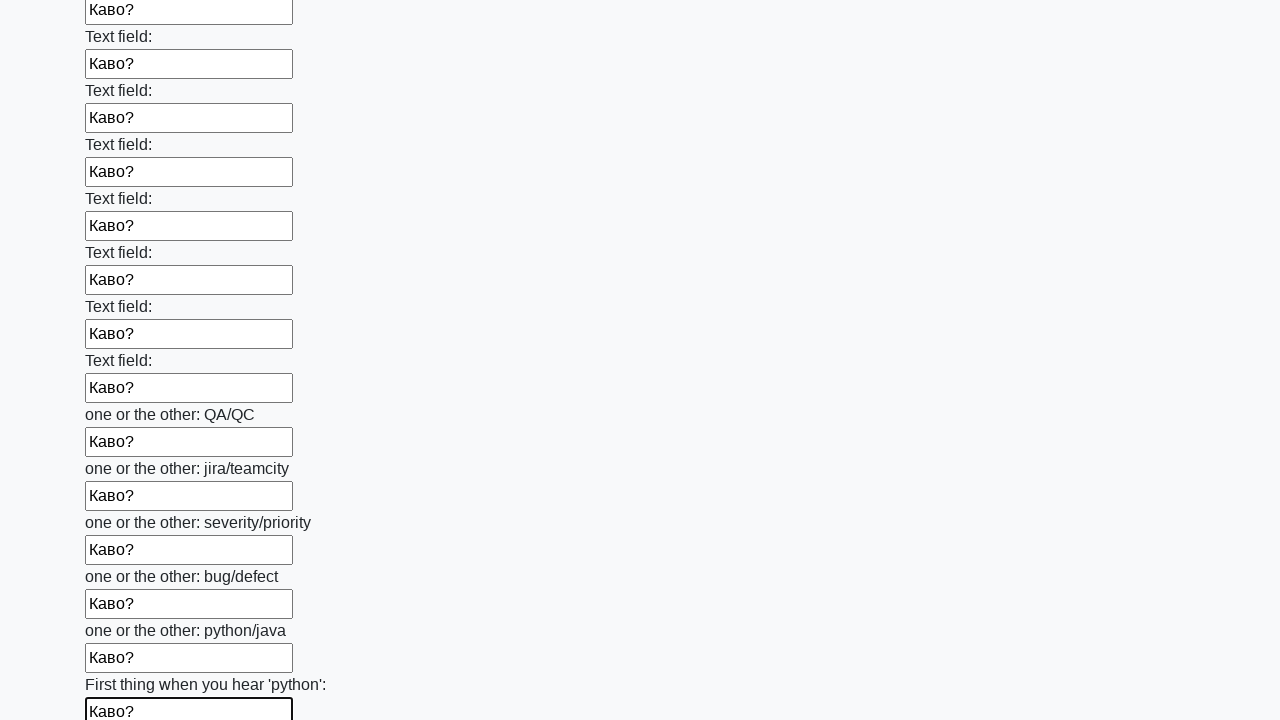

Filled input field with 'Каво?' on input >> nth=93
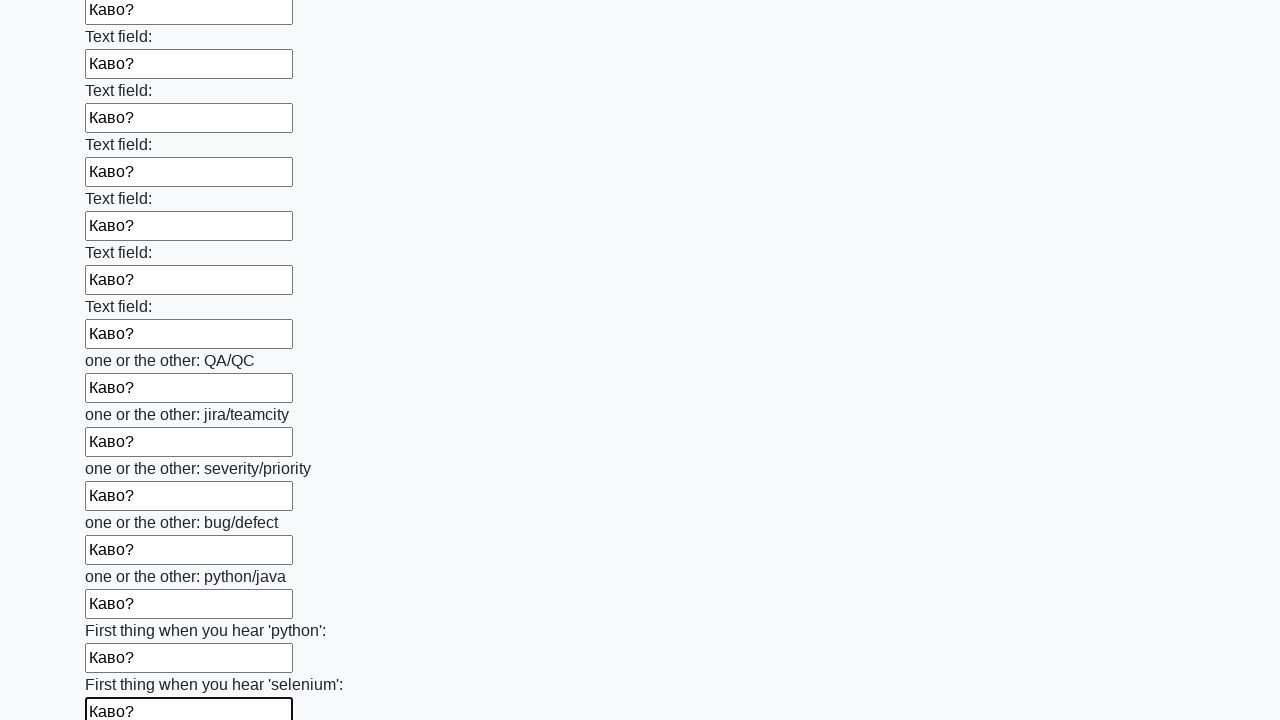

Filled input field with 'Каво?' on input >> nth=94
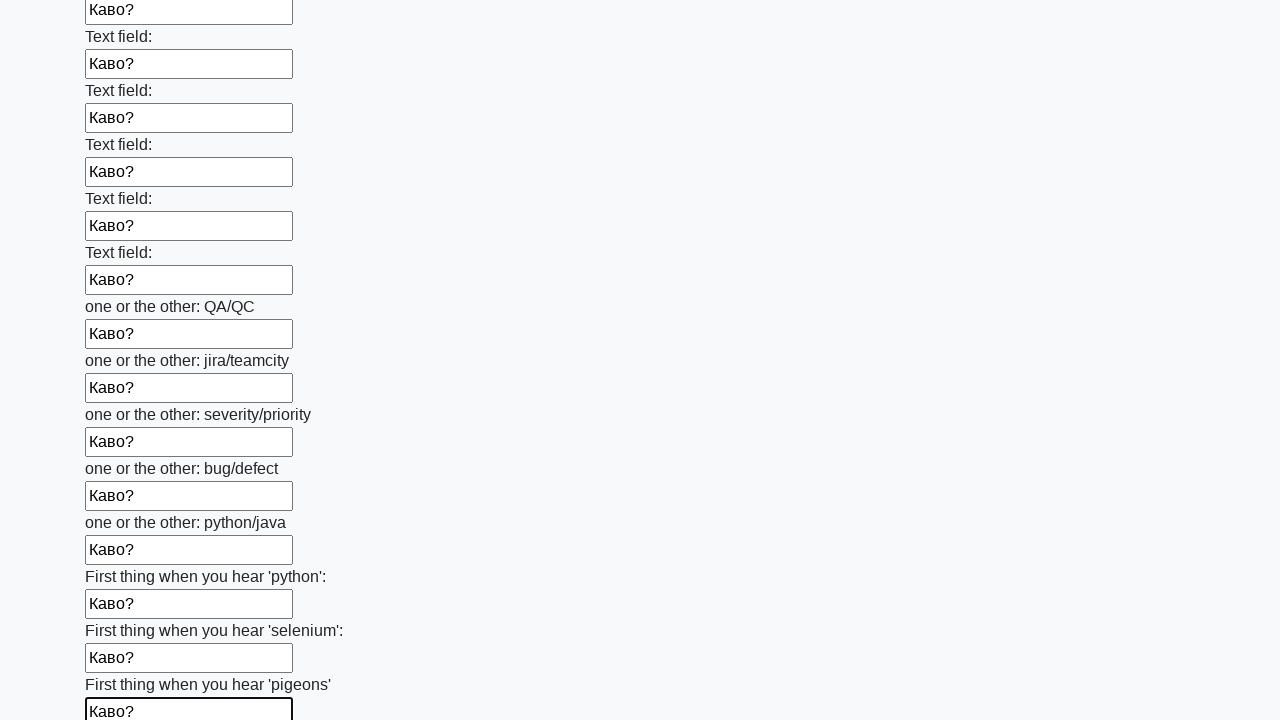

Filled input field with 'Каво?' on input >> nth=95
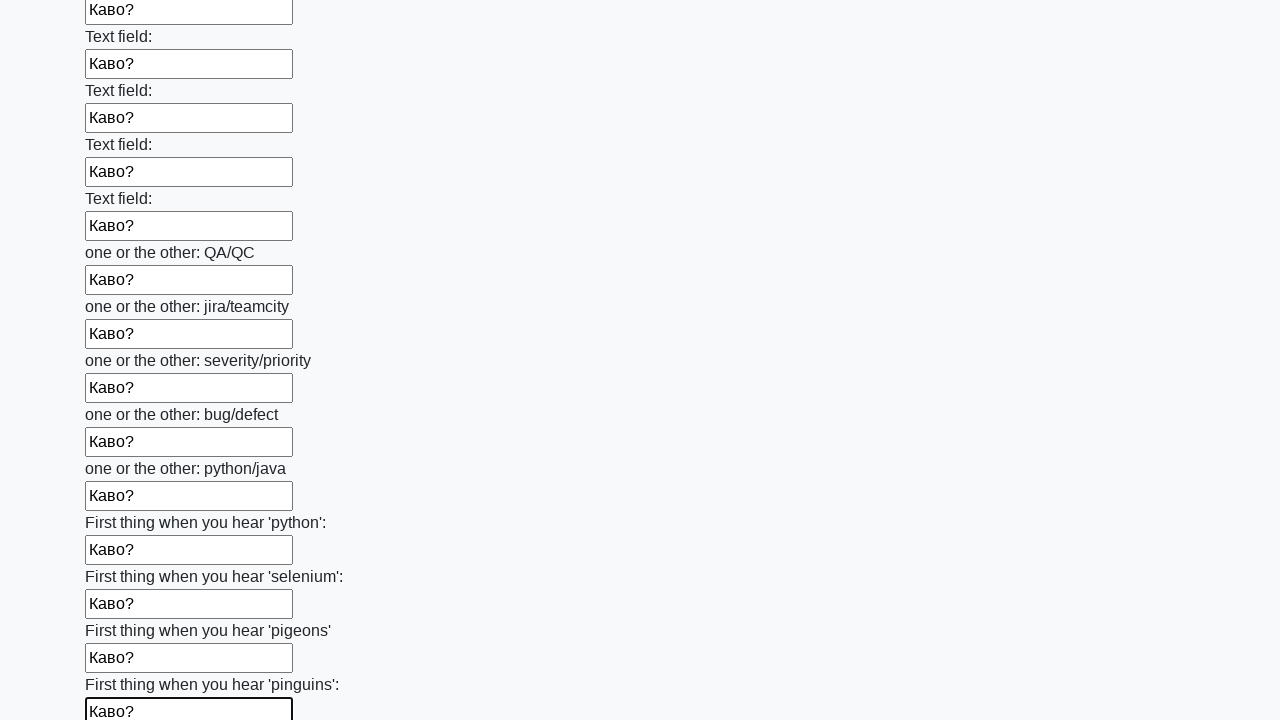

Filled input field with 'Каво?' on input >> nth=96
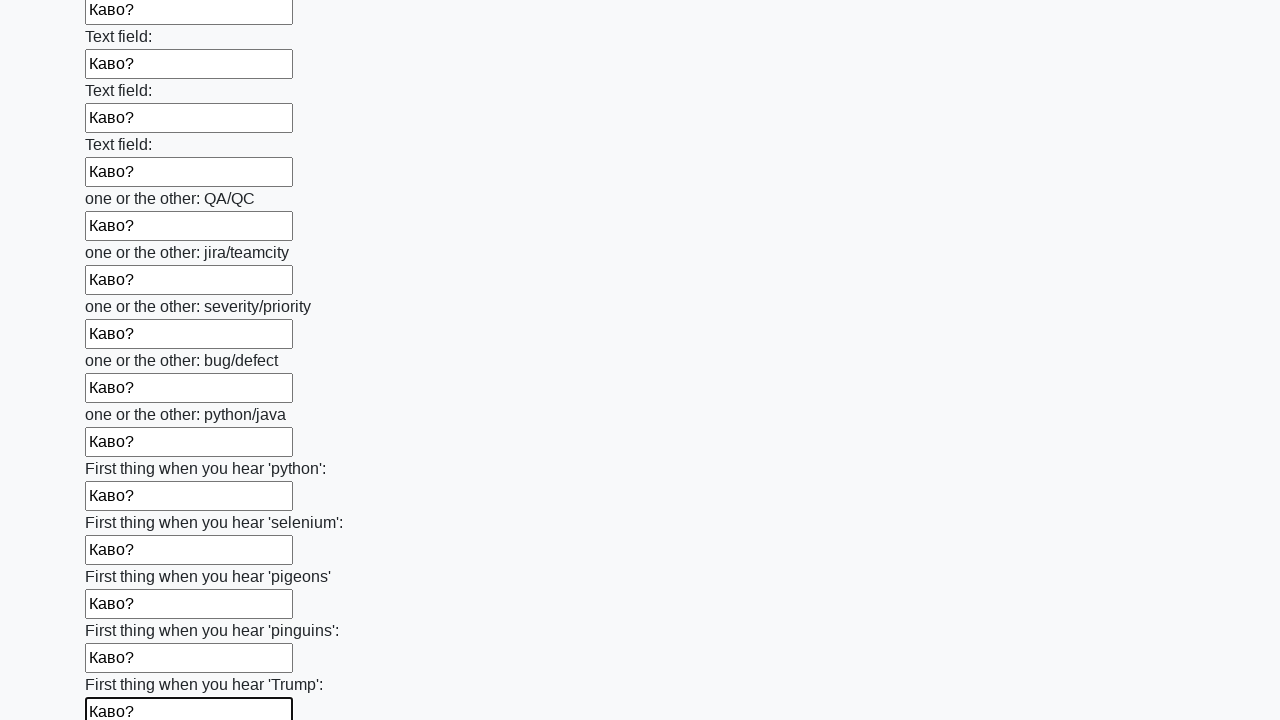

Filled input field with 'Каво?' on input >> nth=97
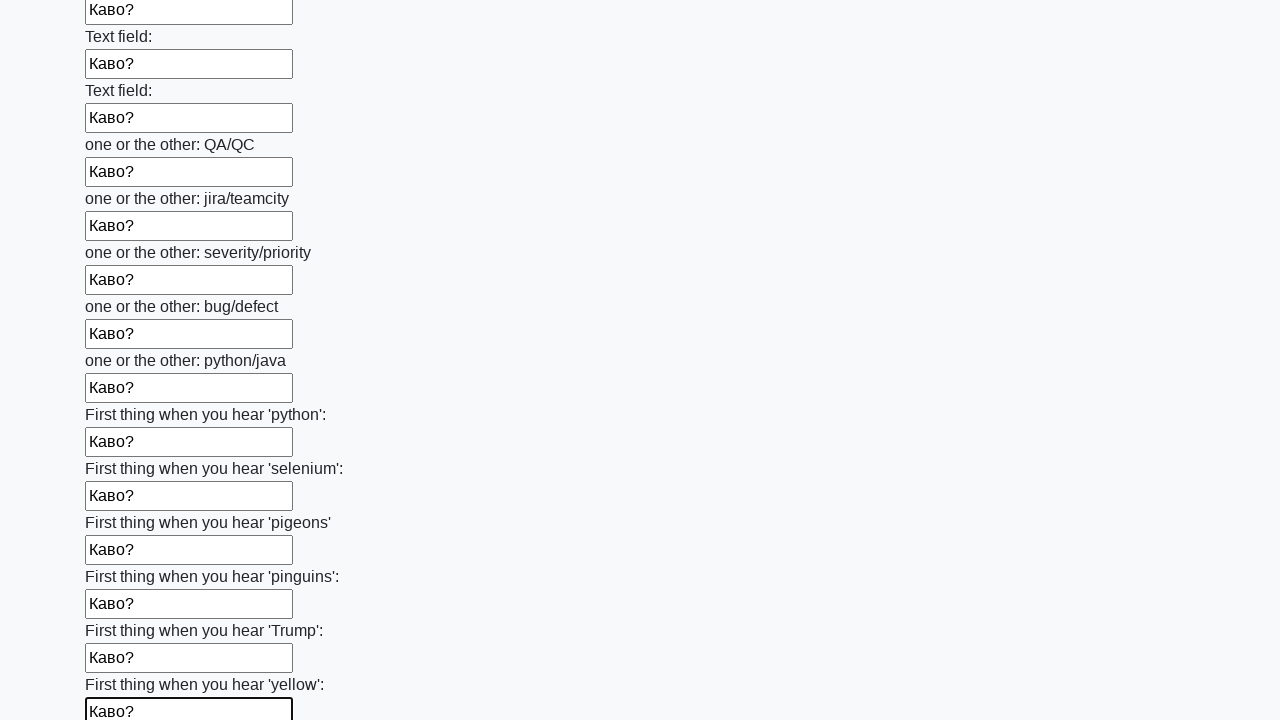

Filled input field with 'Каво?' on input >> nth=98
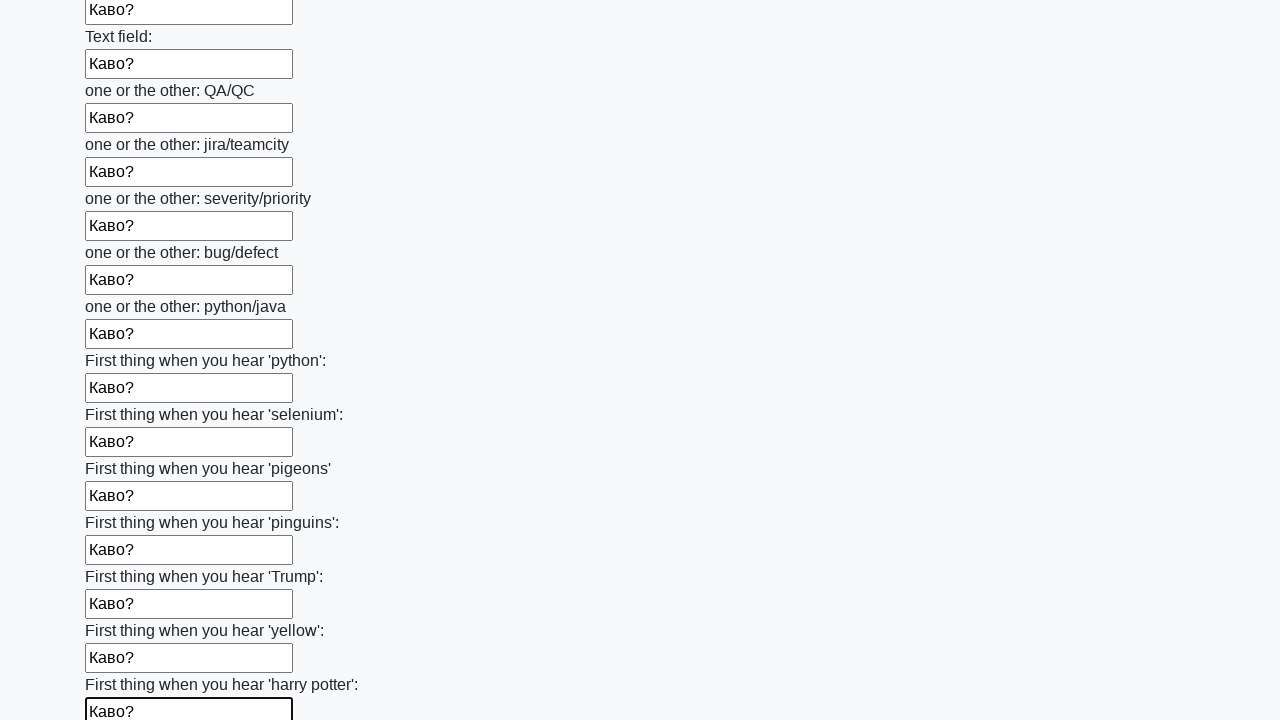

Filled input field with 'Каво?' on input >> nth=99
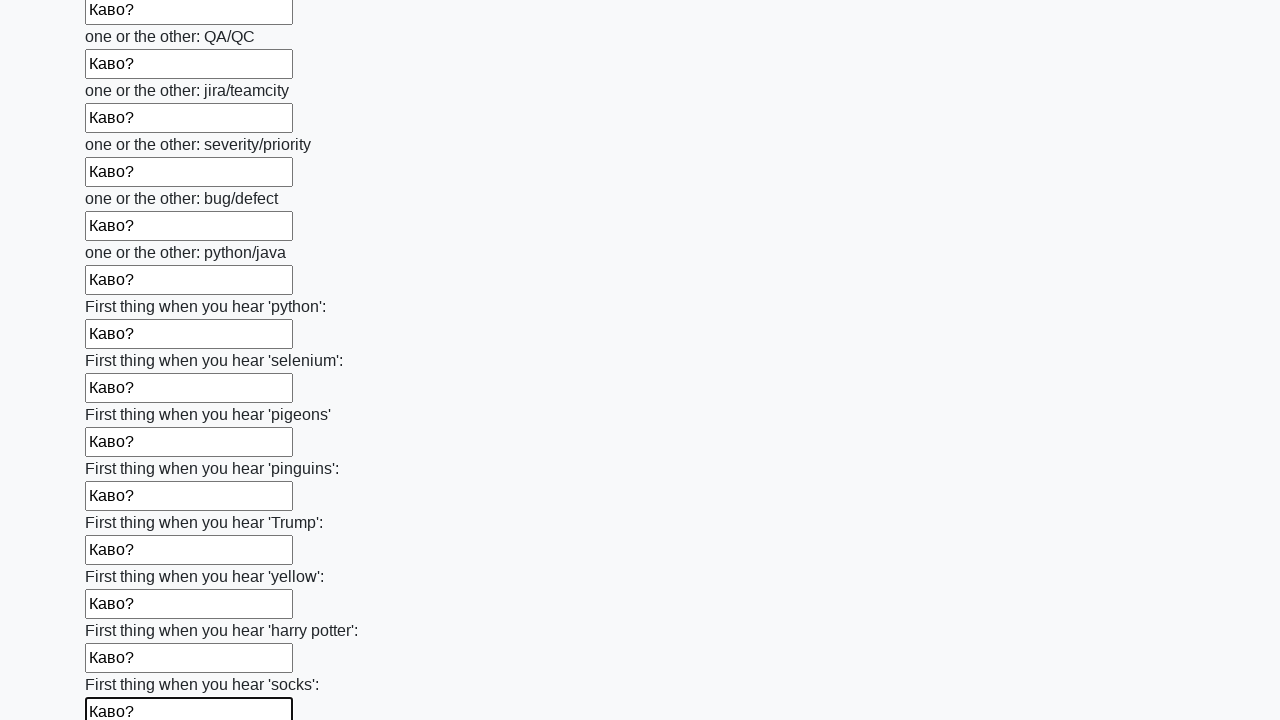

Clicked submit button to submit form at (123, 611) on button.btn
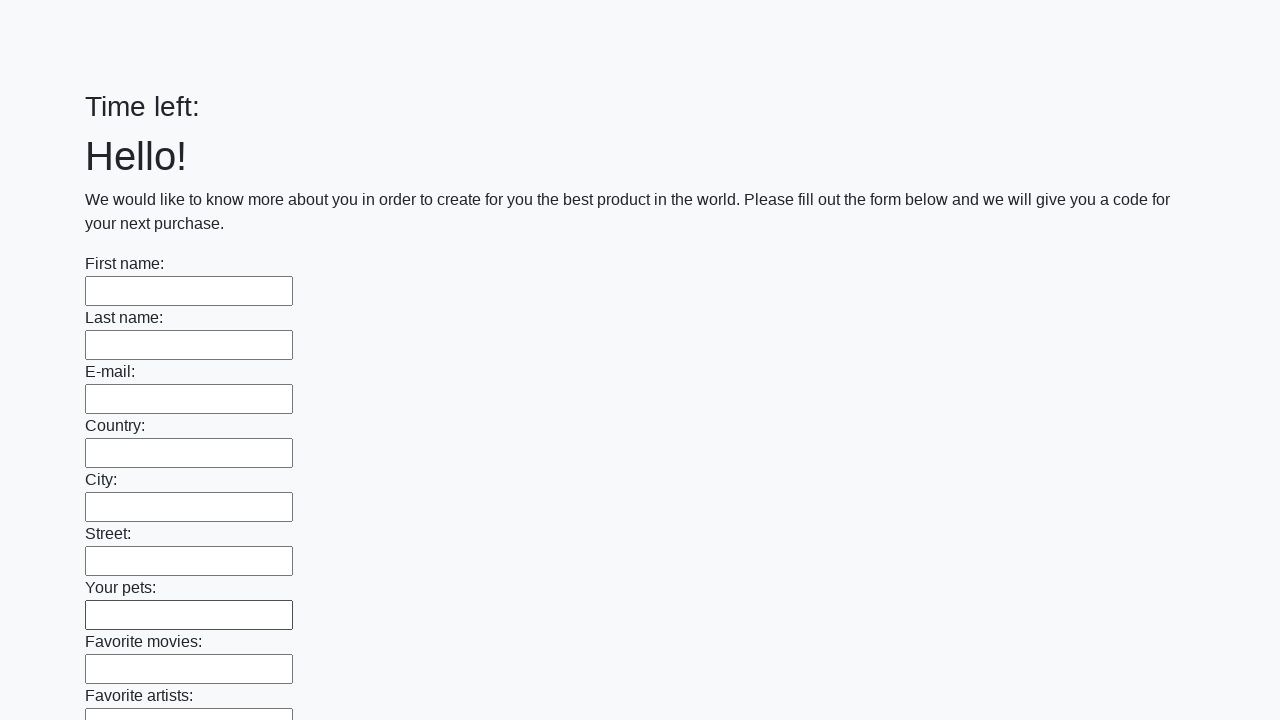

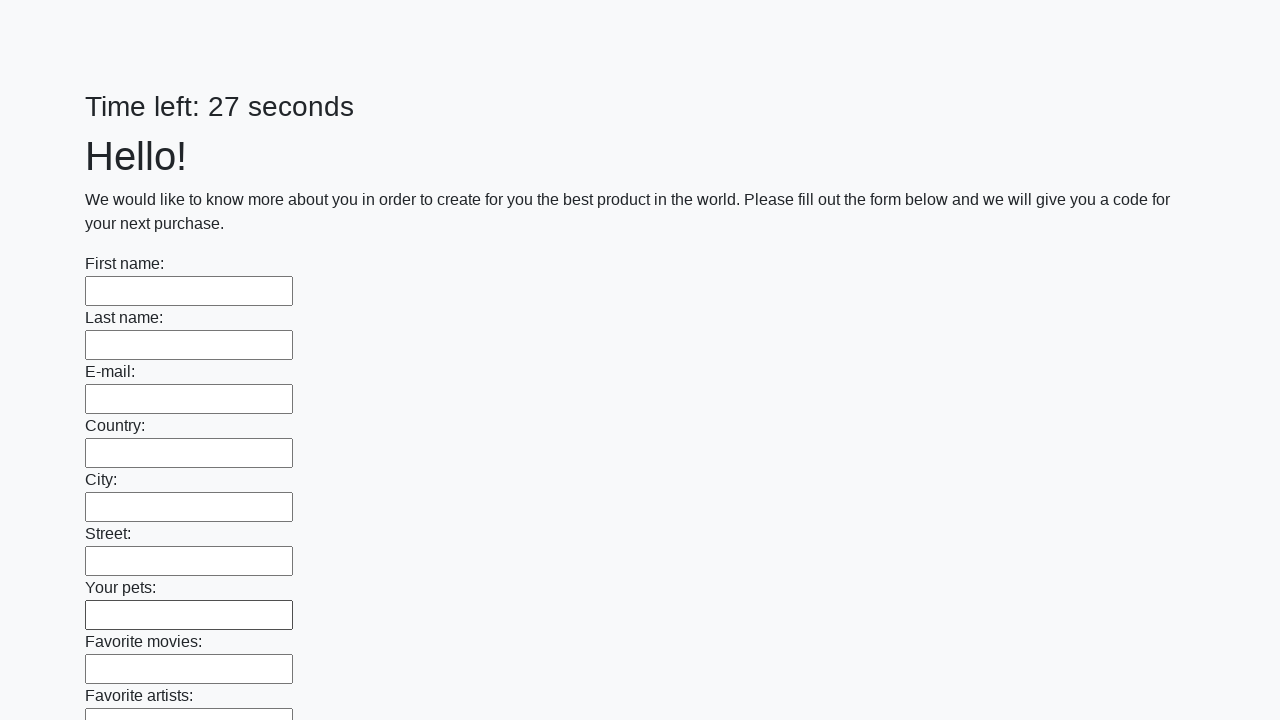